Tests filling out a large form by entering text into all input fields and submitting the form

Starting URL: http://suninjuly.github.io/huge_form.html

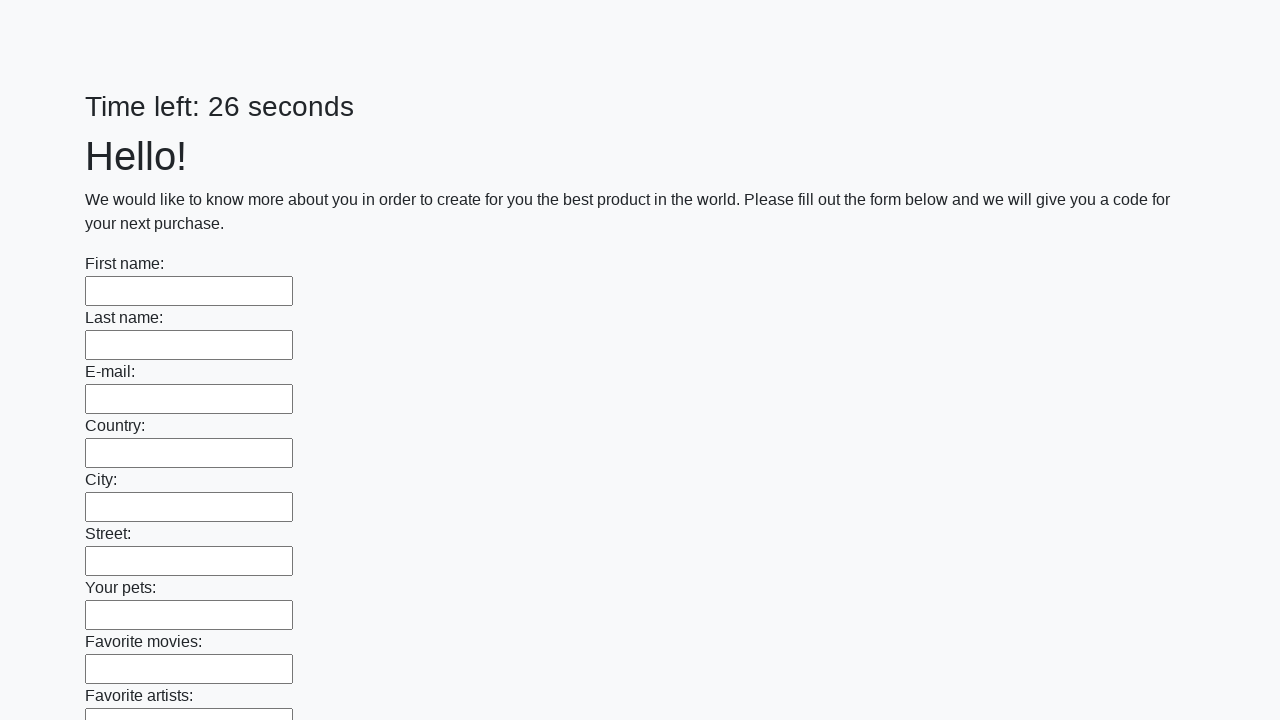

Navigated to huge form test page
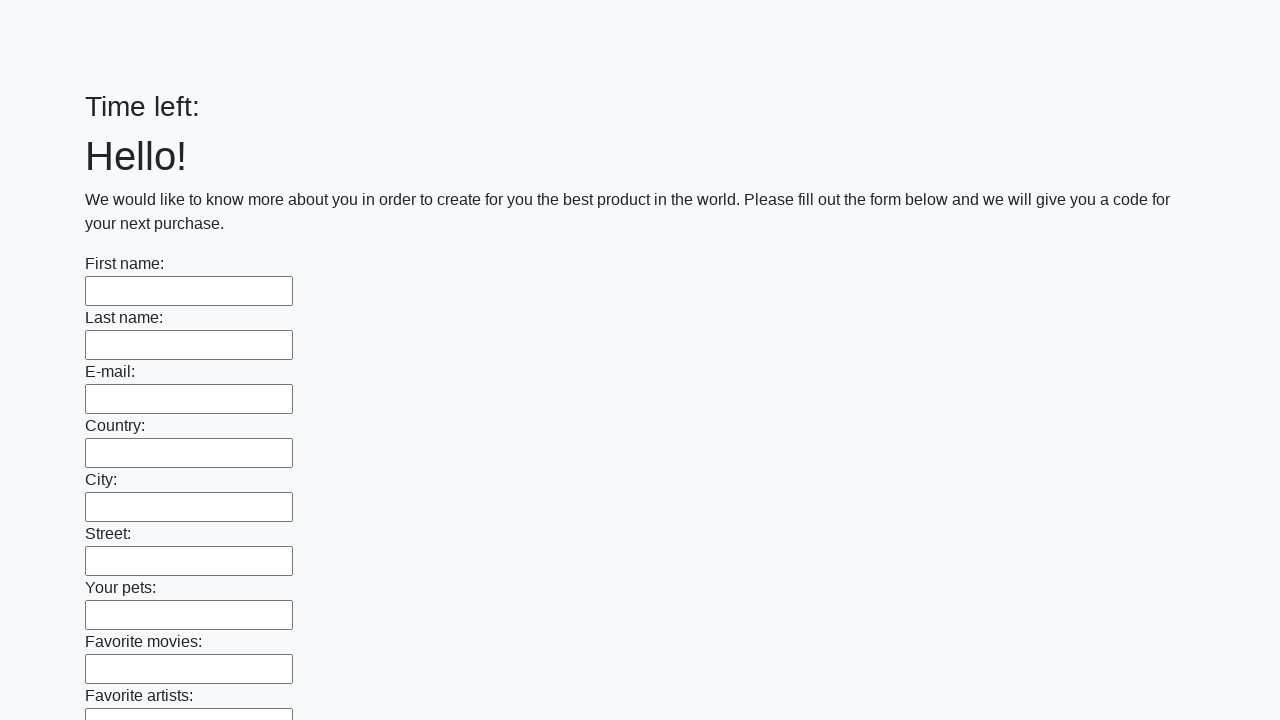

Filled text input field with 'test answer' on xpath=//input[@type="text"] >> nth=0
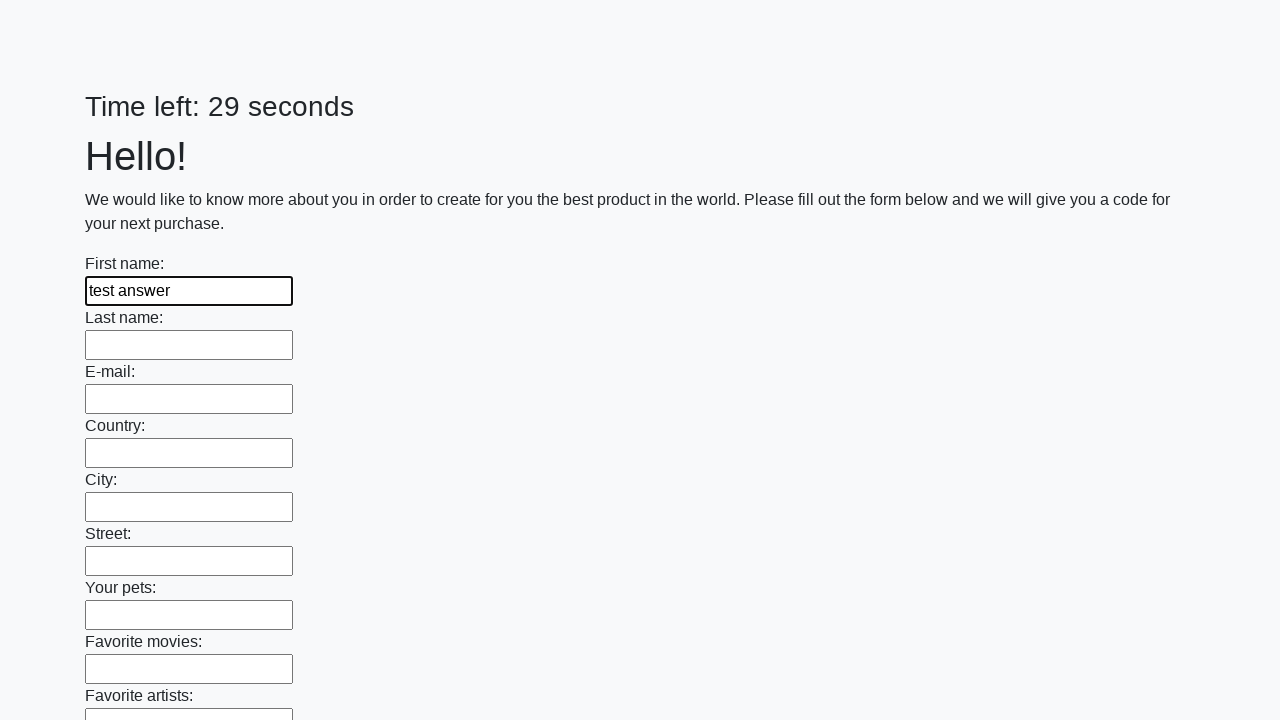

Filled text input field with 'test answer' on xpath=//input[@type="text"] >> nth=1
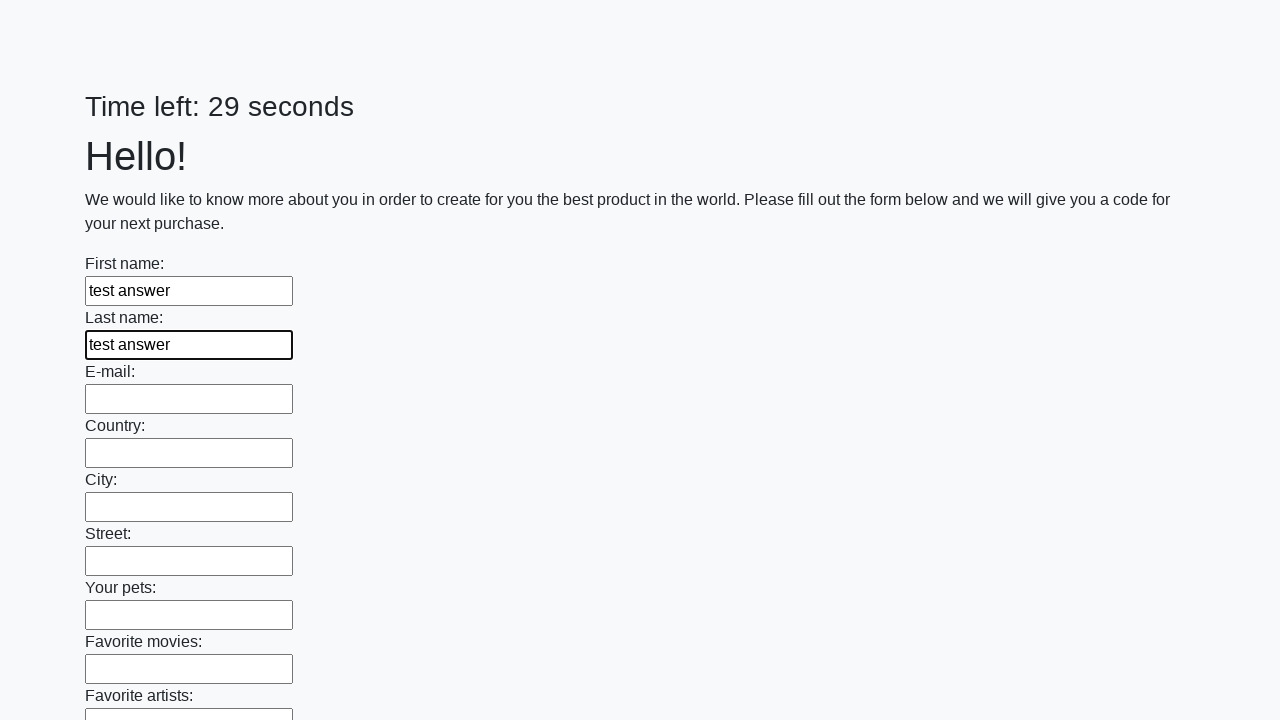

Filled text input field with 'test answer' on xpath=//input[@type="text"] >> nth=2
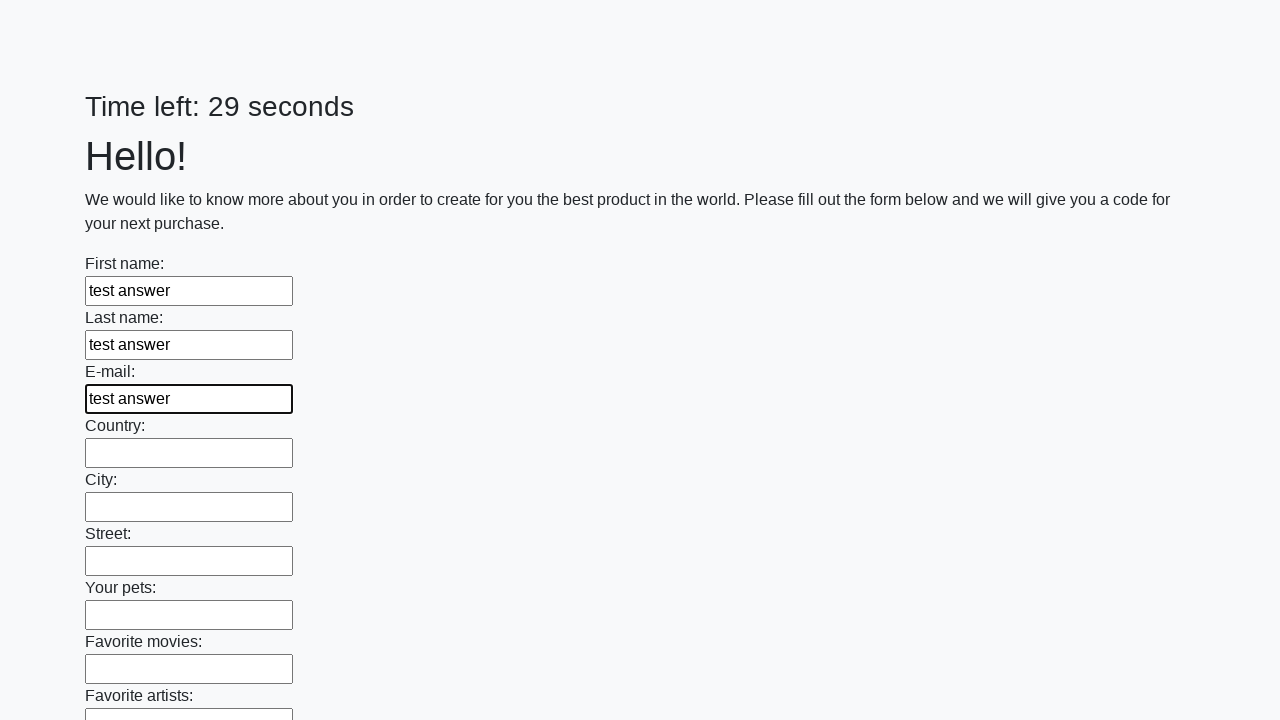

Filled text input field with 'test answer' on xpath=//input[@type="text"] >> nth=3
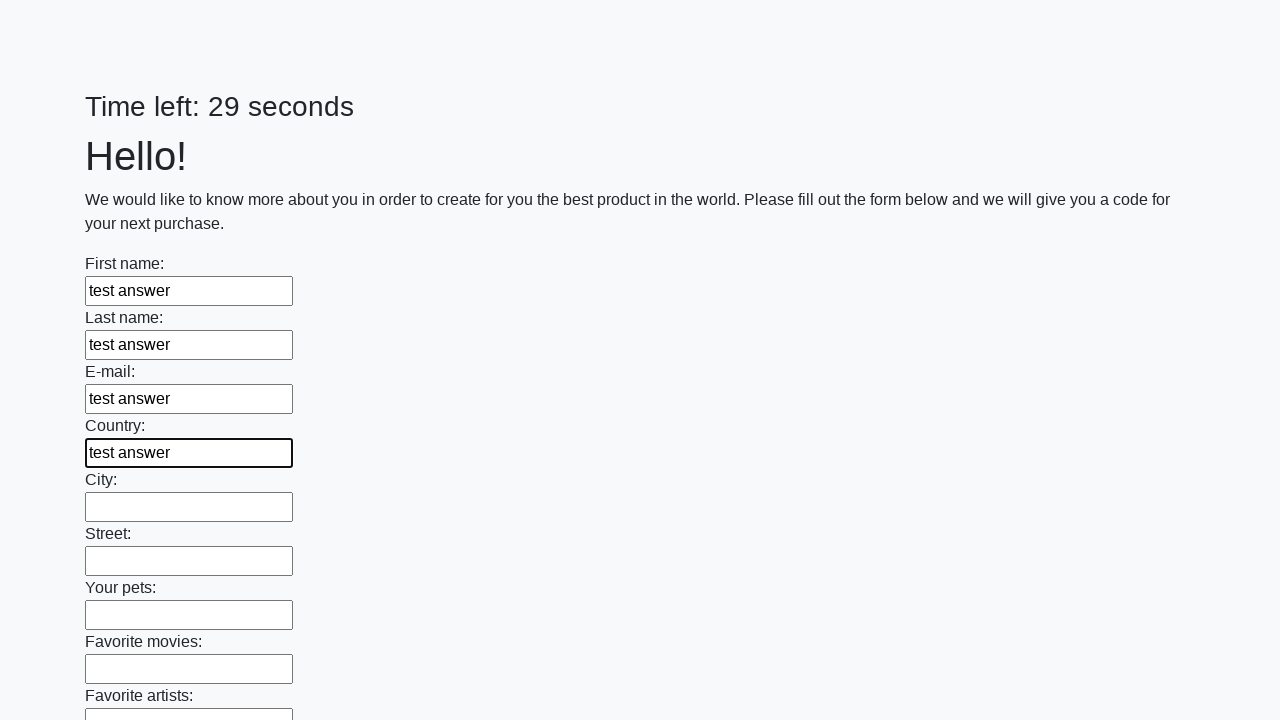

Filled text input field with 'test answer' on xpath=//input[@type="text"] >> nth=4
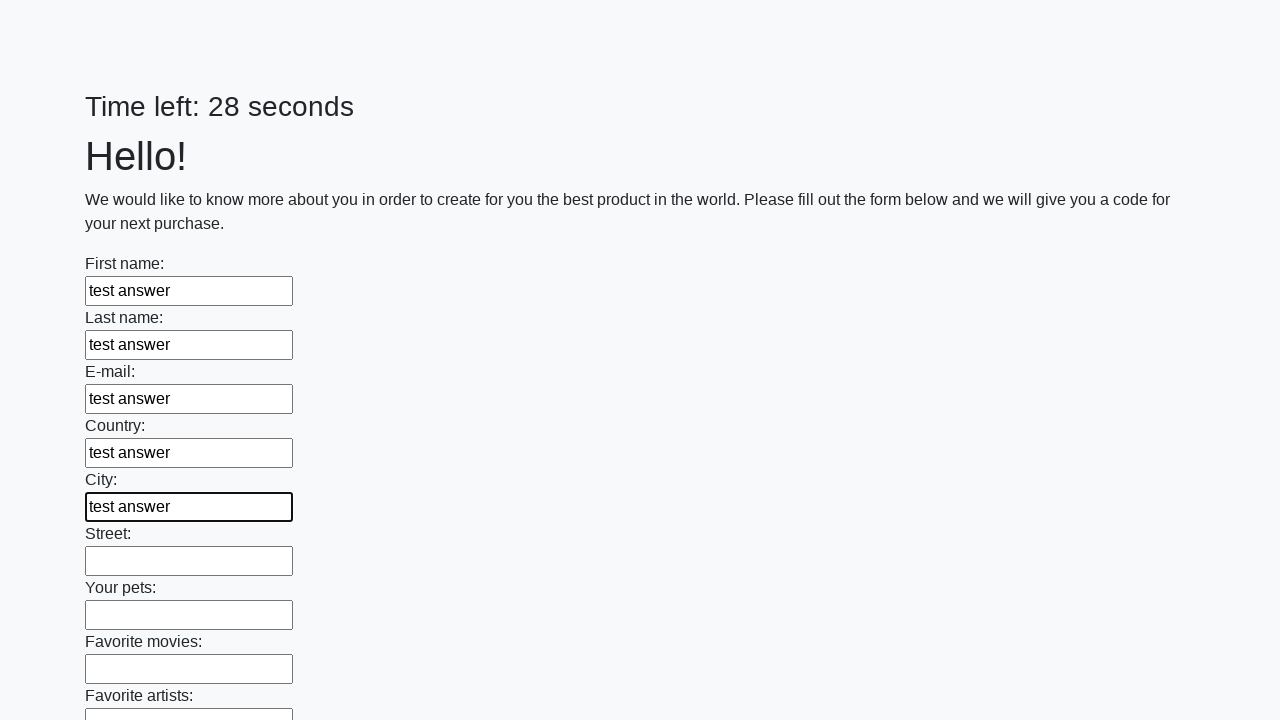

Filled text input field with 'test answer' on xpath=//input[@type="text"] >> nth=5
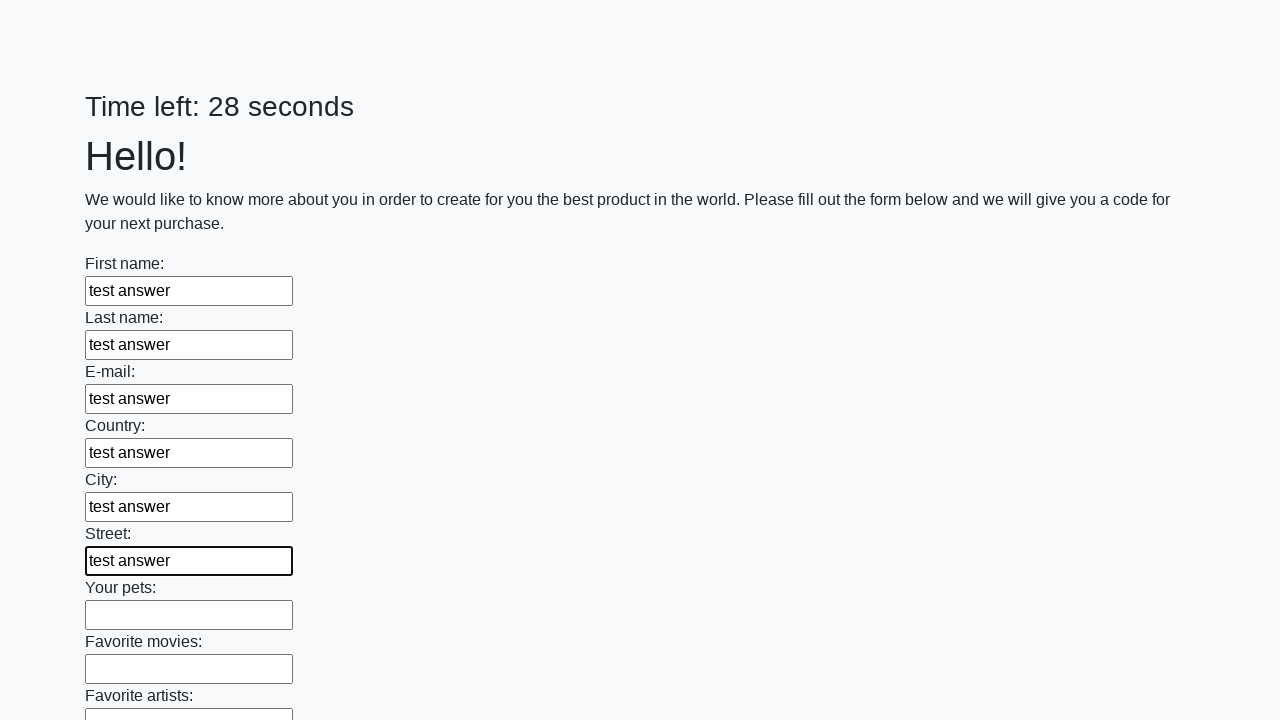

Filled text input field with 'test answer' on xpath=//input[@type="text"] >> nth=6
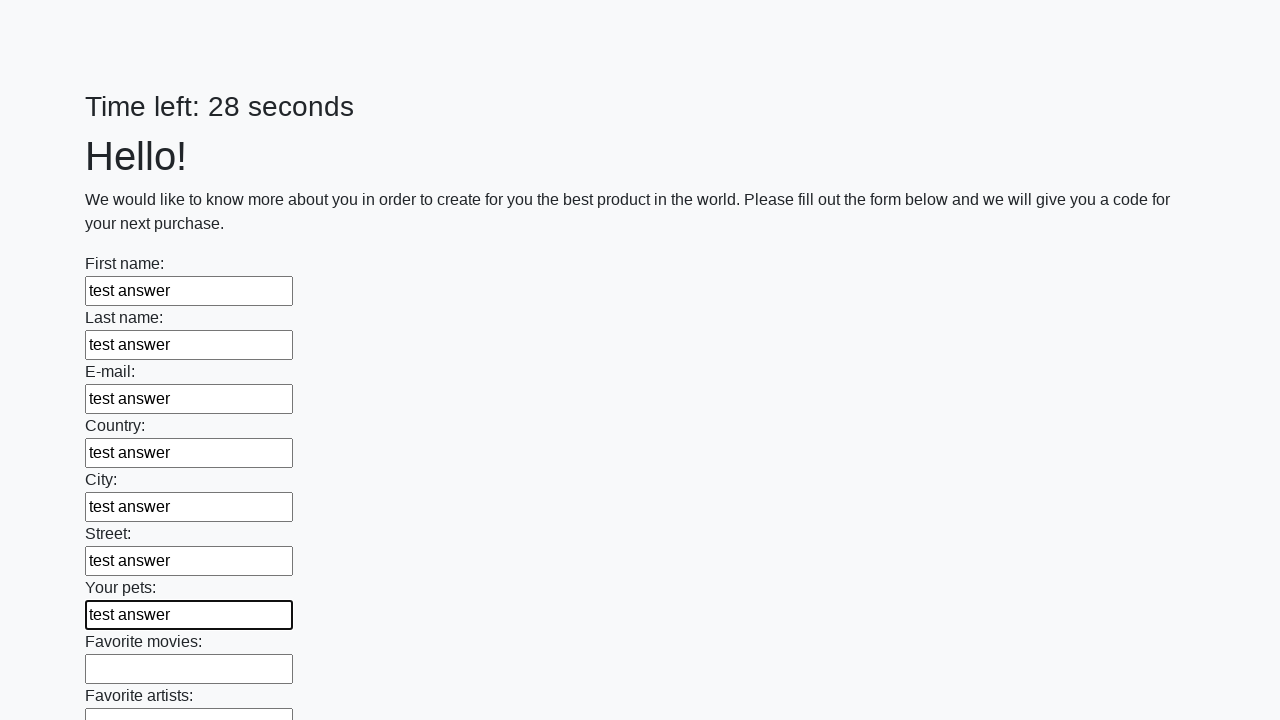

Filled text input field with 'test answer' on xpath=//input[@type="text"] >> nth=7
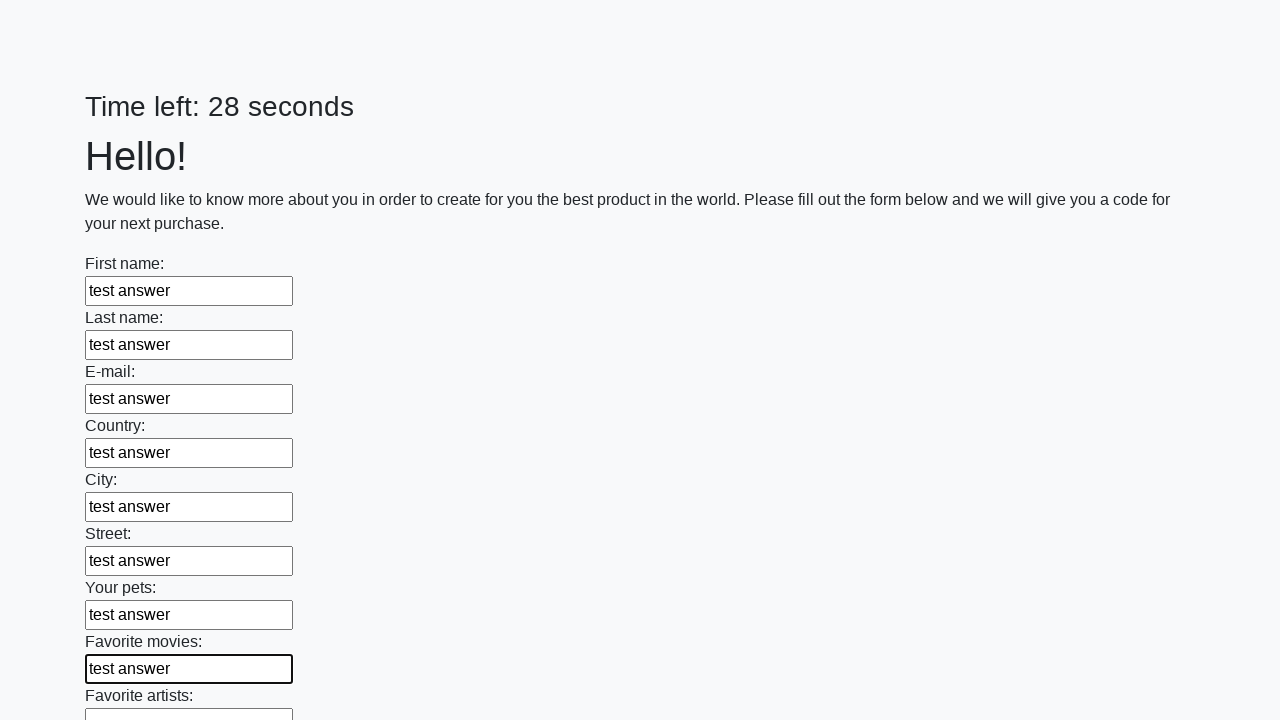

Filled text input field with 'test answer' on xpath=//input[@type="text"] >> nth=8
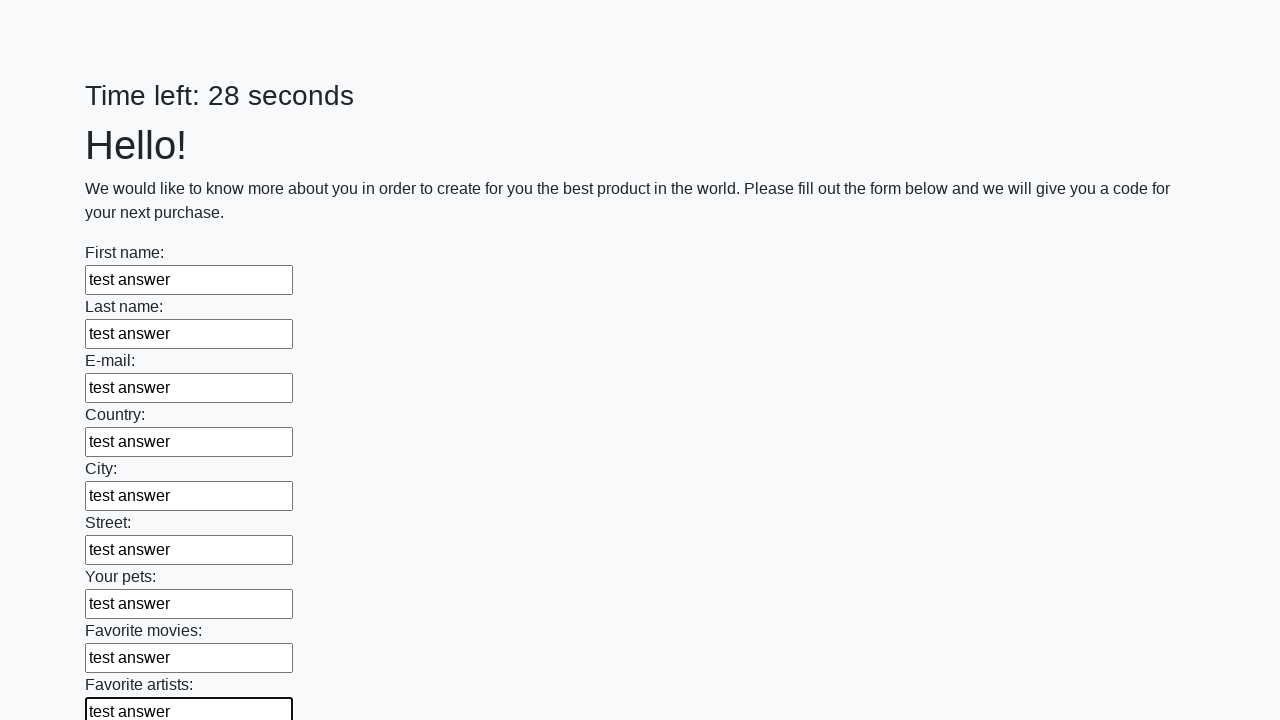

Filled text input field with 'test answer' on xpath=//input[@type="text"] >> nth=9
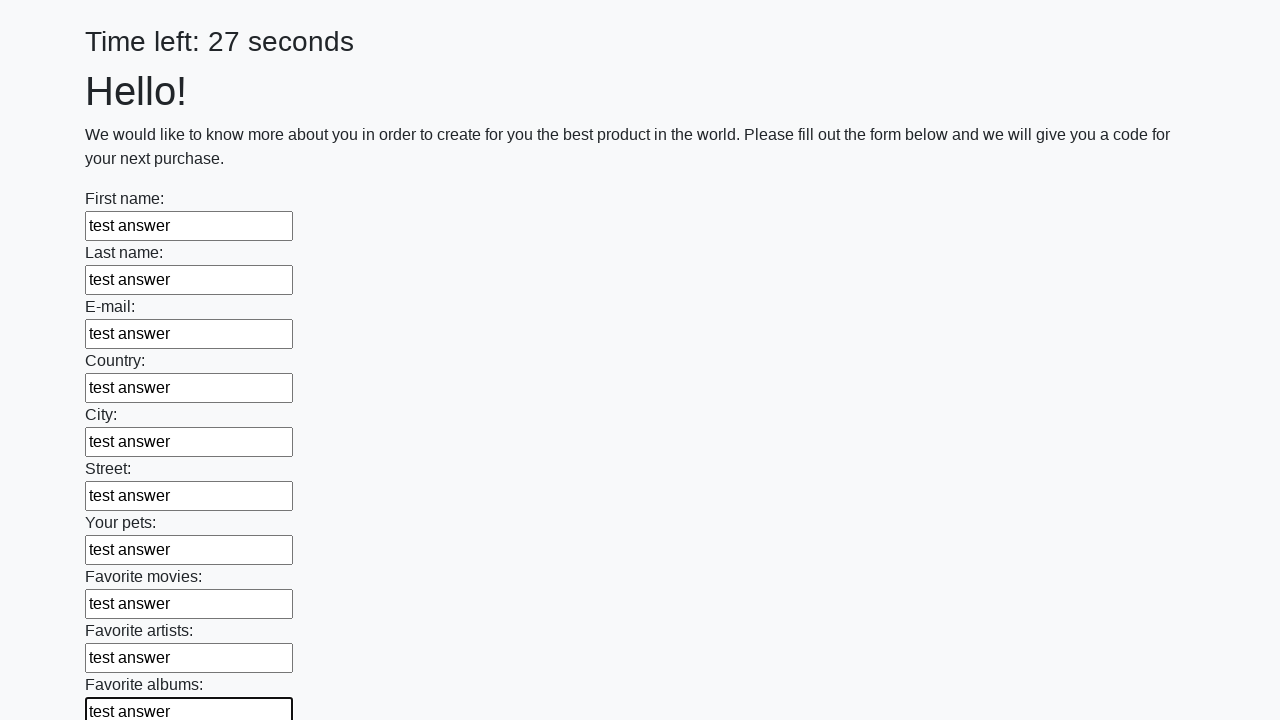

Filled text input field with 'test answer' on xpath=//input[@type="text"] >> nth=10
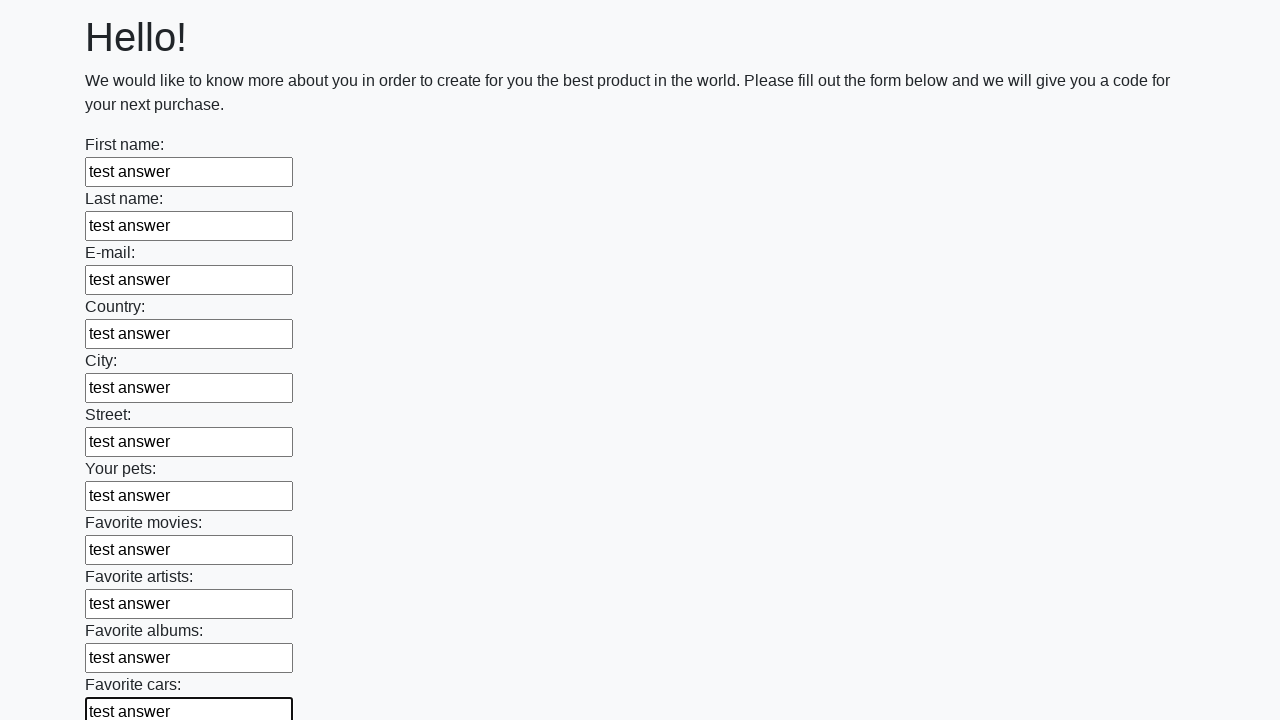

Filled text input field with 'test answer' on xpath=//input[@type="text"] >> nth=11
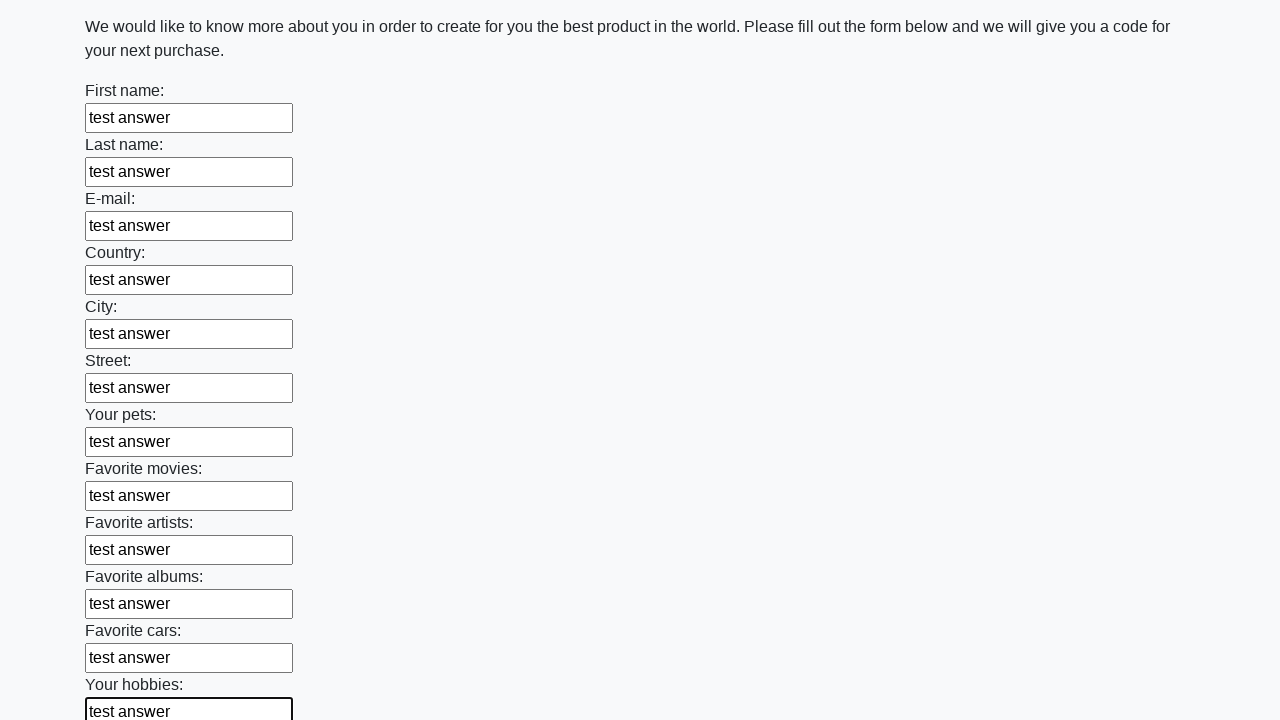

Filled text input field with 'test answer' on xpath=//input[@type="text"] >> nth=12
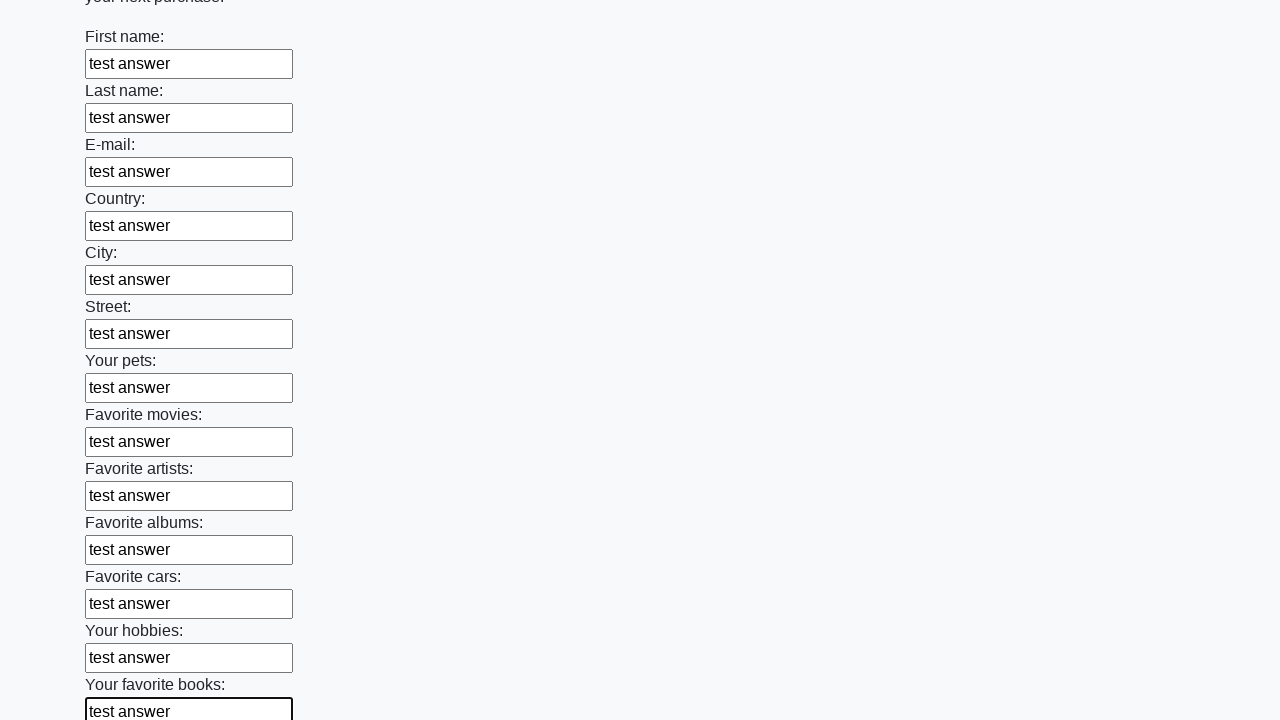

Filled text input field with 'test answer' on xpath=//input[@type="text"] >> nth=13
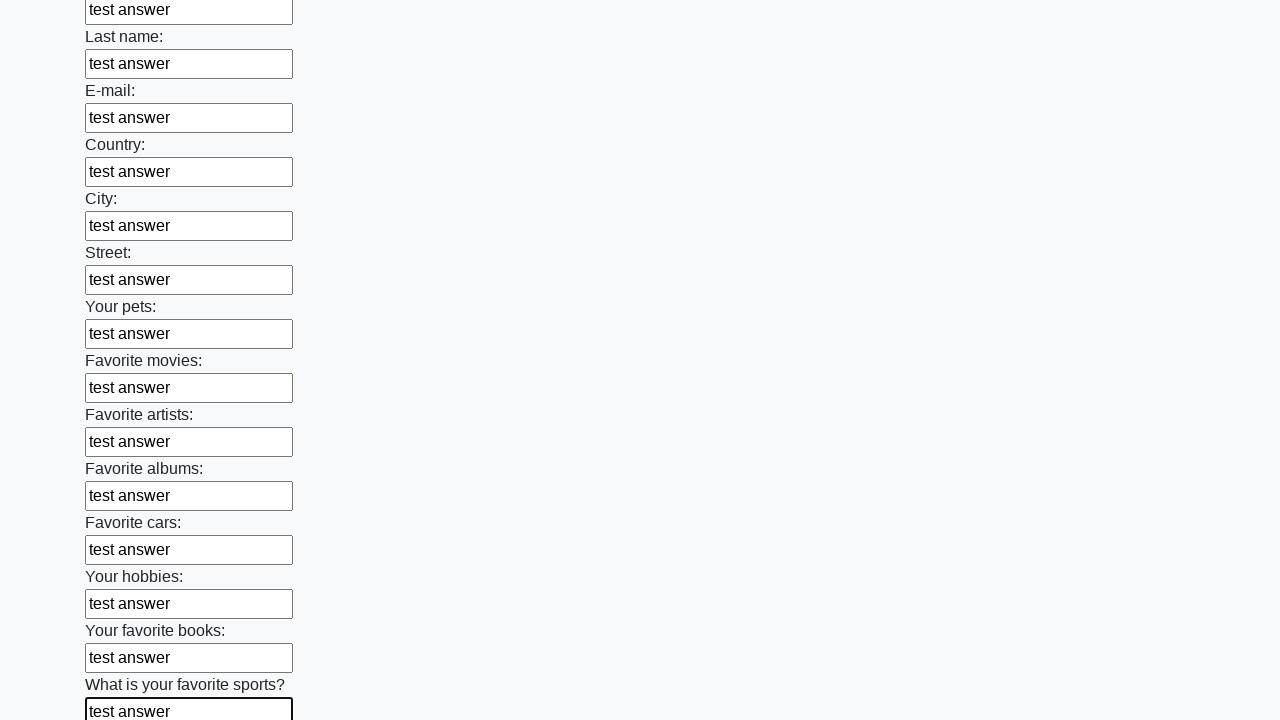

Filled text input field with 'test answer' on xpath=//input[@type="text"] >> nth=14
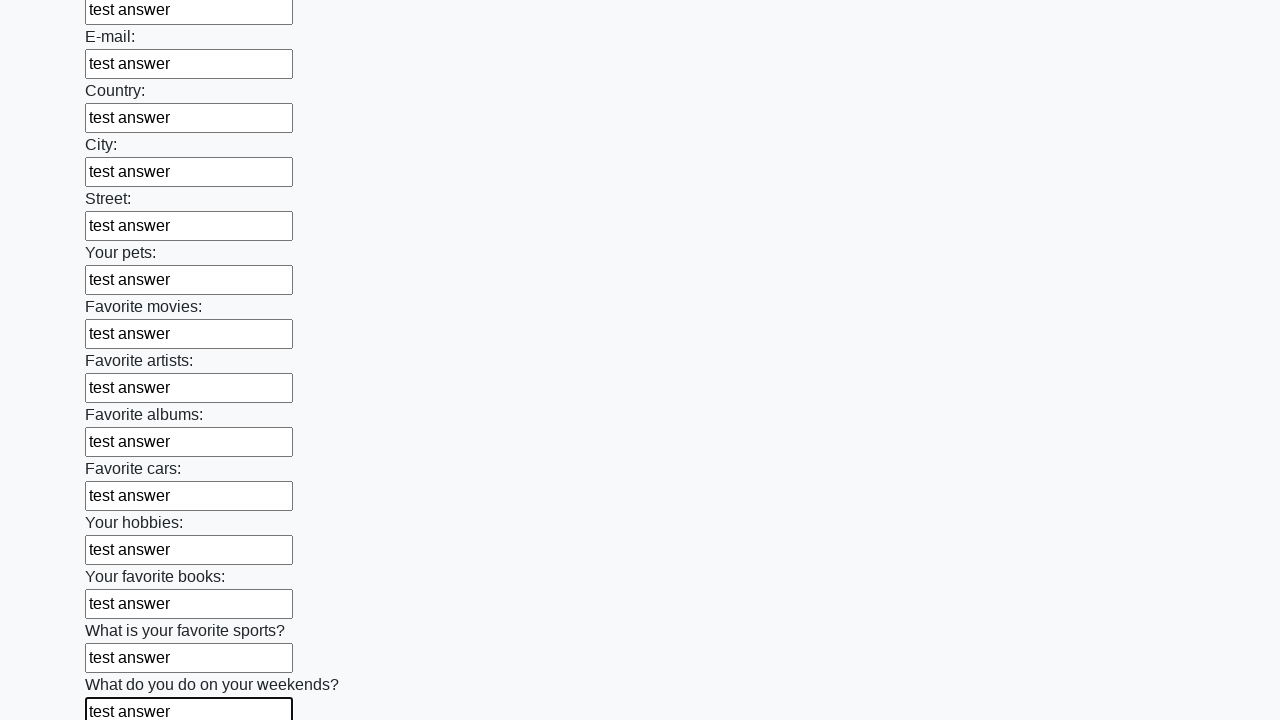

Filled text input field with 'test answer' on xpath=//input[@type="text"] >> nth=15
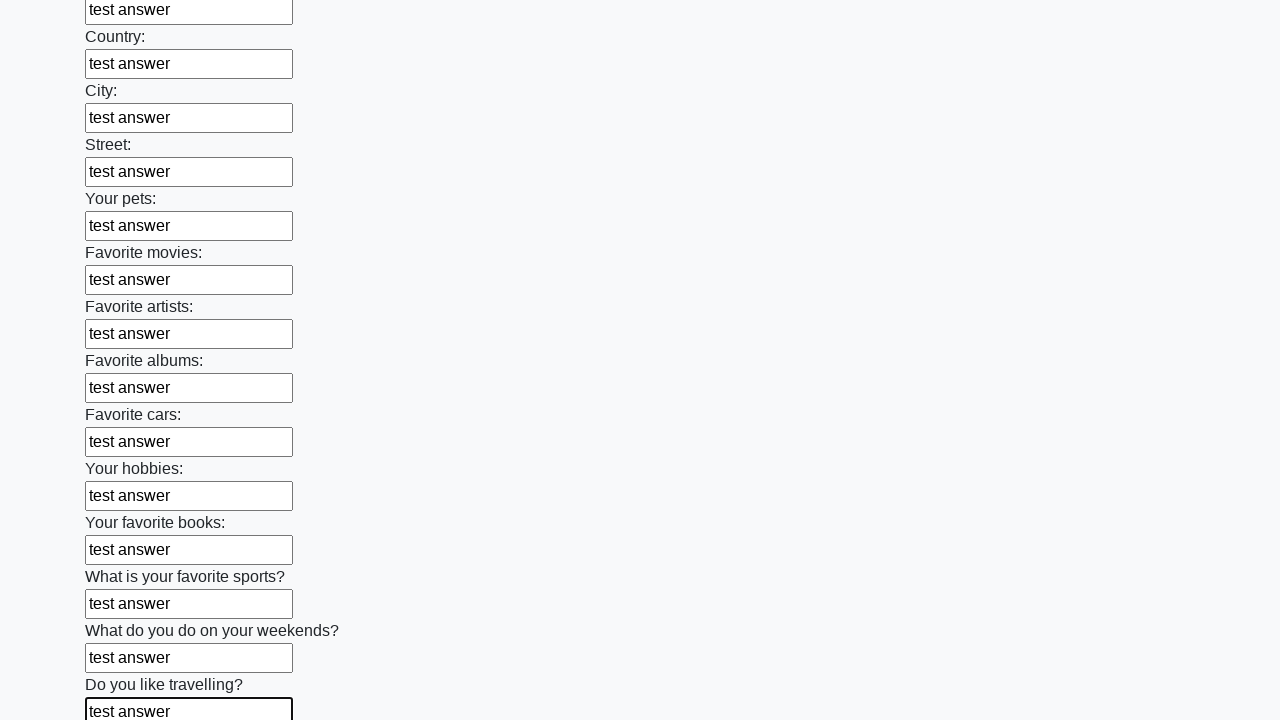

Filled text input field with 'test answer' on xpath=//input[@type="text"] >> nth=16
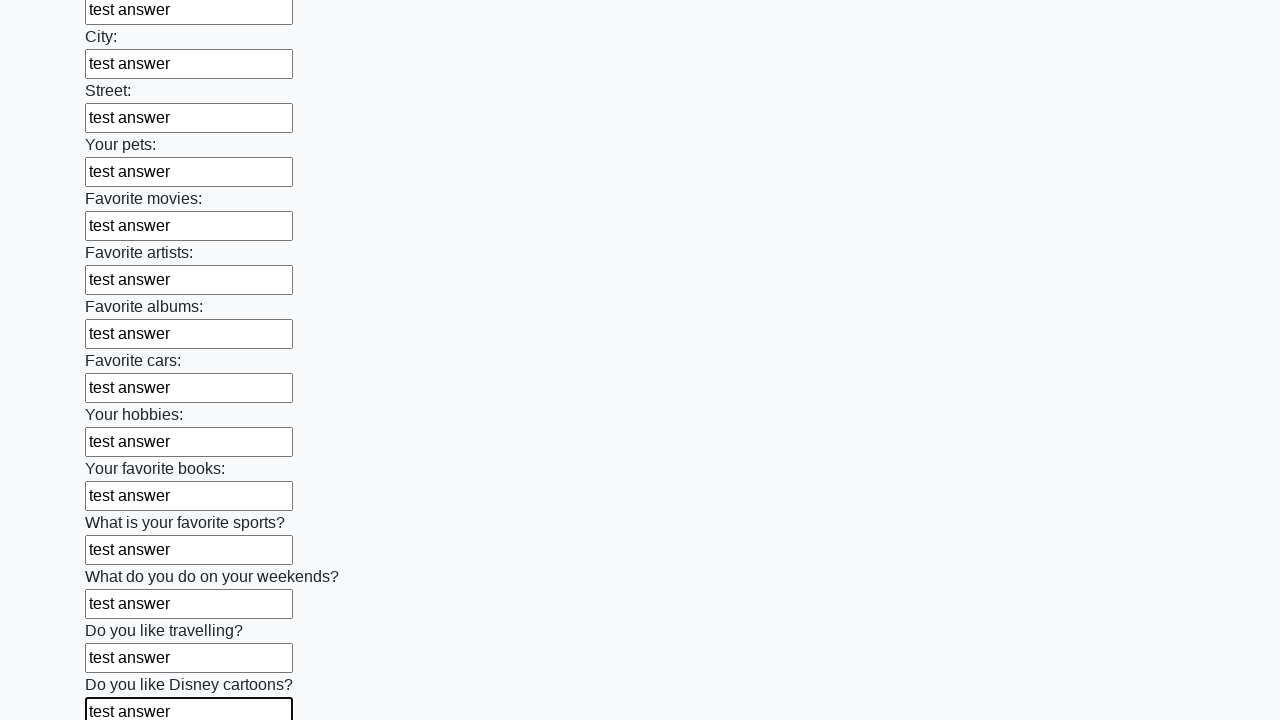

Filled text input field with 'test answer' on xpath=//input[@type="text"] >> nth=17
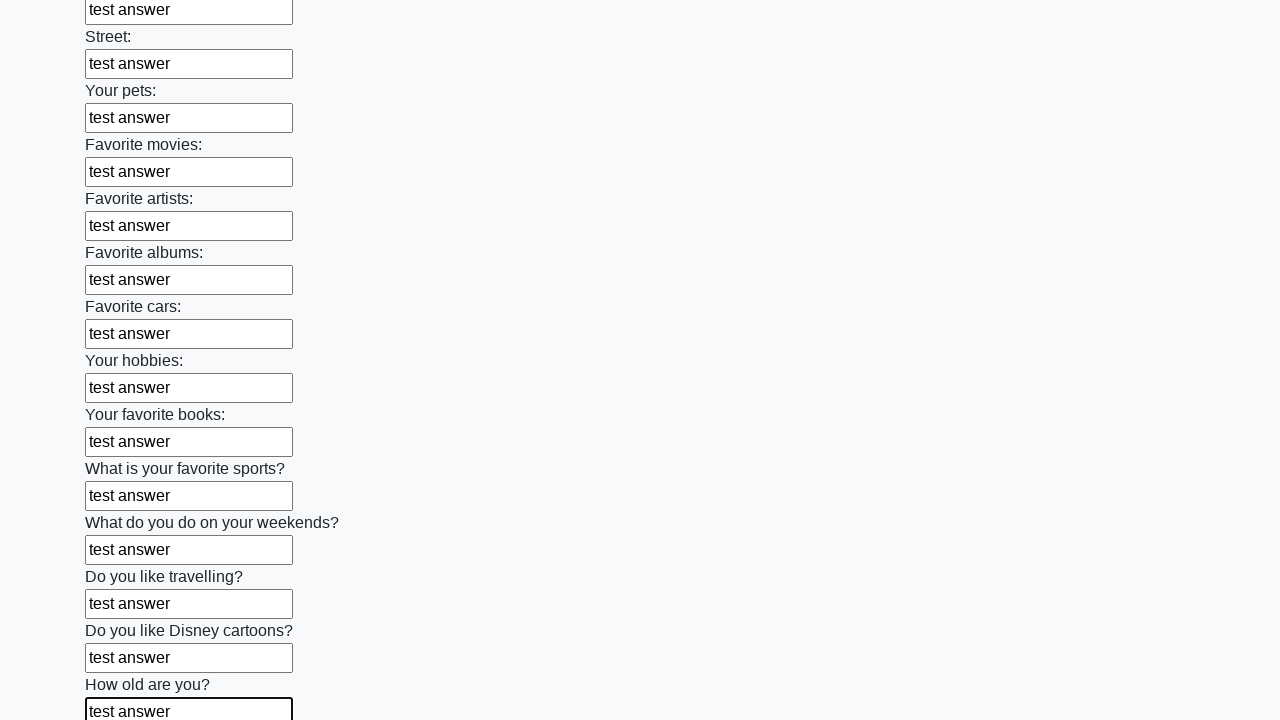

Filled text input field with 'test answer' on xpath=//input[@type="text"] >> nth=18
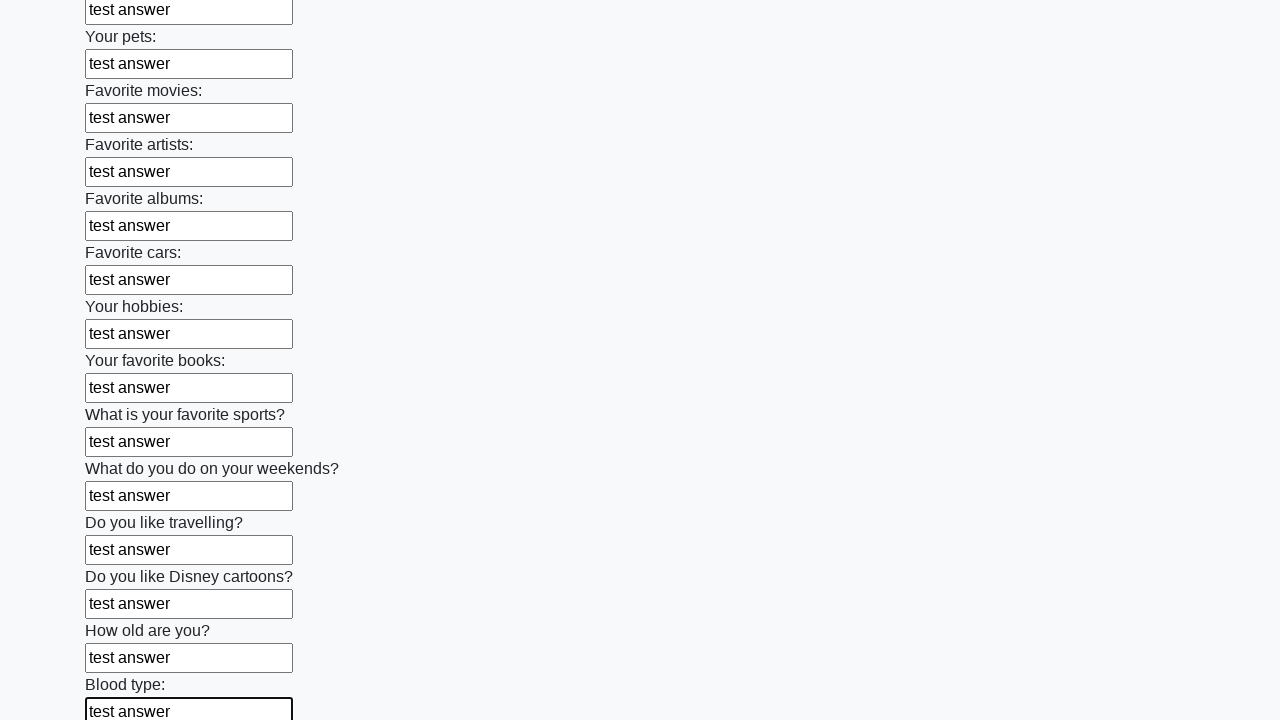

Filled text input field with 'test answer' on xpath=//input[@type="text"] >> nth=19
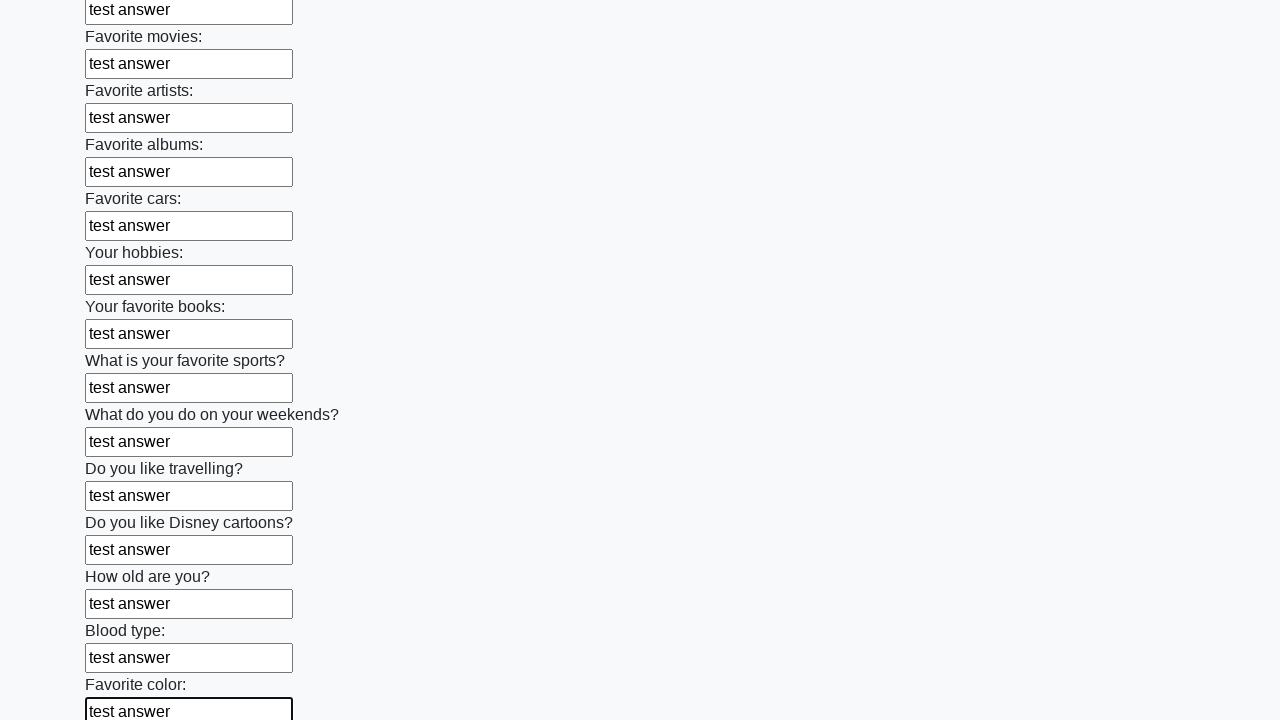

Filled text input field with 'test answer' on xpath=//input[@type="text"] >> nth=20
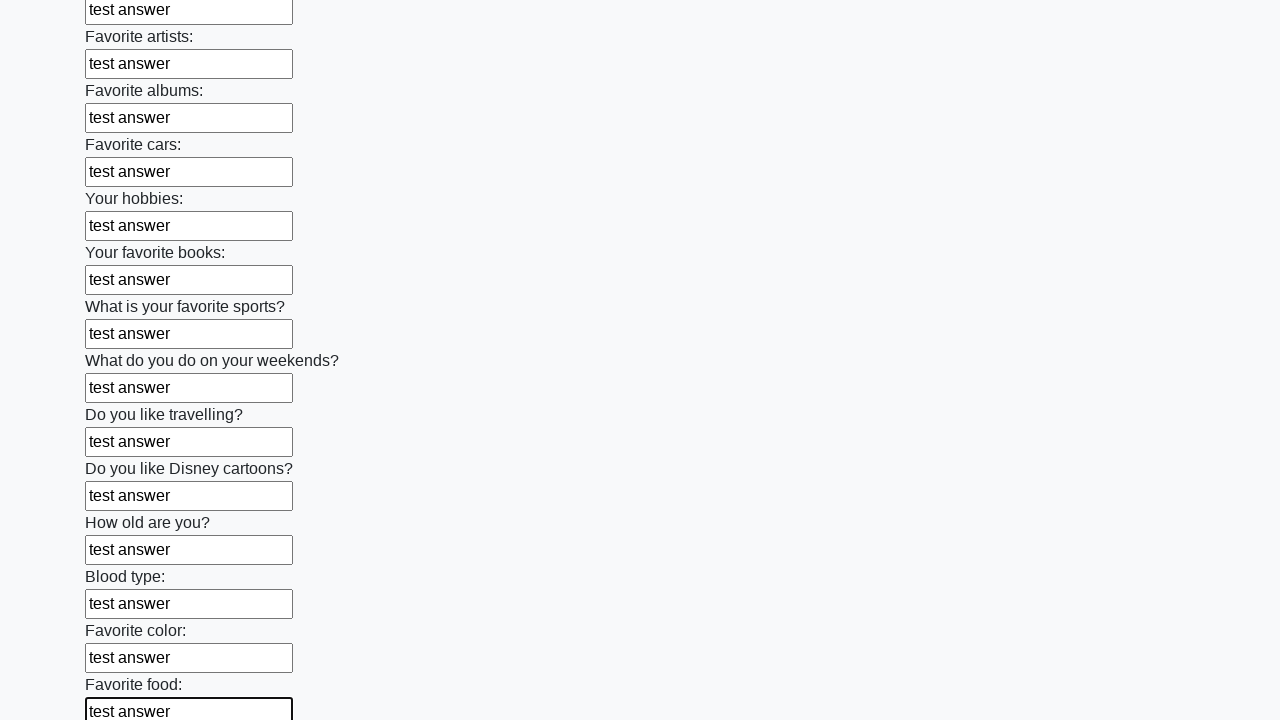

Filled text input field with 'test answer' on xpath=//input[@type="text"] >> nth=21
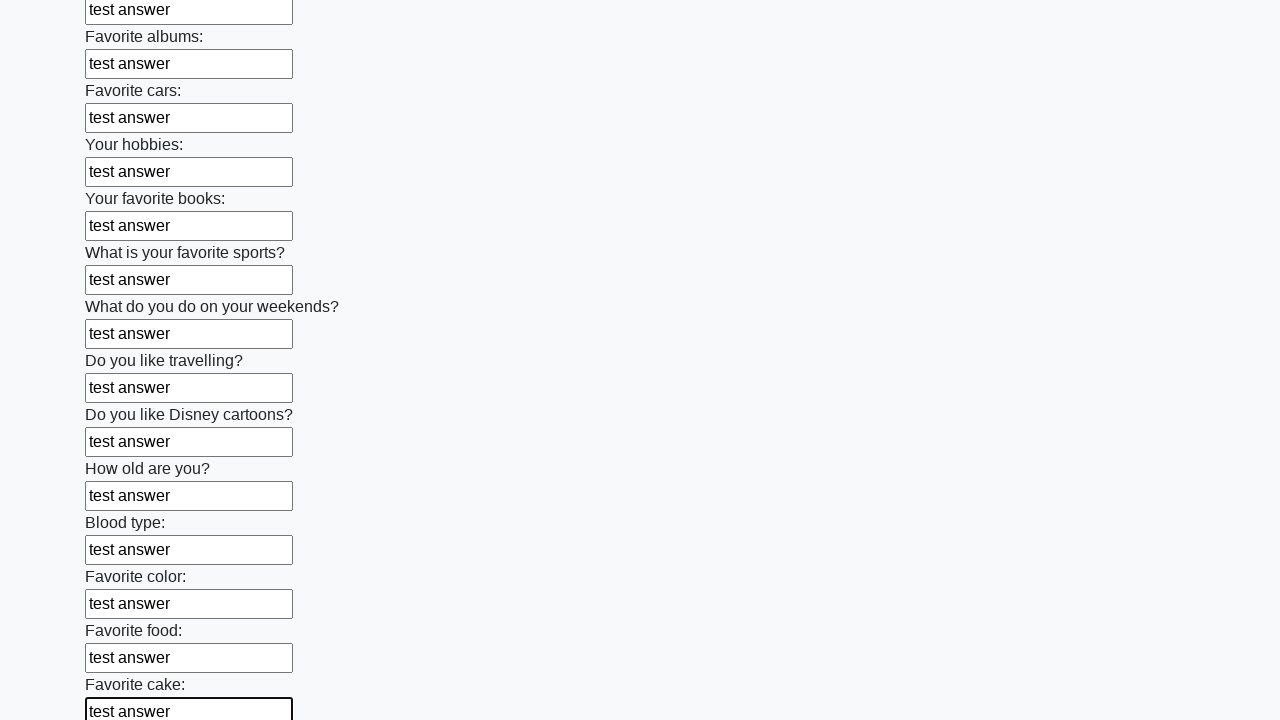

Filled text input field with 'test answer' on xpath=//input[@type="text"] >> nth=22
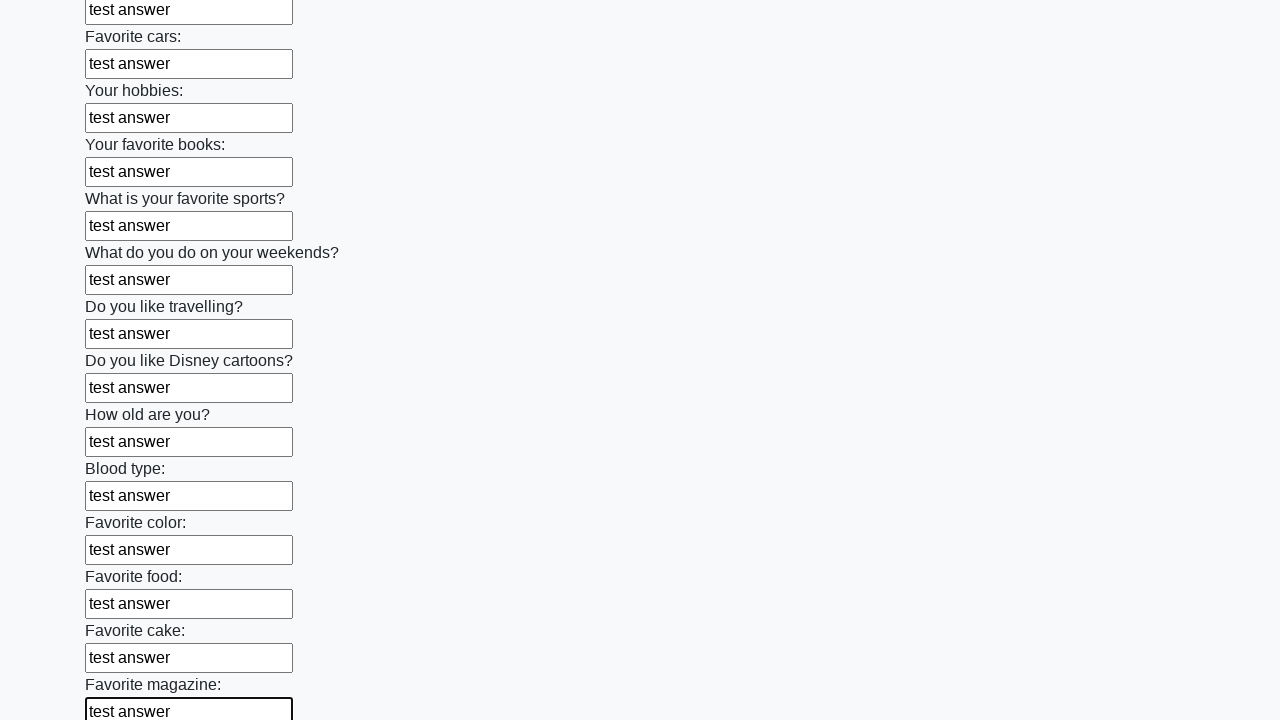

Filled text input field with 'test answer' on xpath=//input[@type="text"] >> nth=23
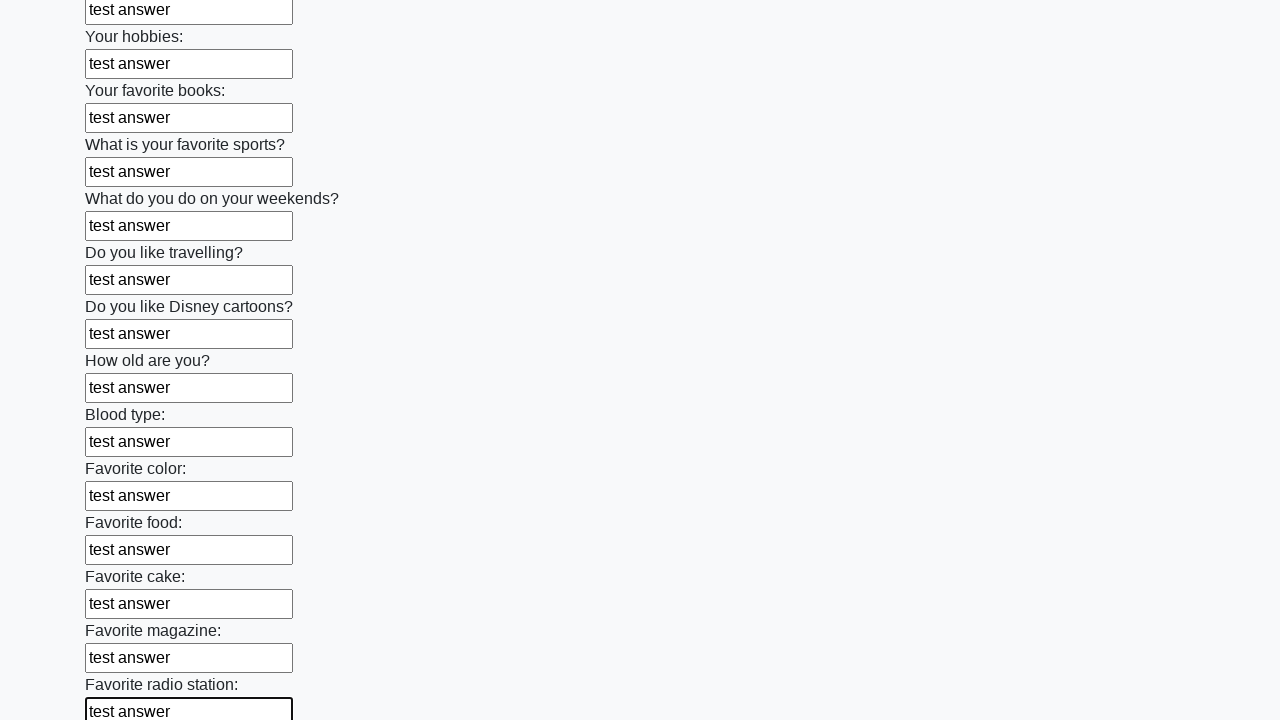

Filled text input field with 'test answer' on xpath=//input[@type="text"] >> nth=24
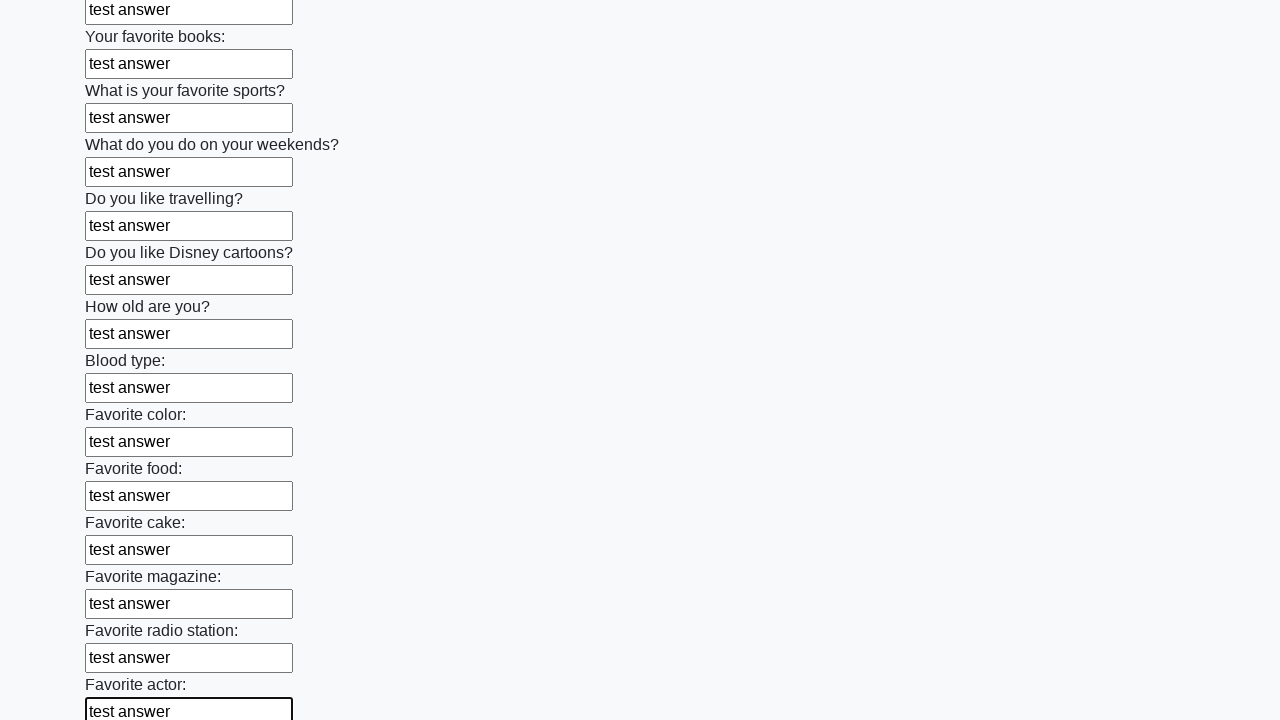

Filled text input field with 'test answer' on xpath=//input[@type="text"] >> nth=25
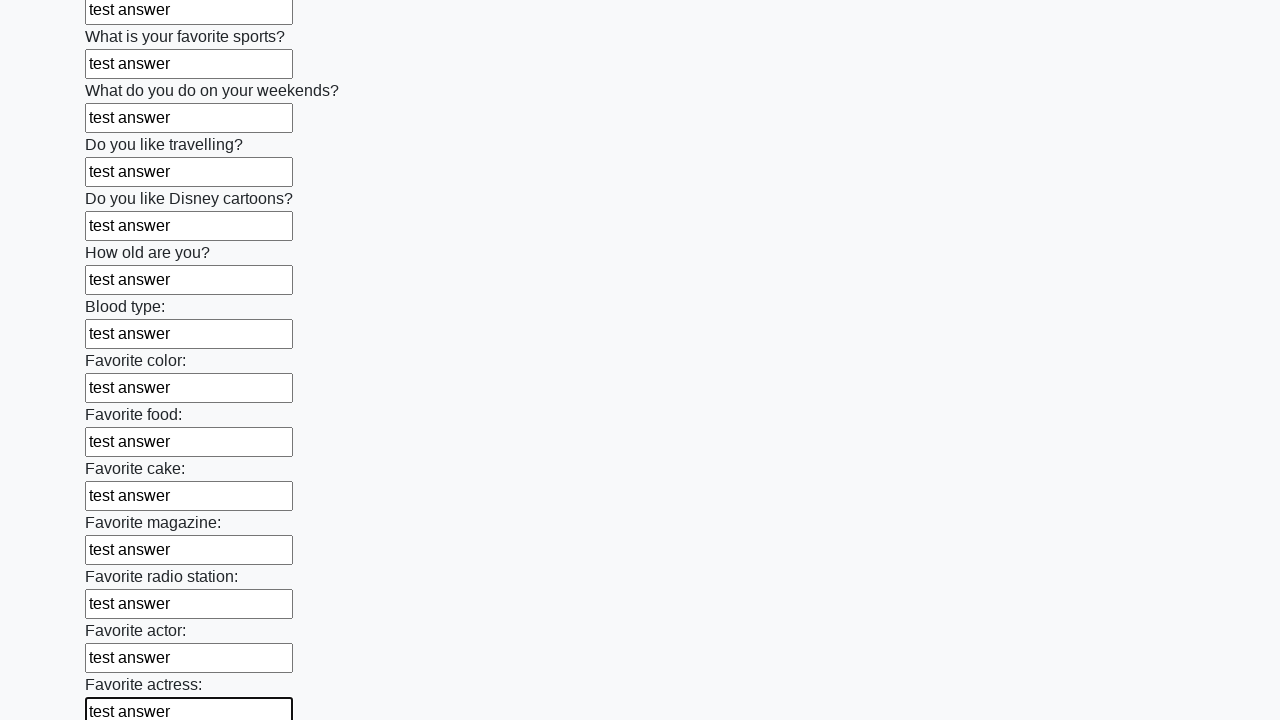

Filled text input field with 'test answer' on xpath=//input[@type="text"] >> nth=26
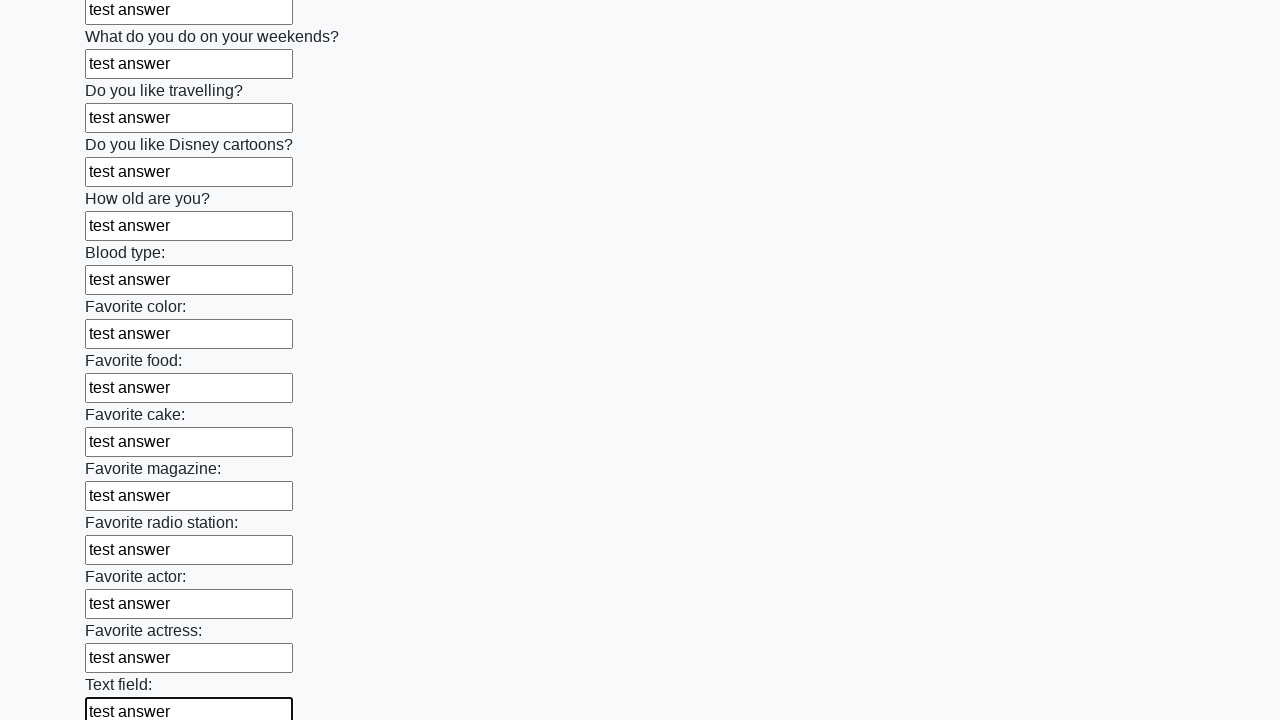

Filled text input field with 'test answer' on xpath=//input[@type="text"] >> nth=27
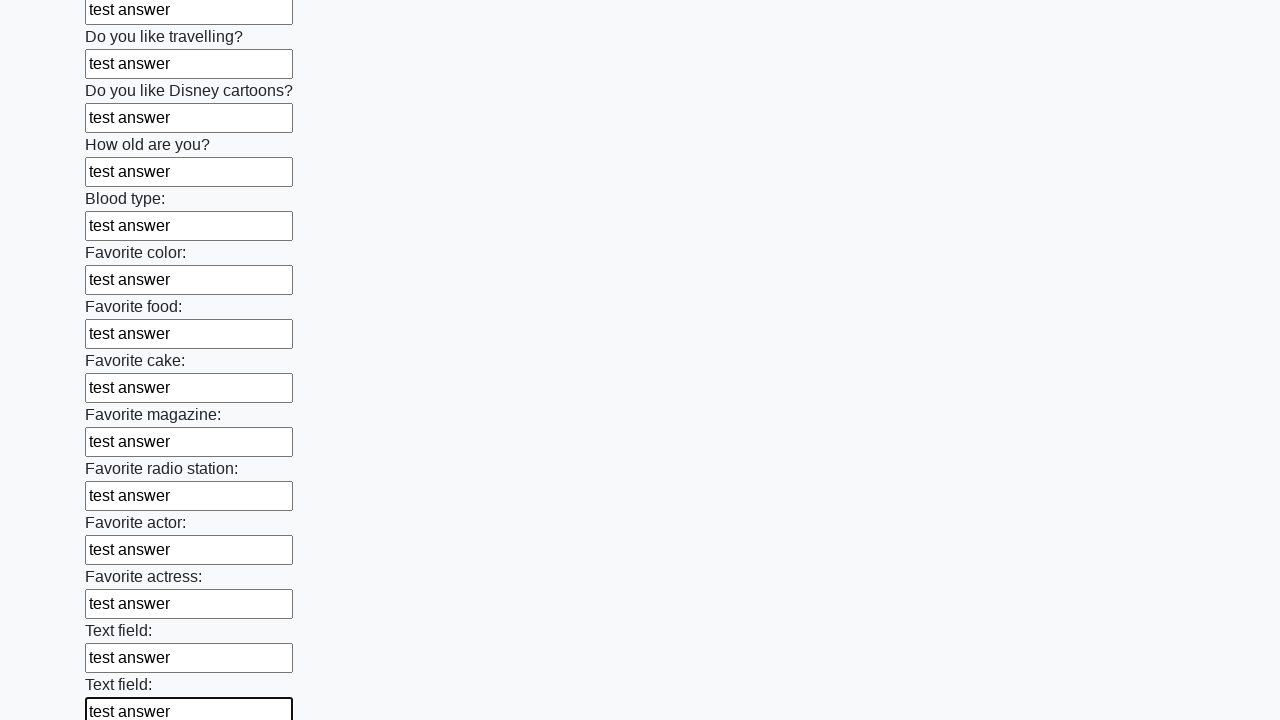

Filled text input field with 'test answer' on xpath=//input[@type="text"] >> nth=28
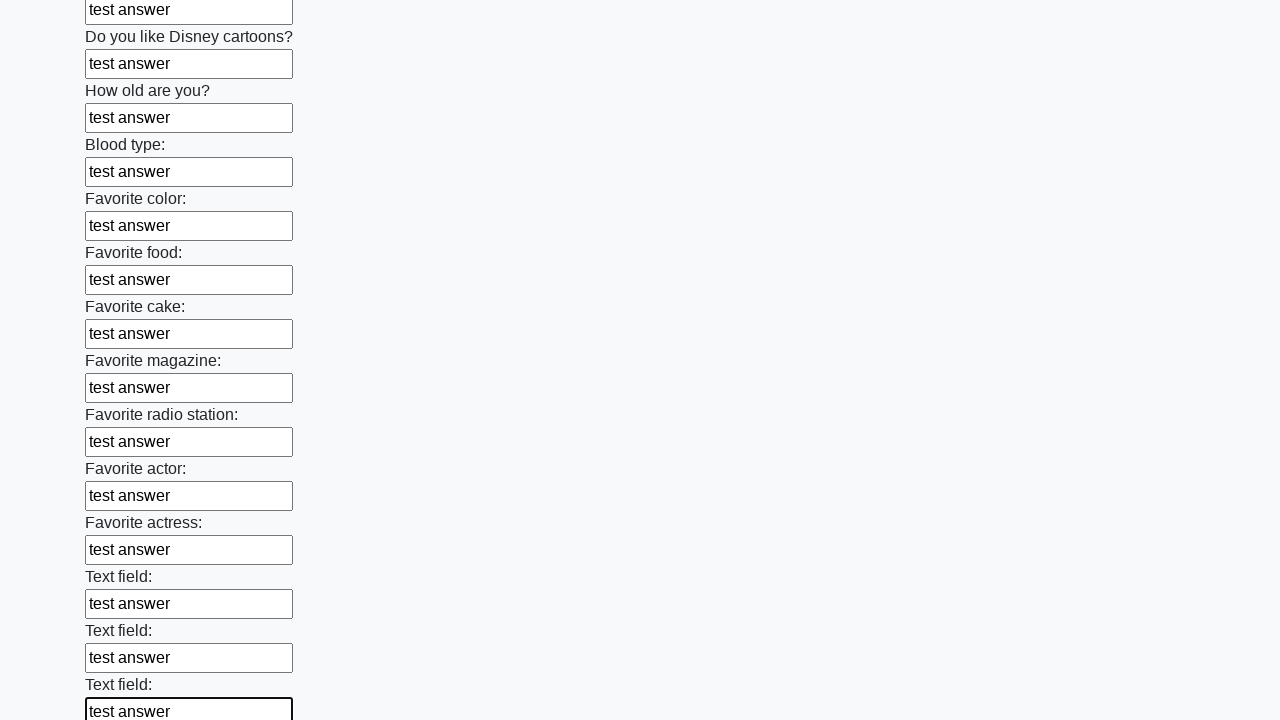

Filled text input field with 'test answer' on xpath=//input[@type="text"] >> nth=29
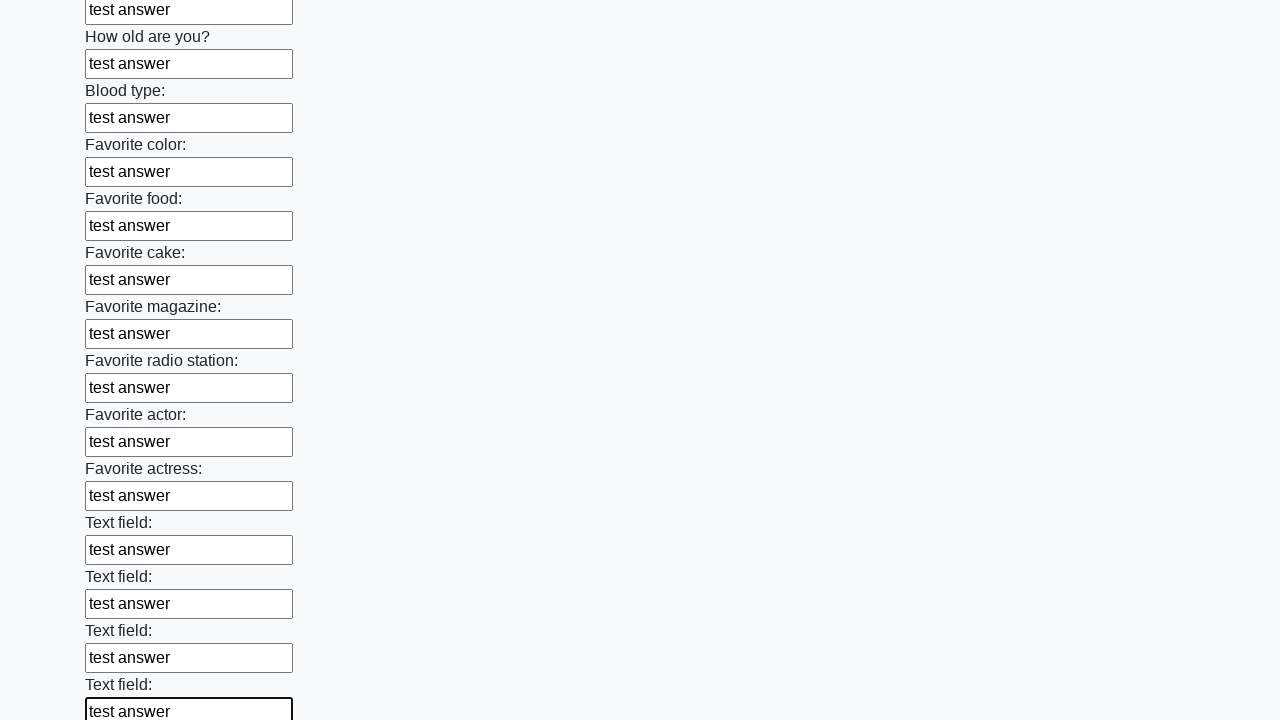

Filled text input field with 'test answer' on xpath=//input[@type="text"] >> nth=30
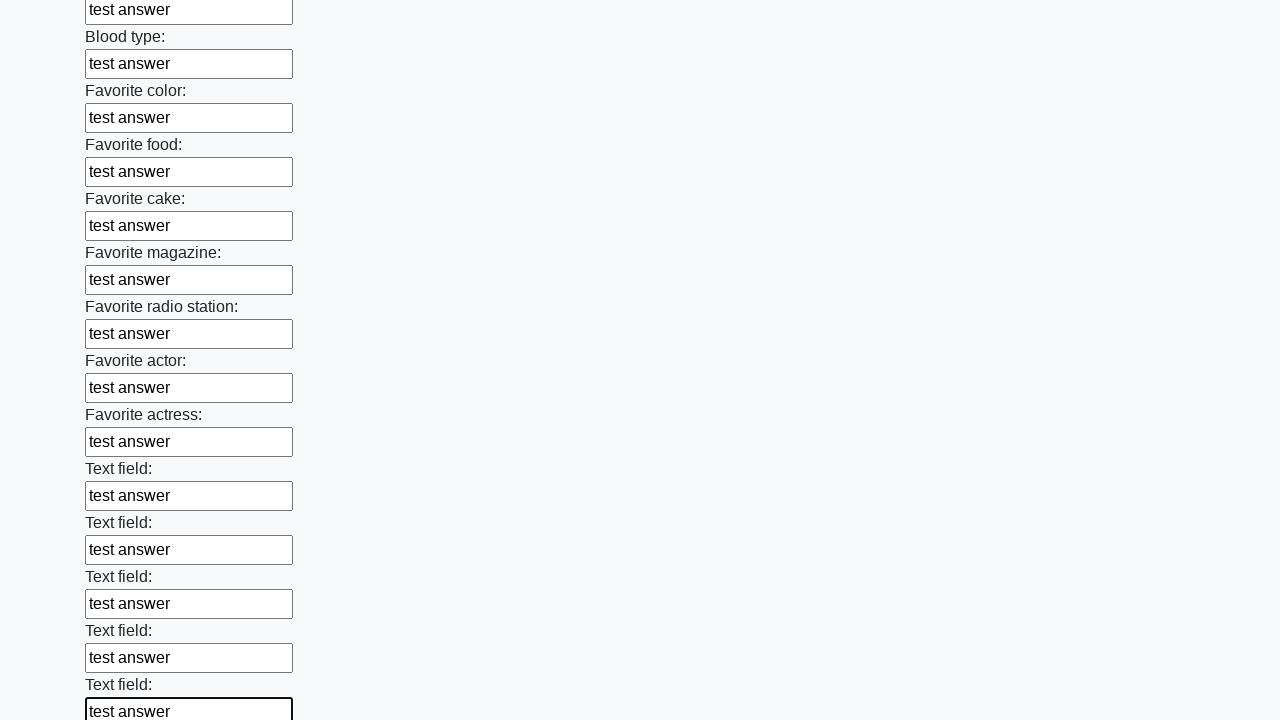

Filled text input field with 'test answer' on xpath=//input[@type="text"] >> nth=31
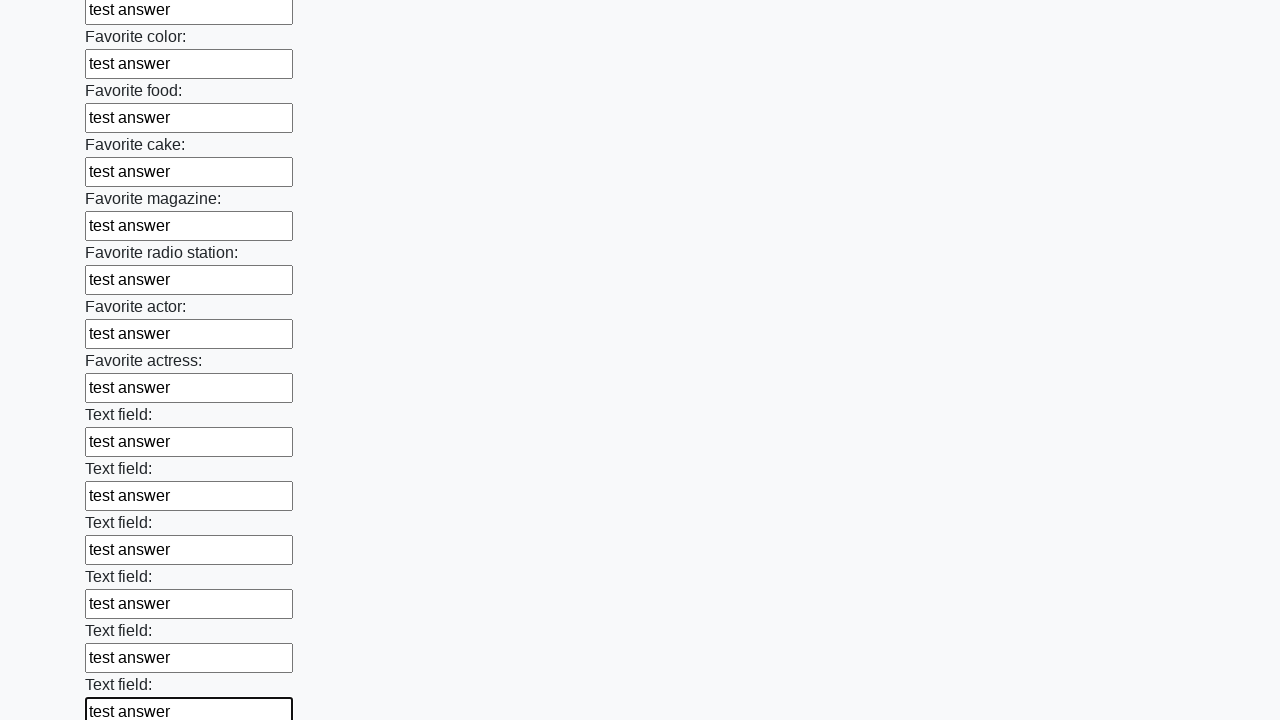

Filled text input field with 'test answer' on xpath=//input[@type="text"] >> nth=32
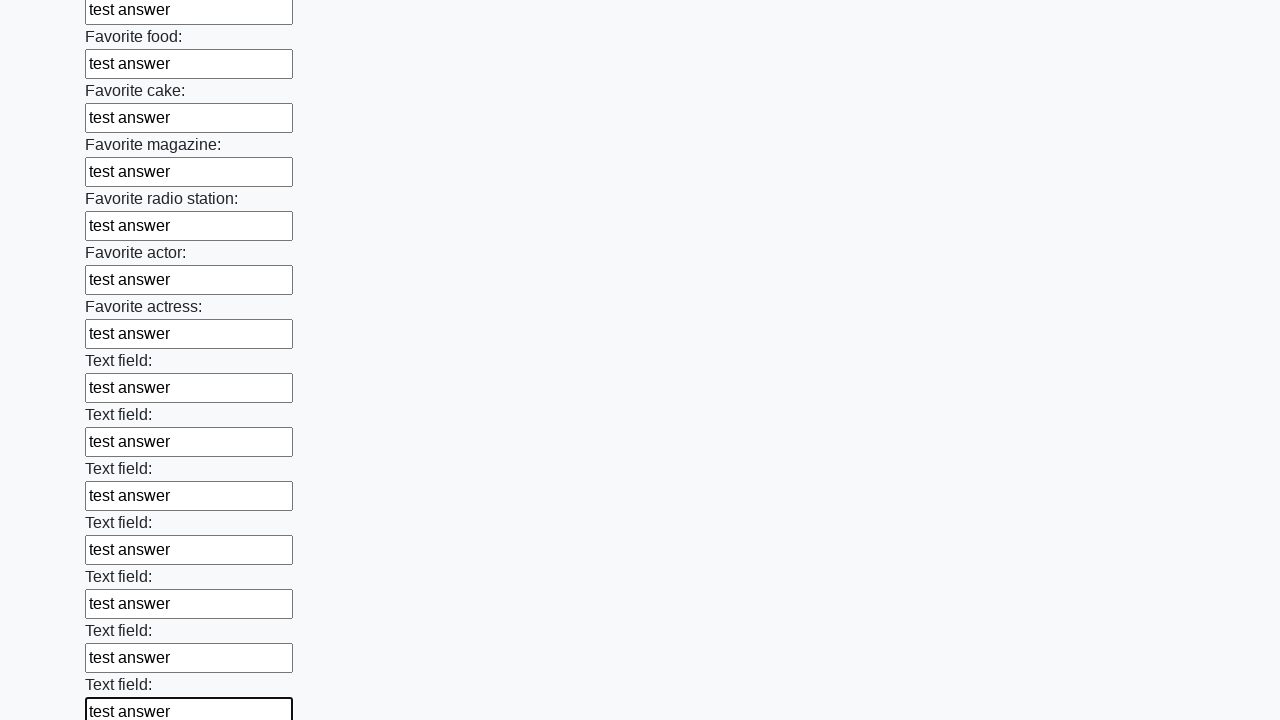

Filled text input field with 'test answer' on xpath=//input[@type="text"] >> nth=33
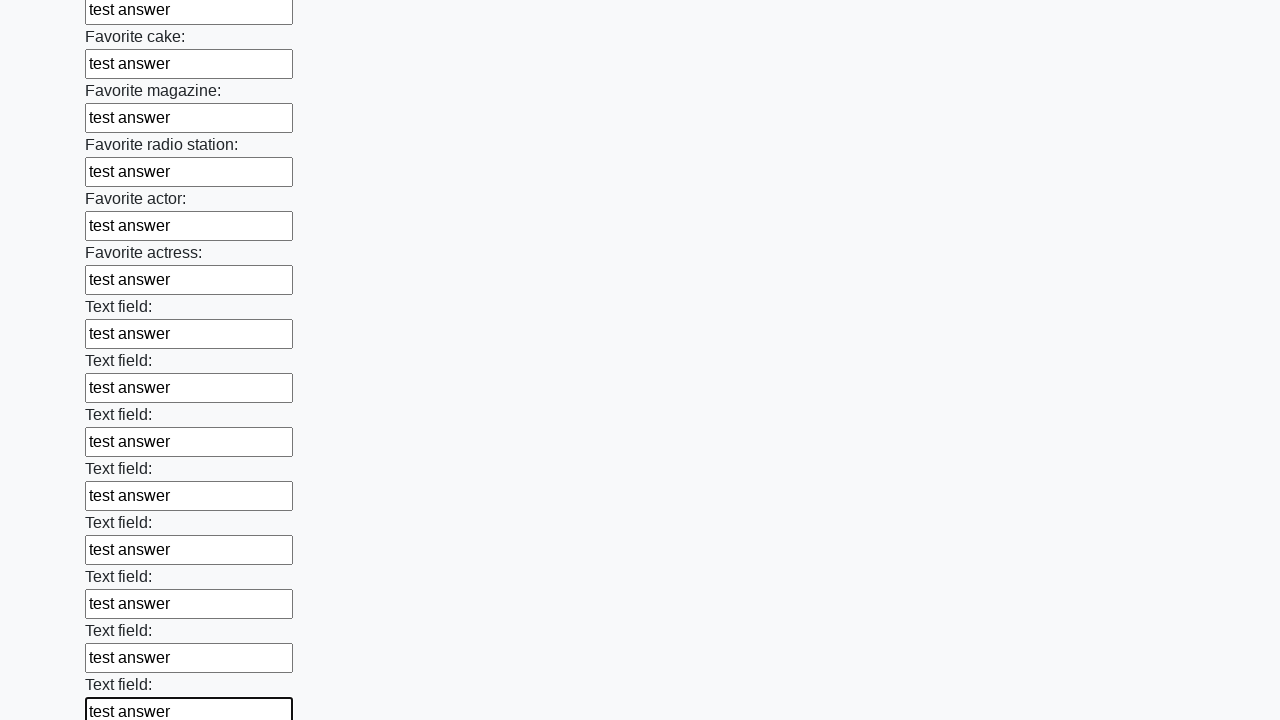

Filled text input field with 'test answer' on xpath=//input[@type="text"] >> nth=34
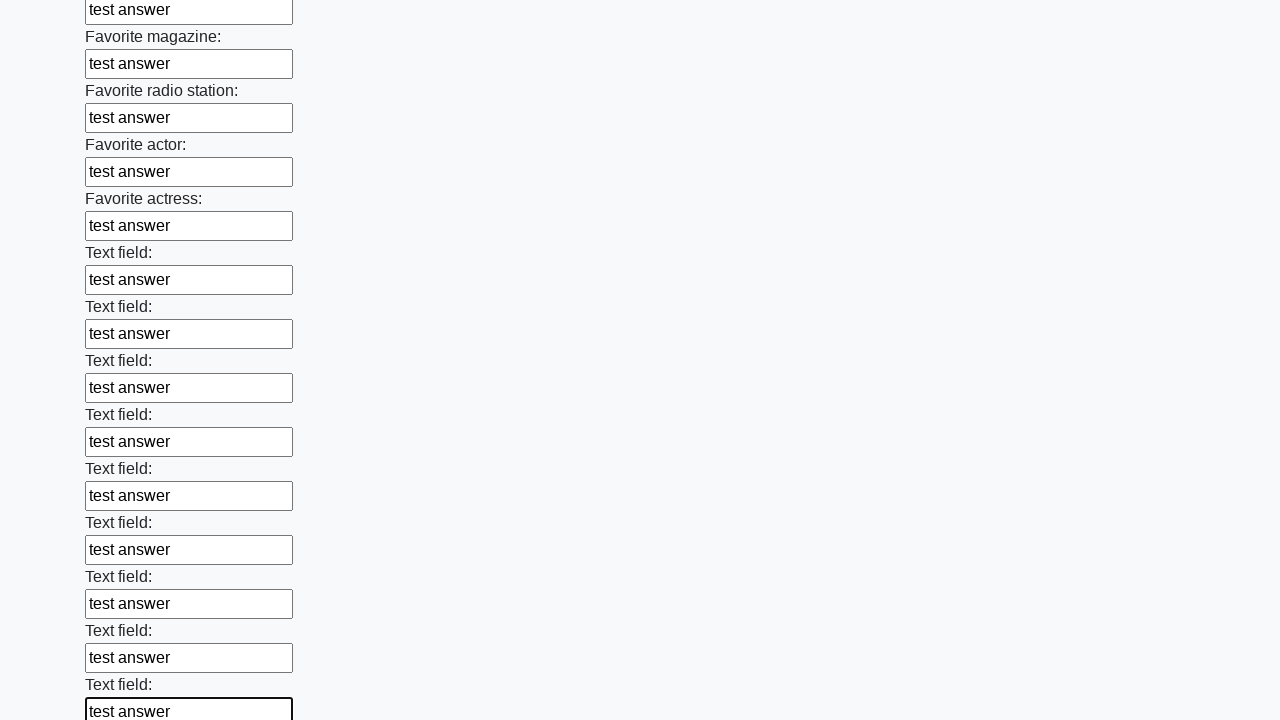

Filled text input field with 'test answer' on xpath=//input[@type="text"] >> nth=35
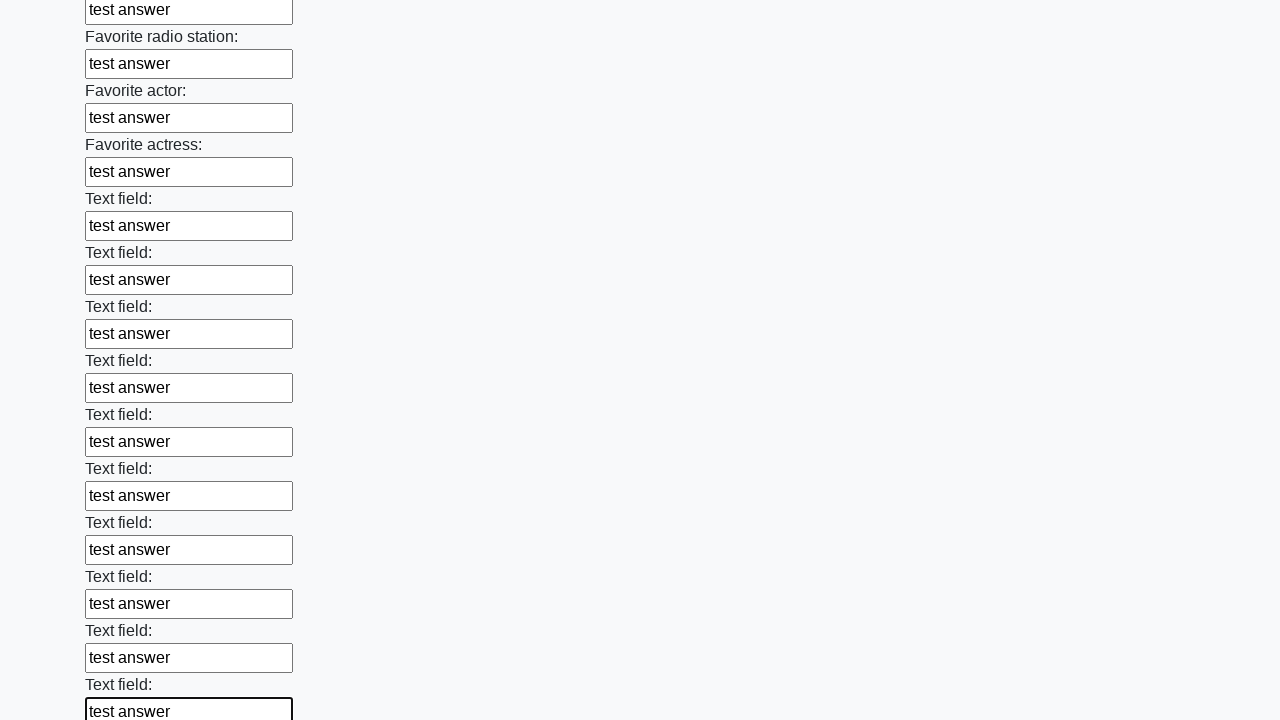

Filled text input field with 'test answer' on xpath=//input[@type="text"] >> nth=36
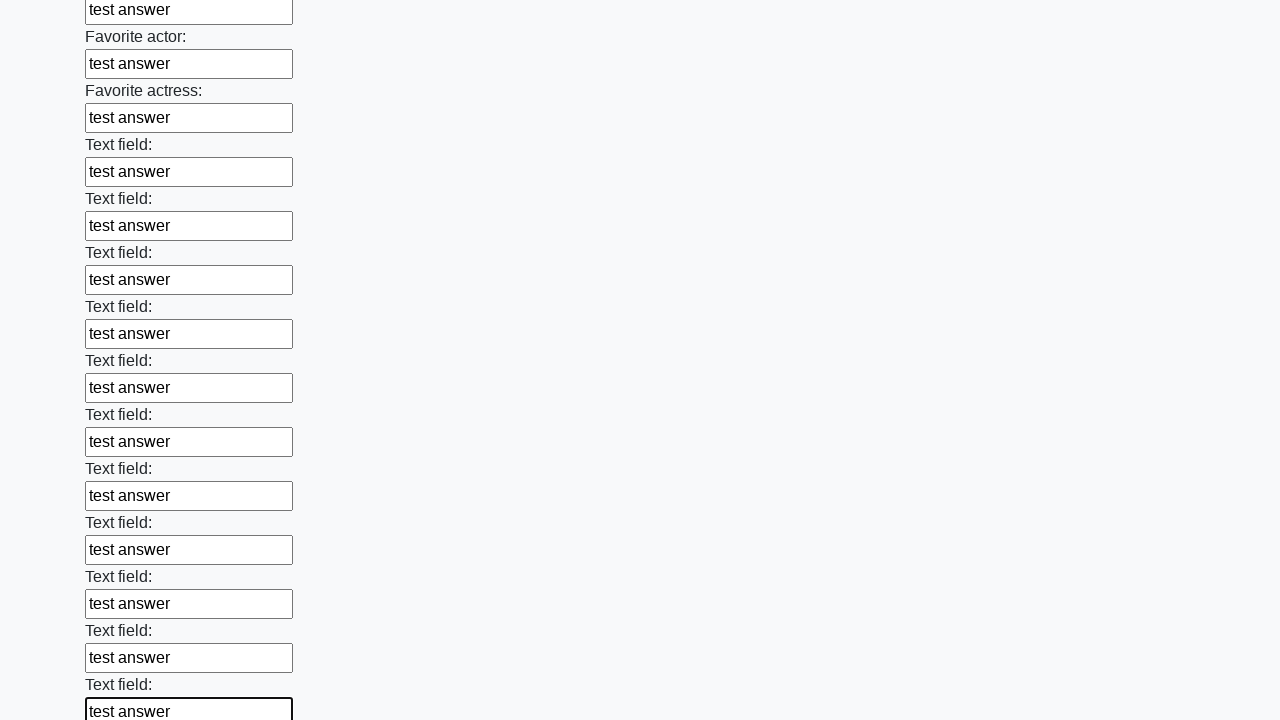

Filled text input field with 'test answer' on xpath=//input[@type="text"] >> nth=37
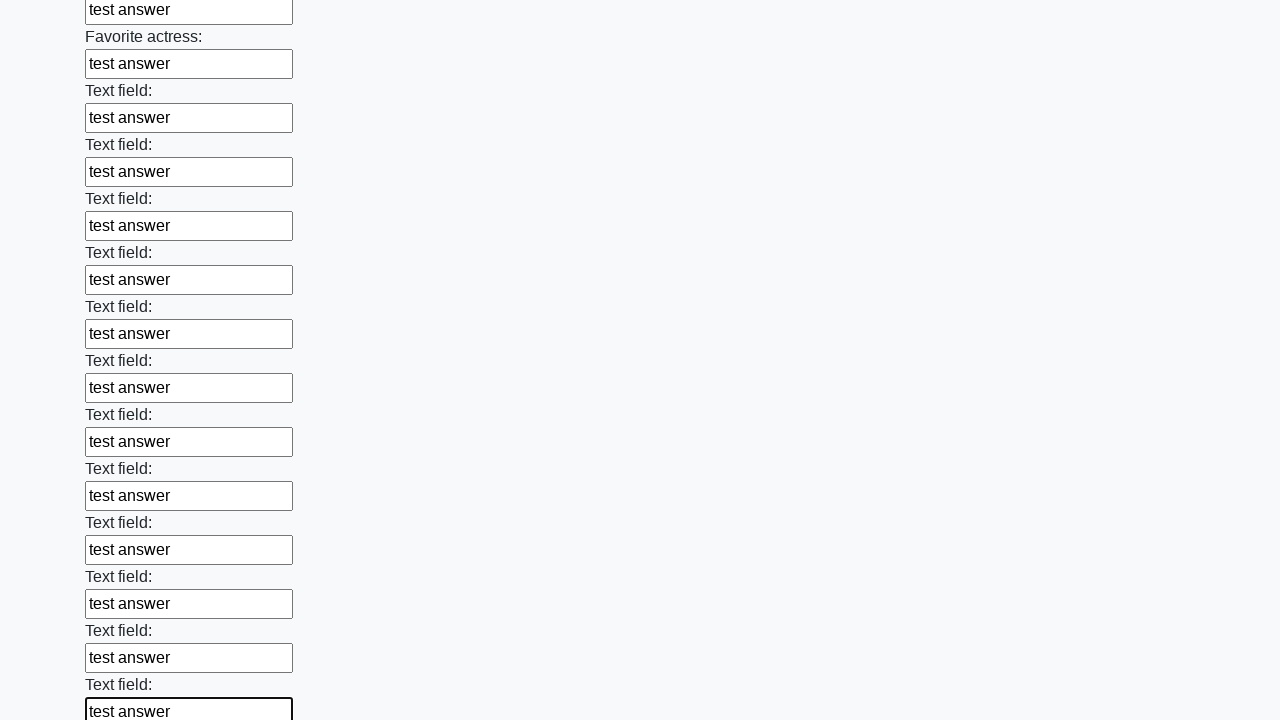

Filled text input field with 'test answer' on xpath=//input[@type="text"] >> nth=38
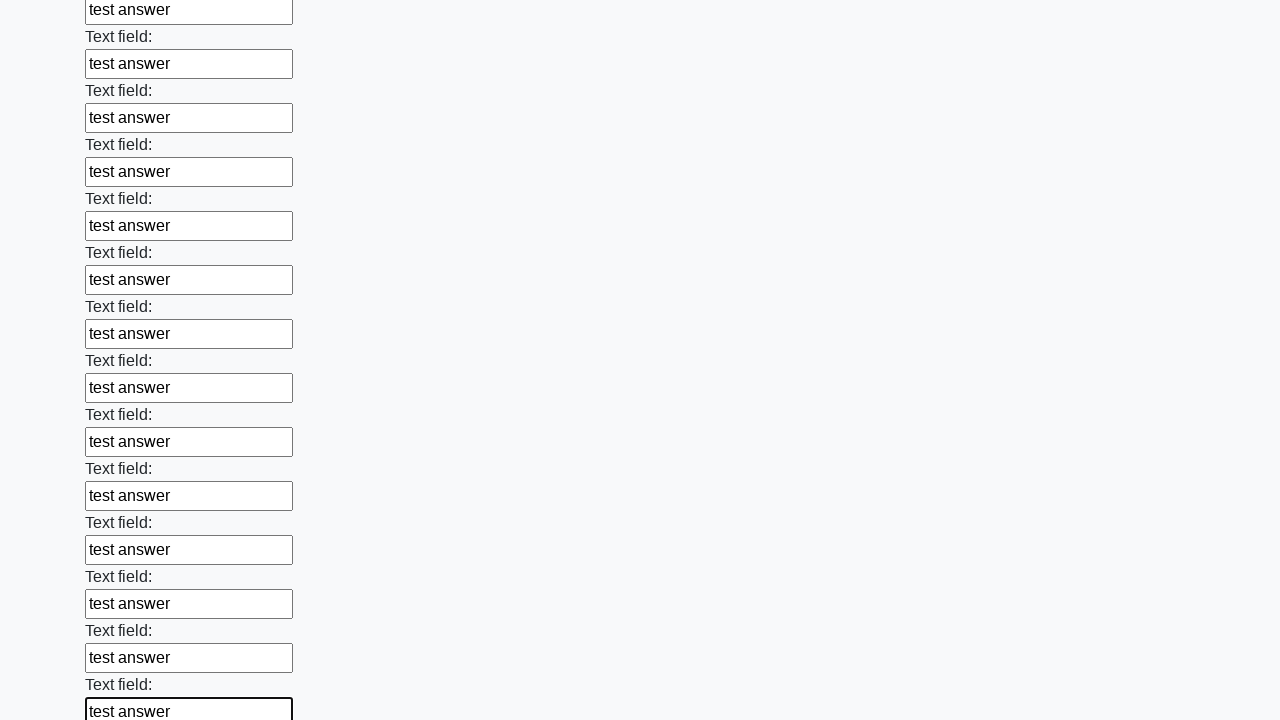

Filled text input field with 'test answer' on xpath=//input[@type="text"] >> nth=39
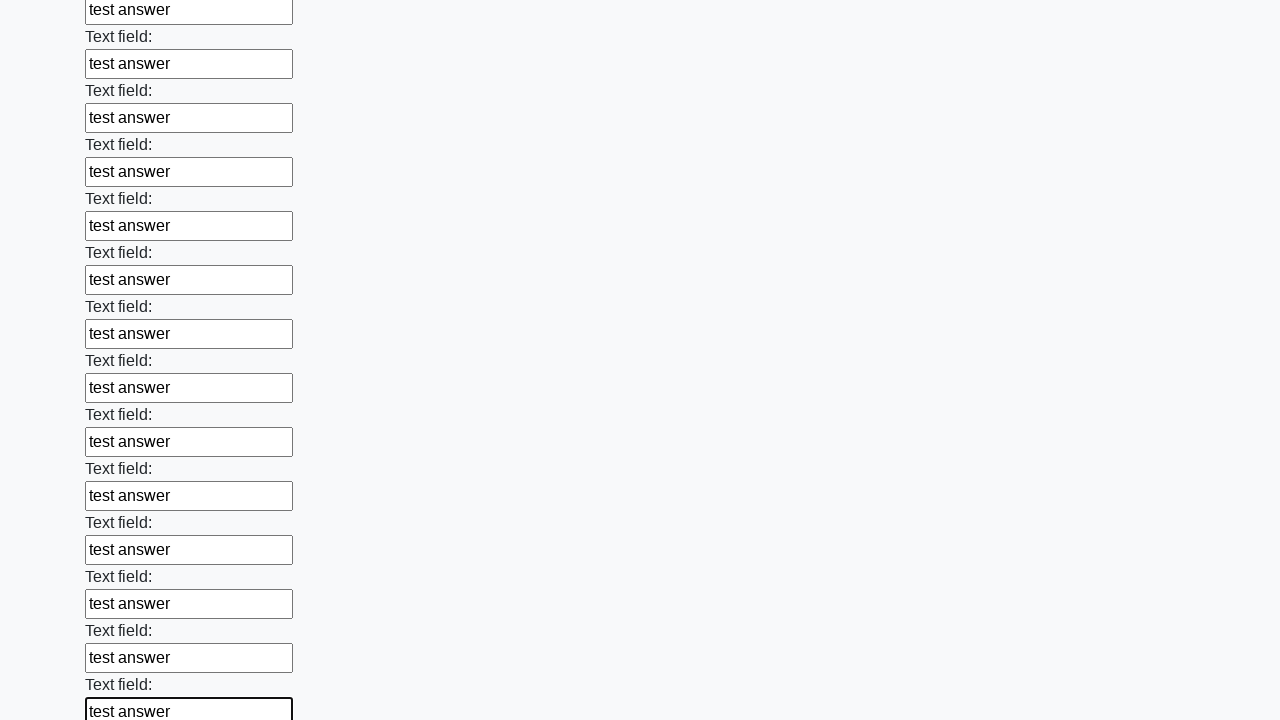

Filled text input field with 'test answer' on xpath=//input[@type="text"] >> nth=40
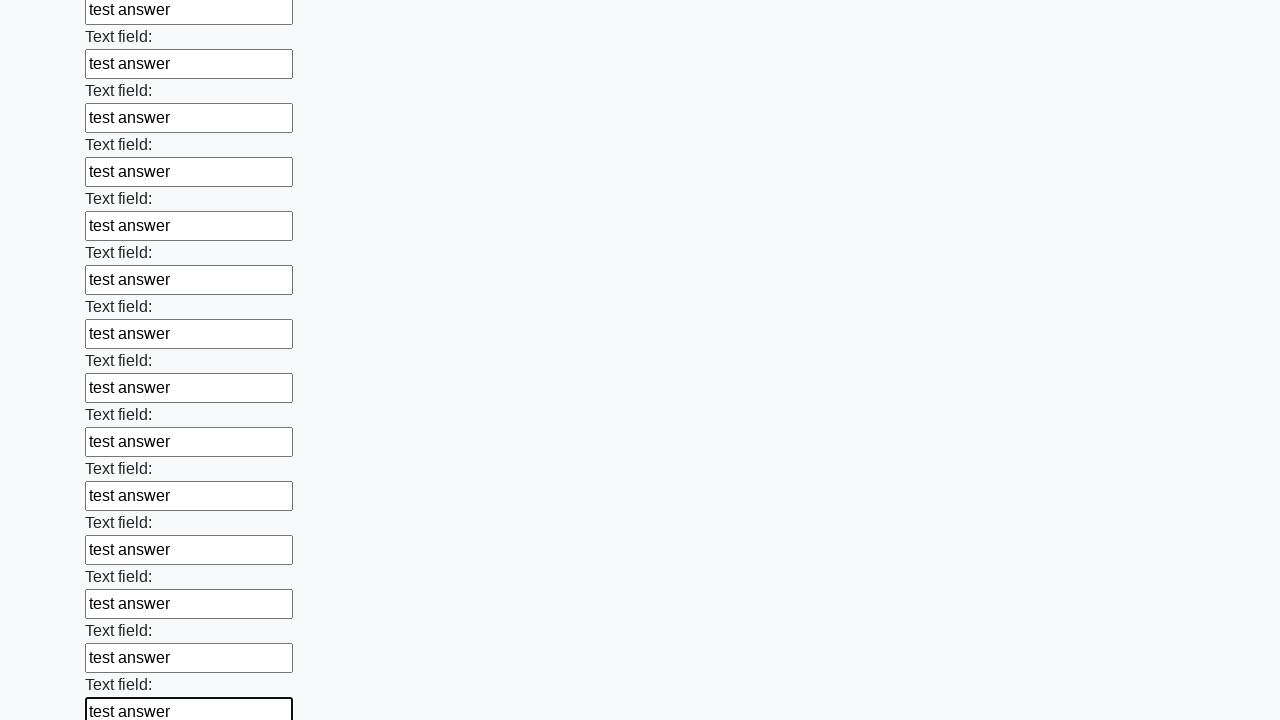

Filled text input field with 'test answer' on xpath=//input[@type="text"] >> nth=41
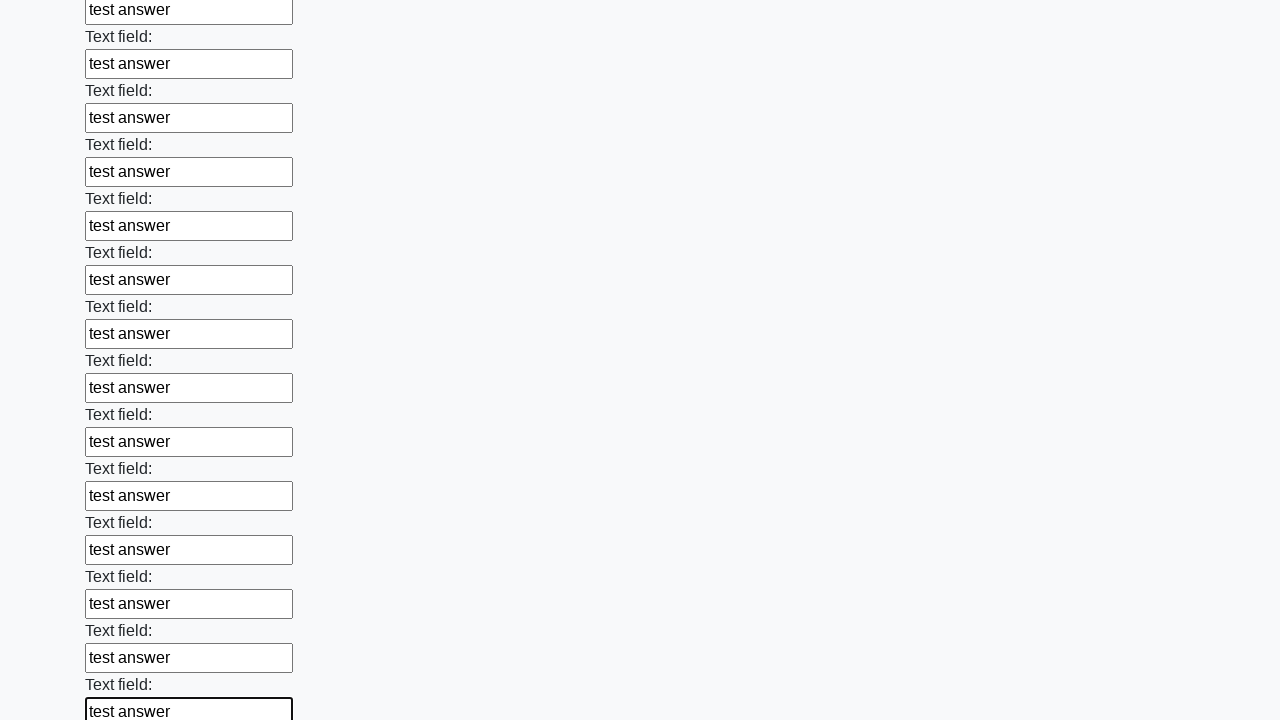

Filled text input field with 'test answer' on xpath=//input[@type="text"] >> nth=42
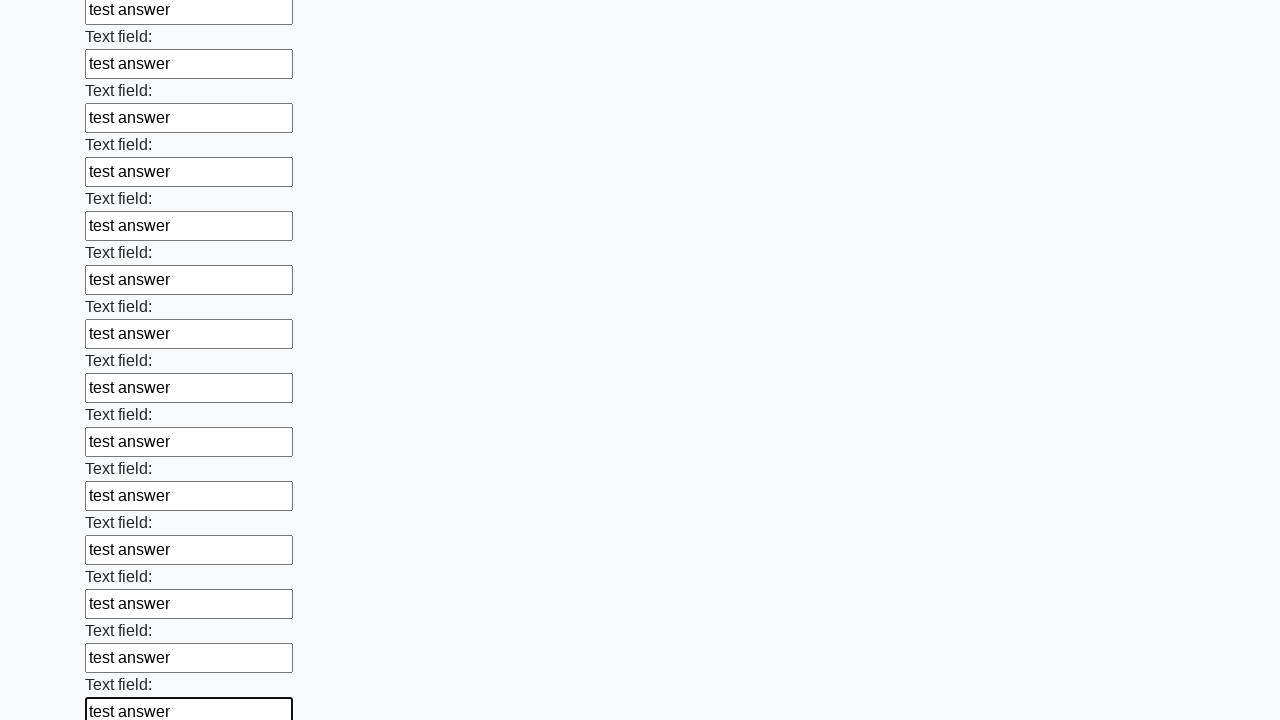

Filled text input field with 'test answer' on xpath=//input[@type="text"] >> nth=43
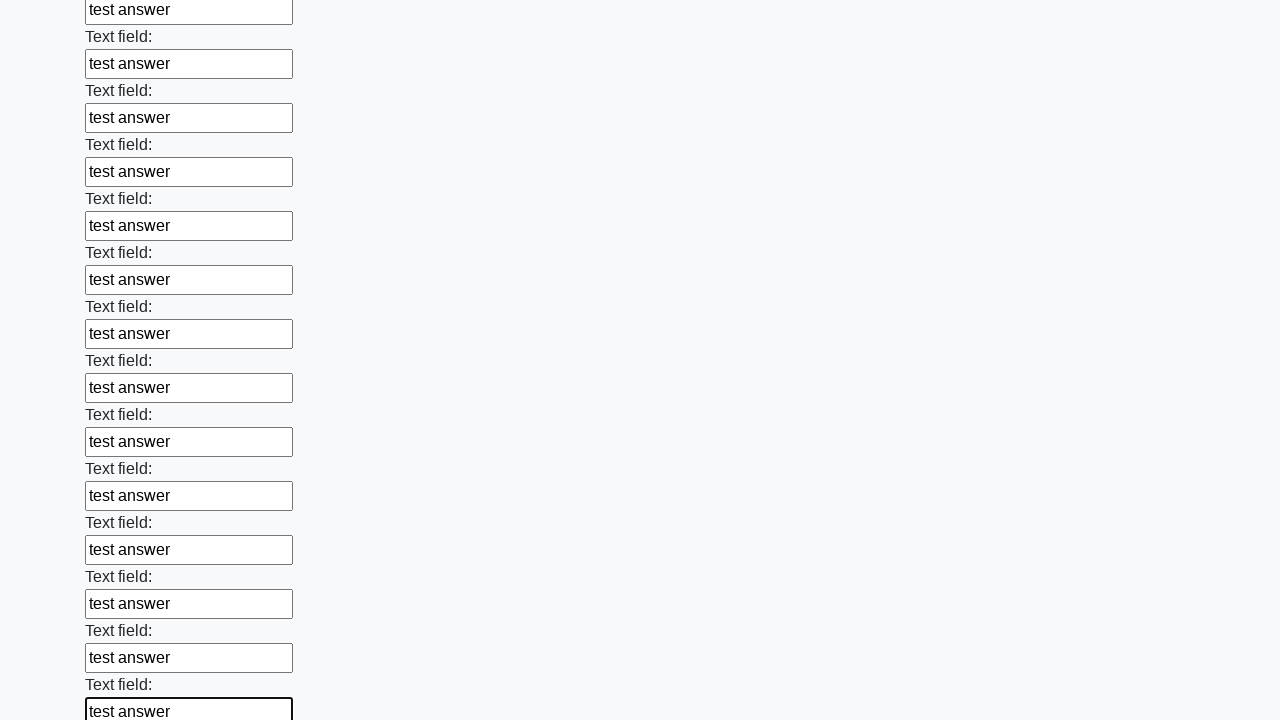

Filled text input field with 'test answer' on xpath=//input[@type="text"] >> nth=44
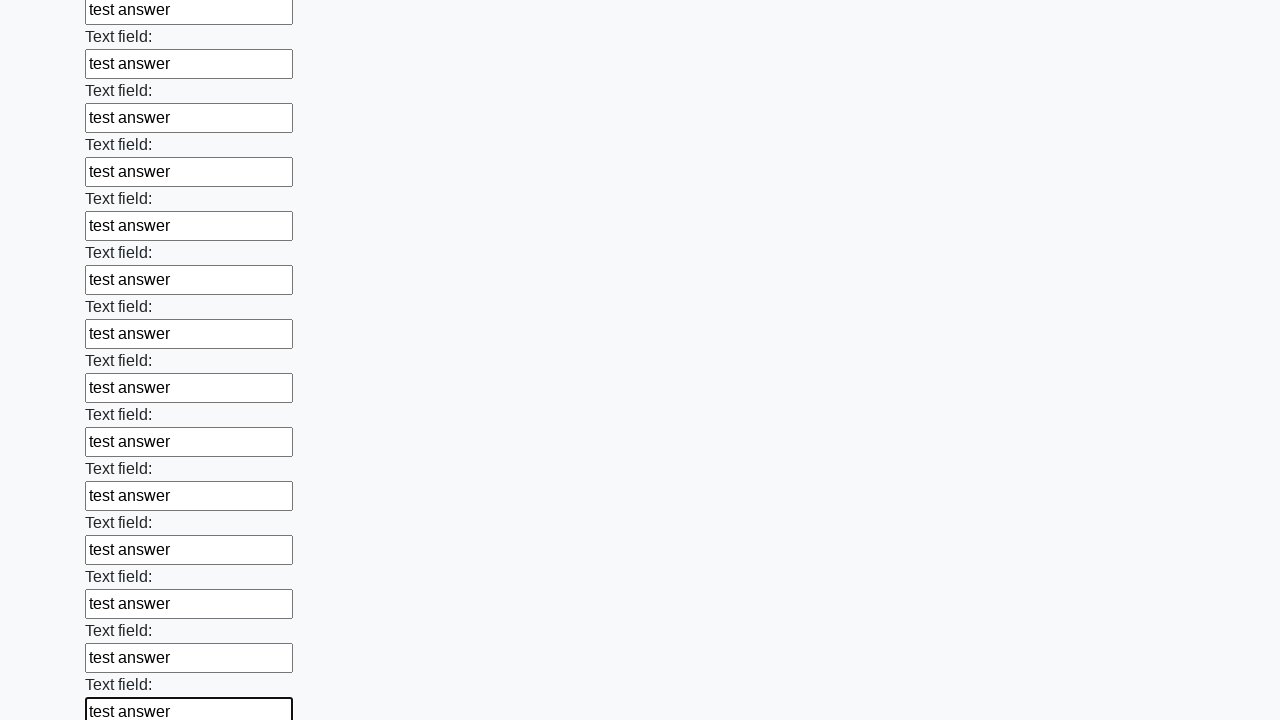

Filled text input field with 'test answer' on xpath=//input[@type="text"] >> nth=45
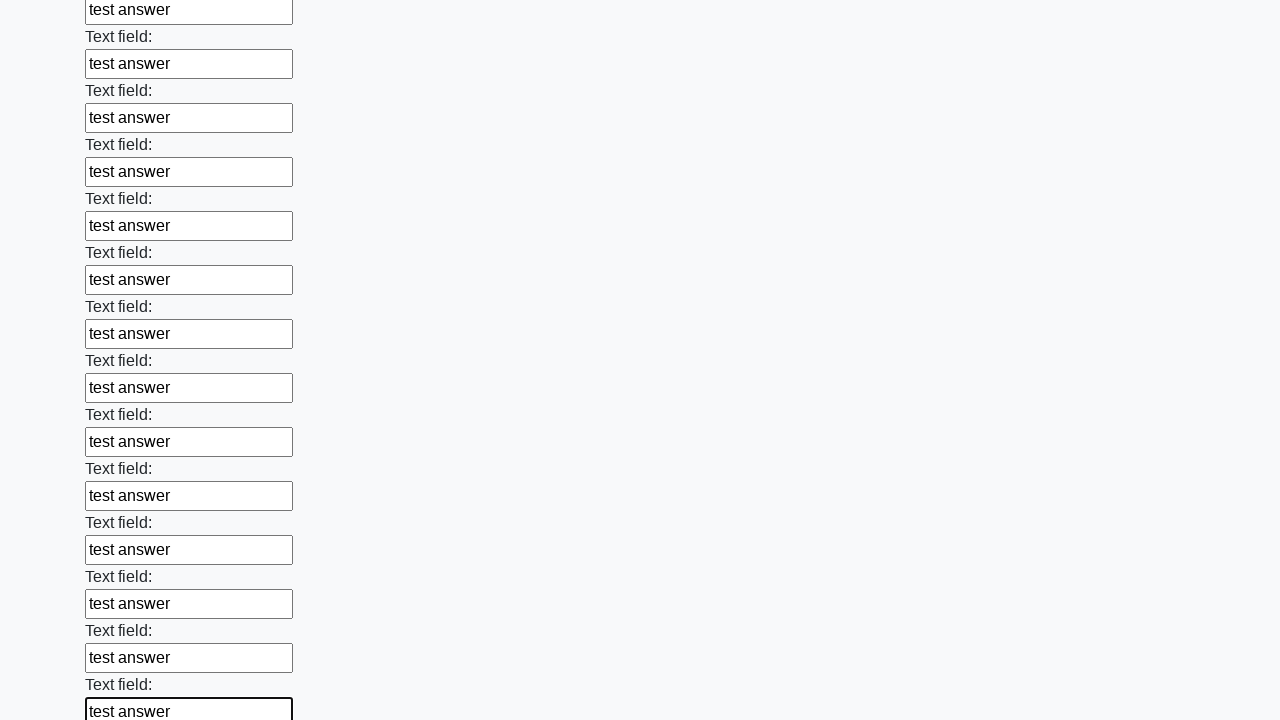

Filled text input field with 'test answer' on xpath=//input[@type="text"] >> nth=46
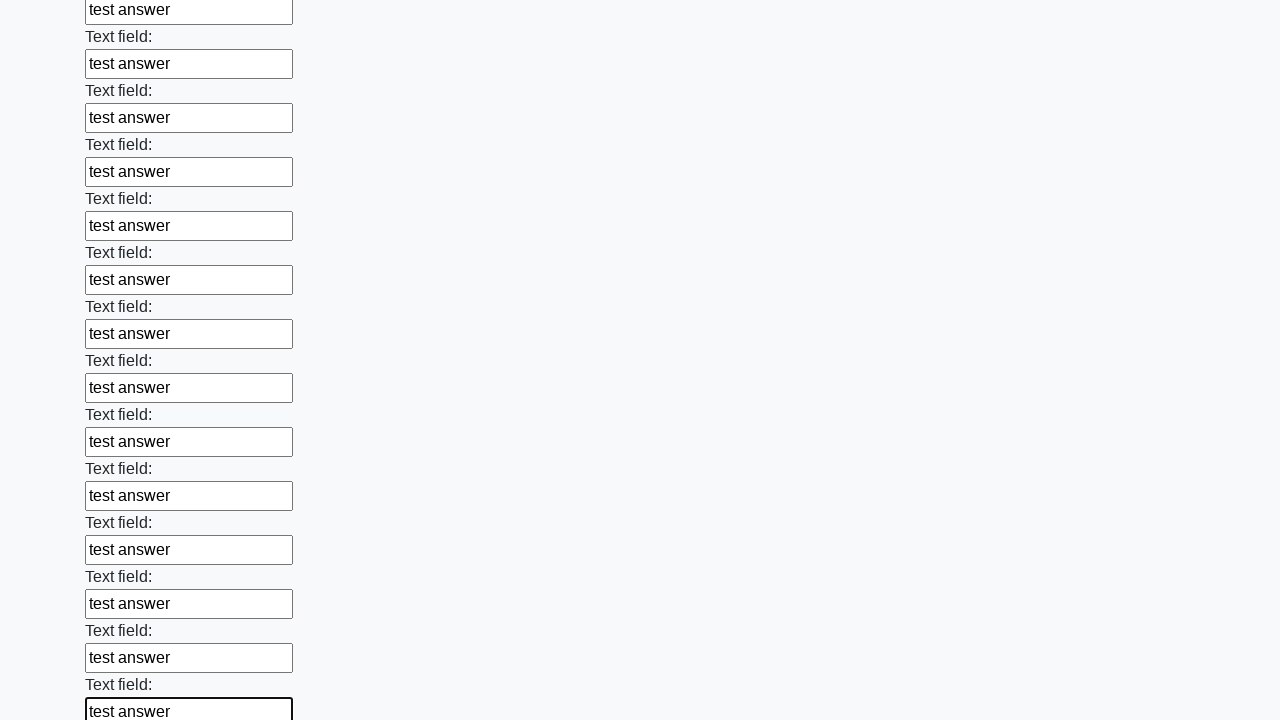

Filled text input field with 'test answer' on xpath=//input[@type="text"] >> nth=47
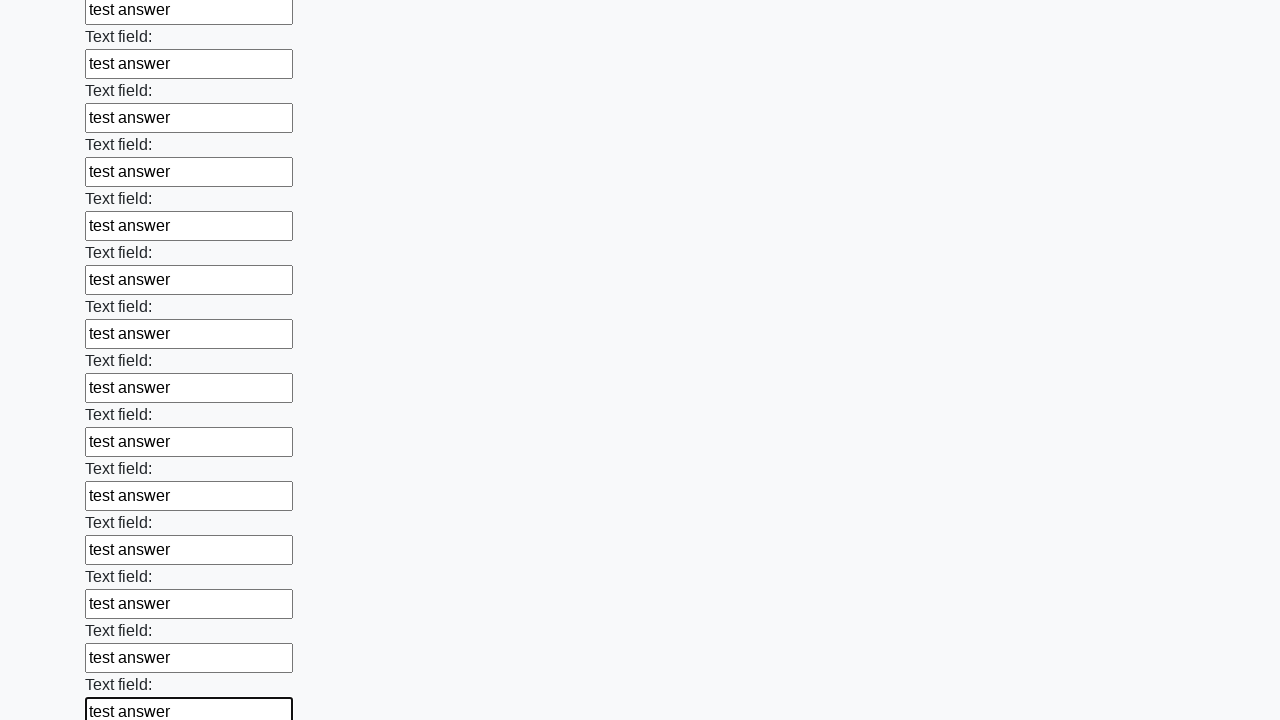

Filled text input field with 'test answer' on xpath=//input[@type="text"] >> nth=48
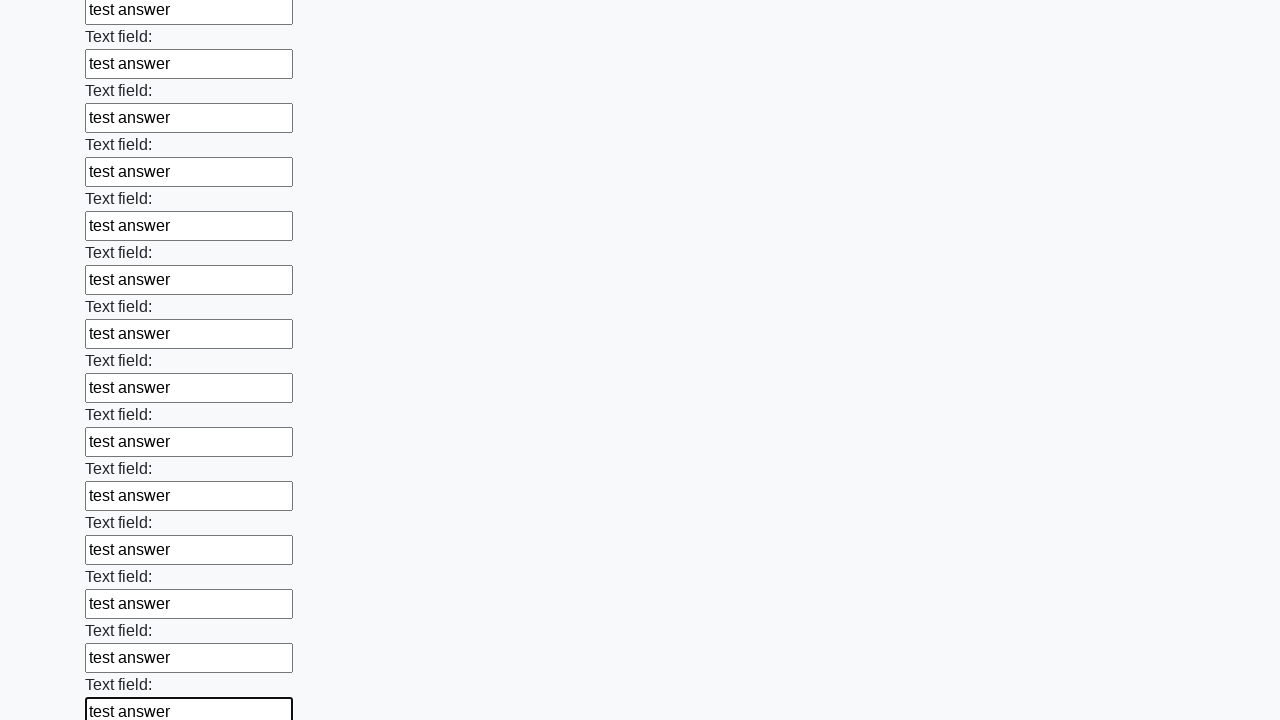

Filled text input field with 'test answer' on xpath=//input[@type="text"] >> nth=49
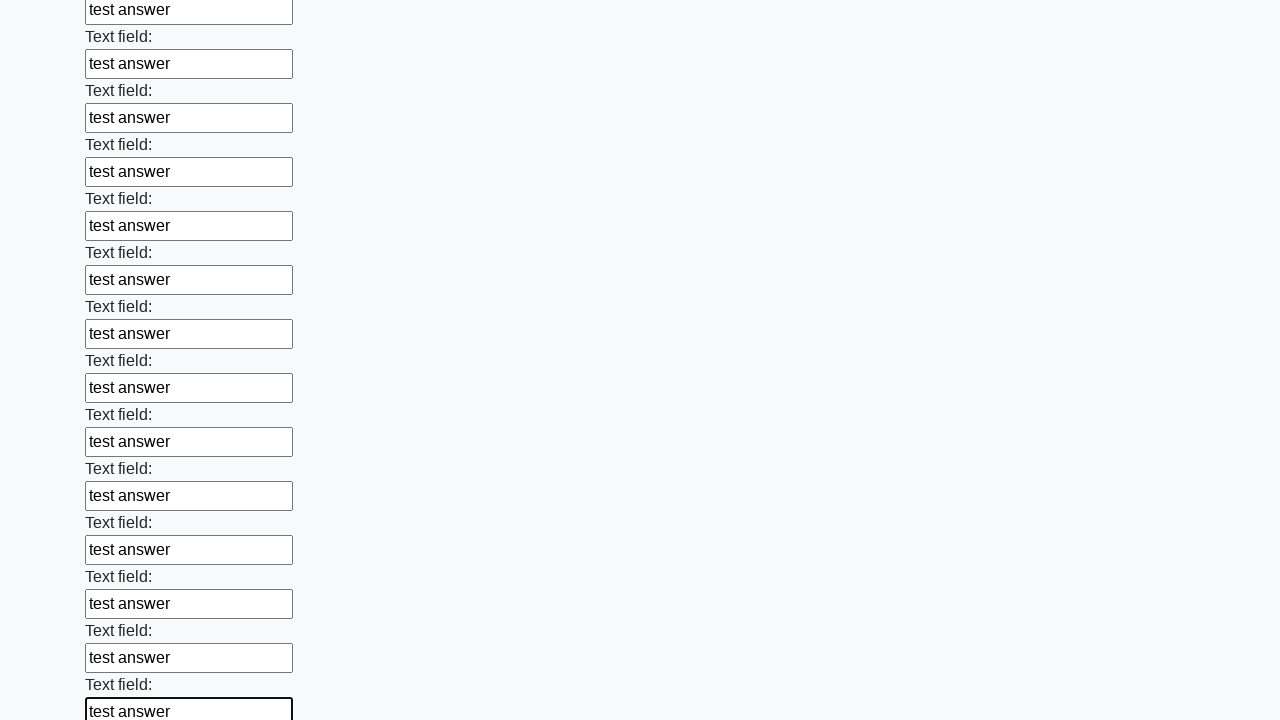

Filled text input field with 'test answer' on xpath=//input[@type="text"] >> nth=50
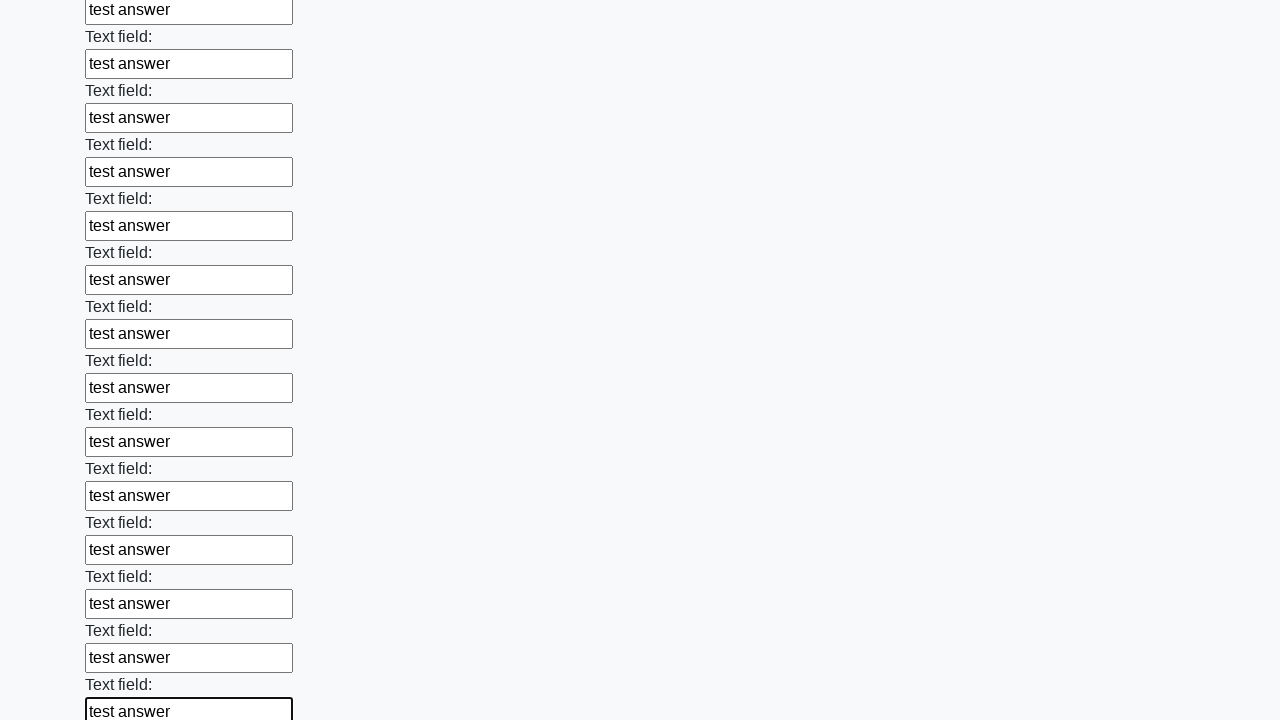

Filled text input field with 'test answer' on xpath=//input[@type="text"] >> nth=51
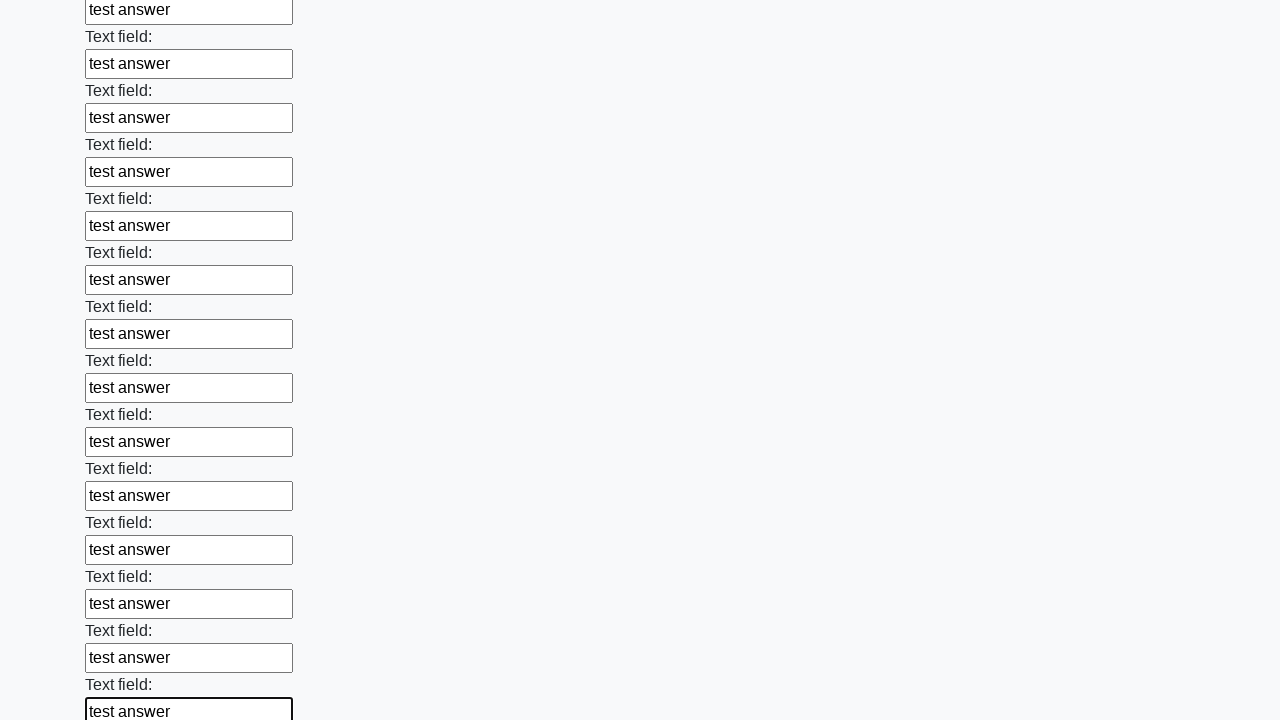

Filled text input field with 'test answer' on xpath=//input[@type="text"] >> nth=52
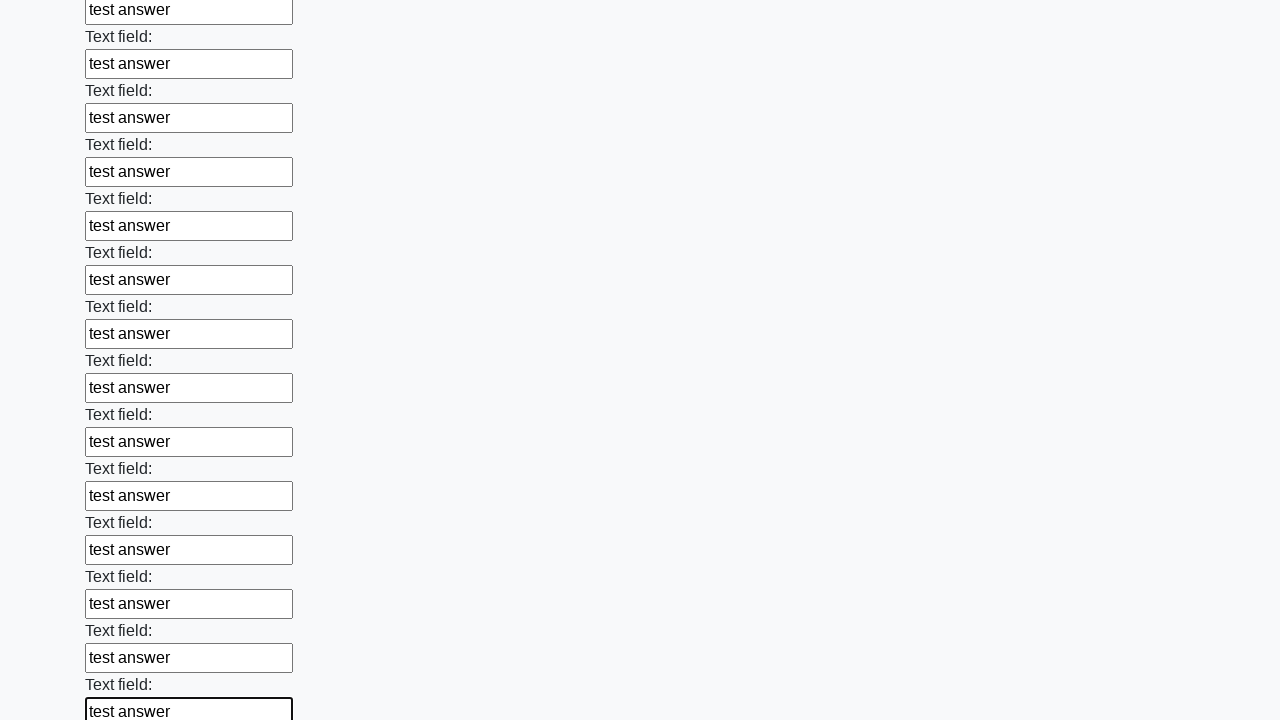

Filled text input field with 'test answer' on xpath=//input[@type="text"] >> nth=53
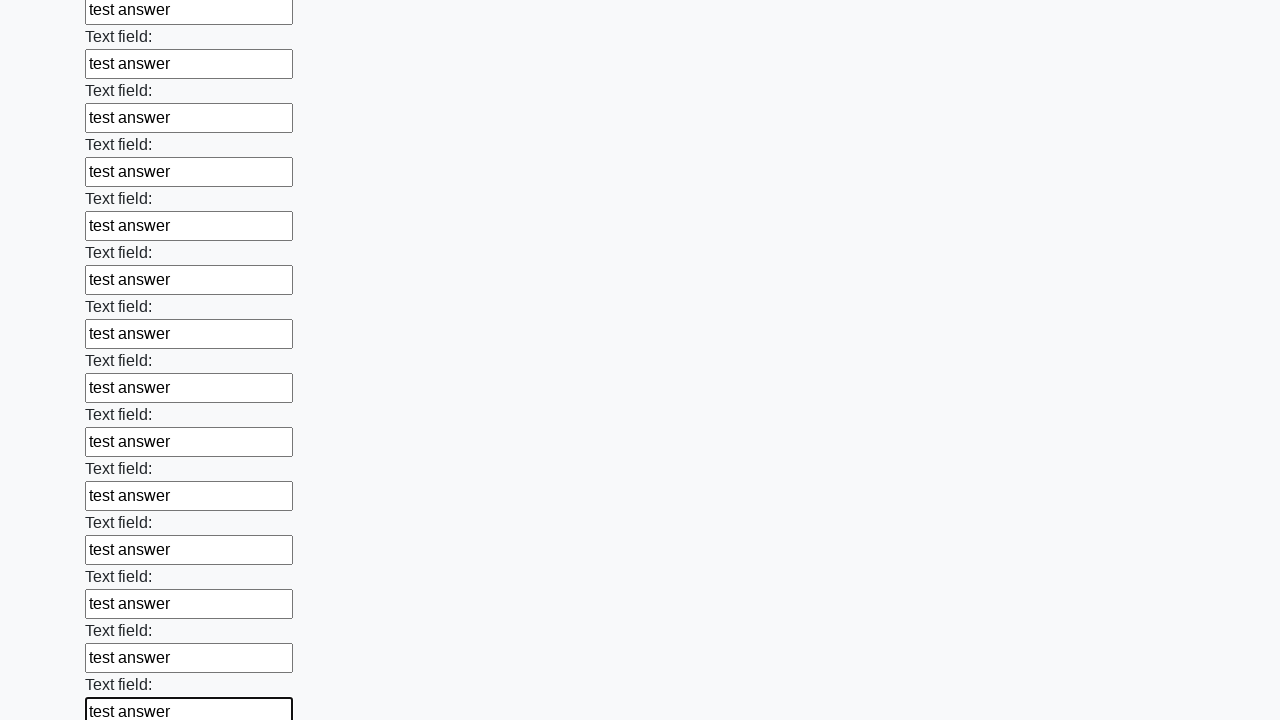

Filled text input field with 'test answer' on xpath=//input[@type="text"] >> nth=54
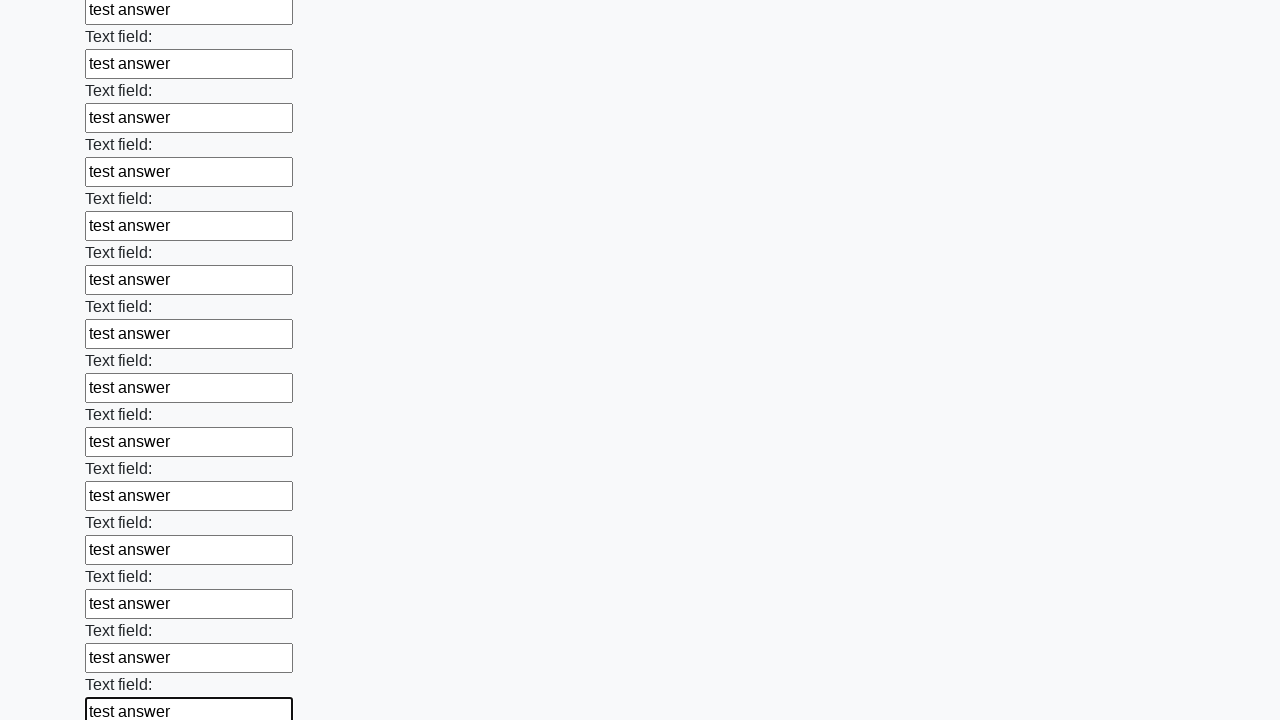

Filled text input field with 'test answer' on xpath=//input[@type="text"] >> nth=55
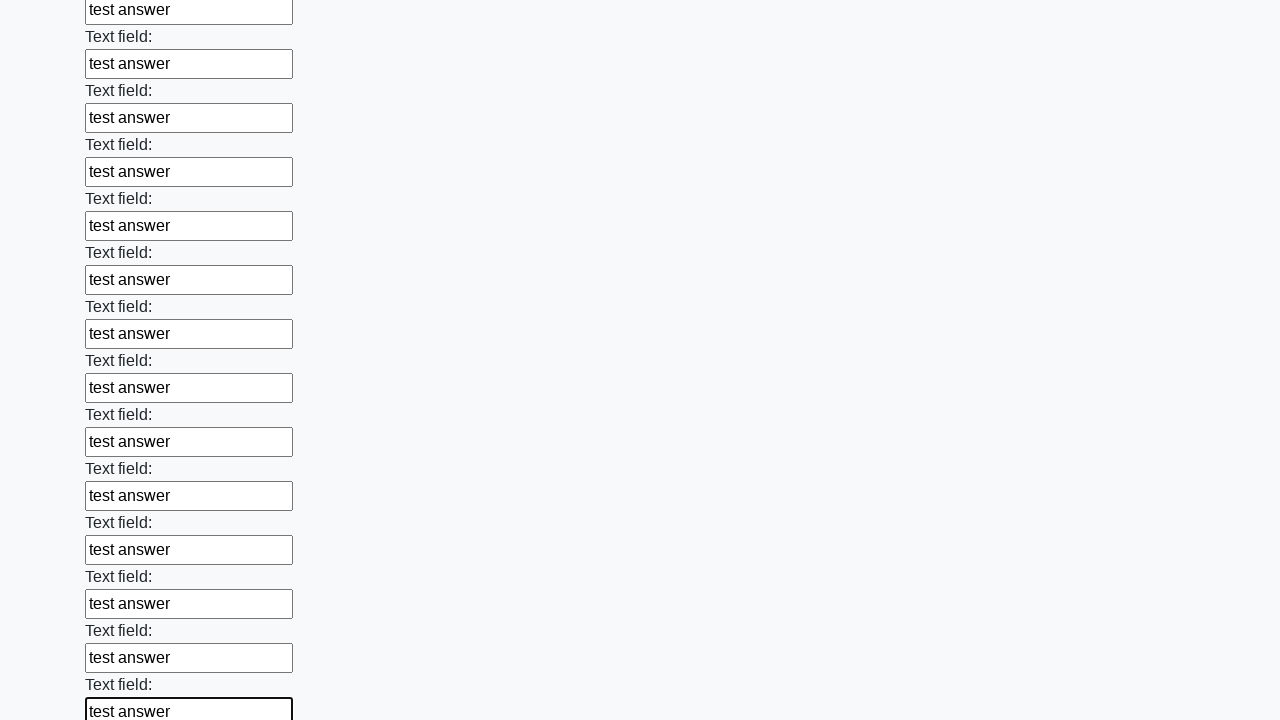

Filled text input field with 'test answer' on xpath=//input[@type="text"] >> nth=56
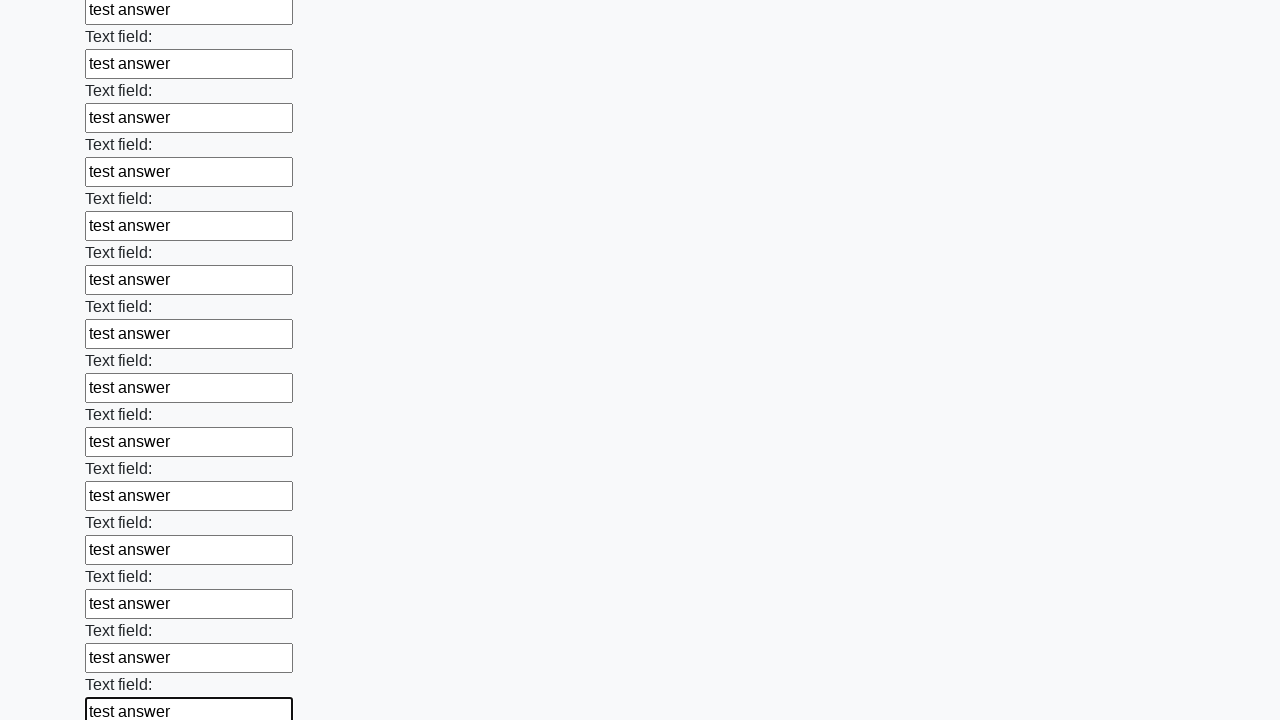

Filled text input field with 'test answer' on xpath=//input[@type="text"] >> nth=57
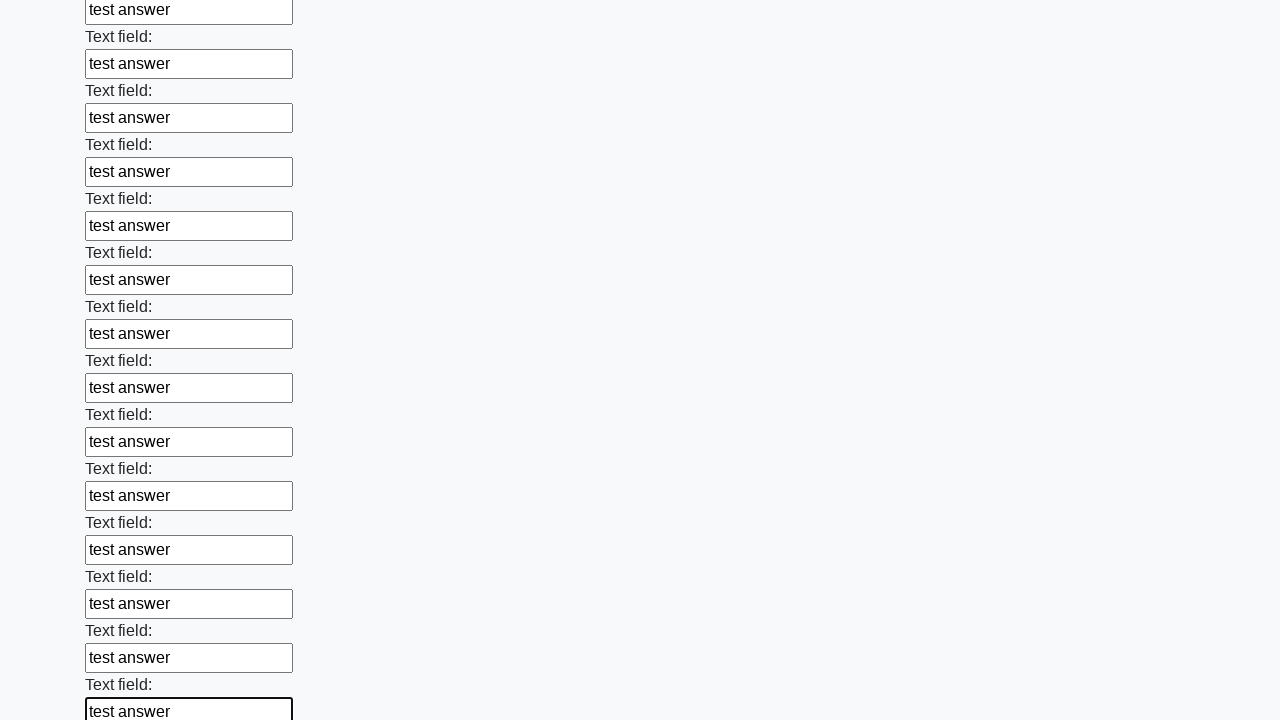

Filled text input field with 'test answer' on xpath=//input[@type="text"] >> nth=58
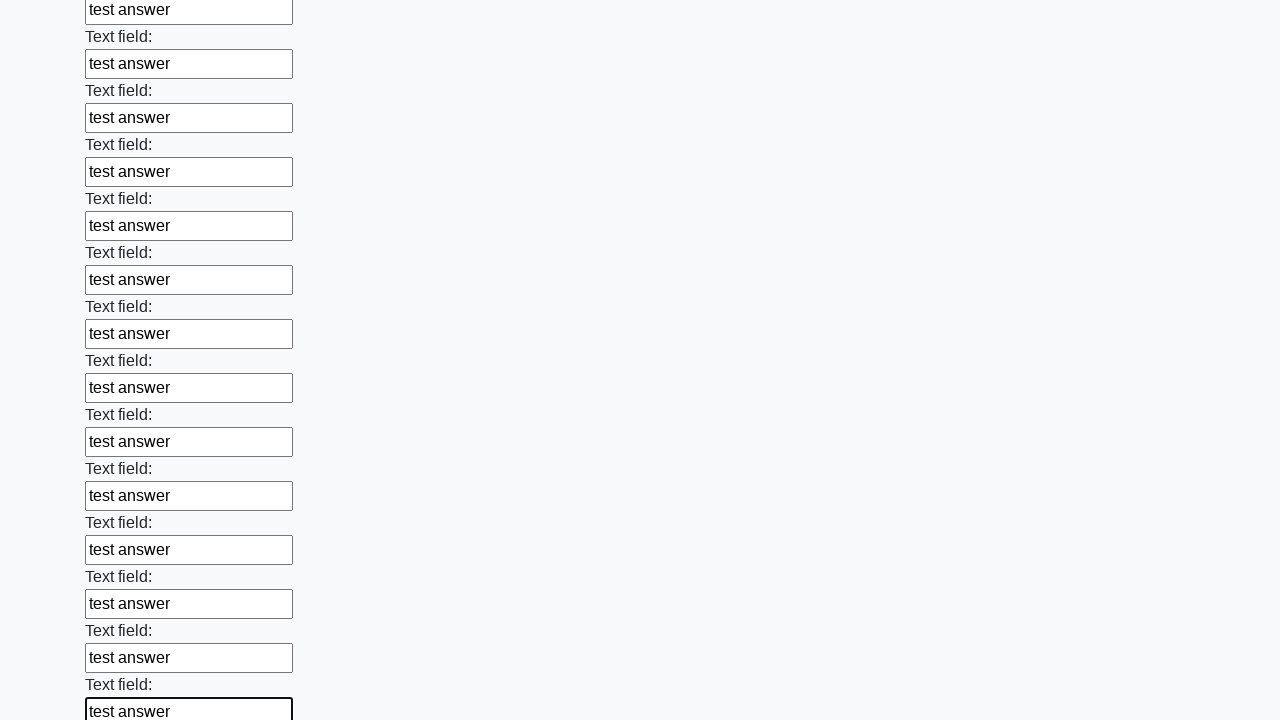

Filled text input field with 'test answer' on xpath=//input[@type="text"] >> nth=59
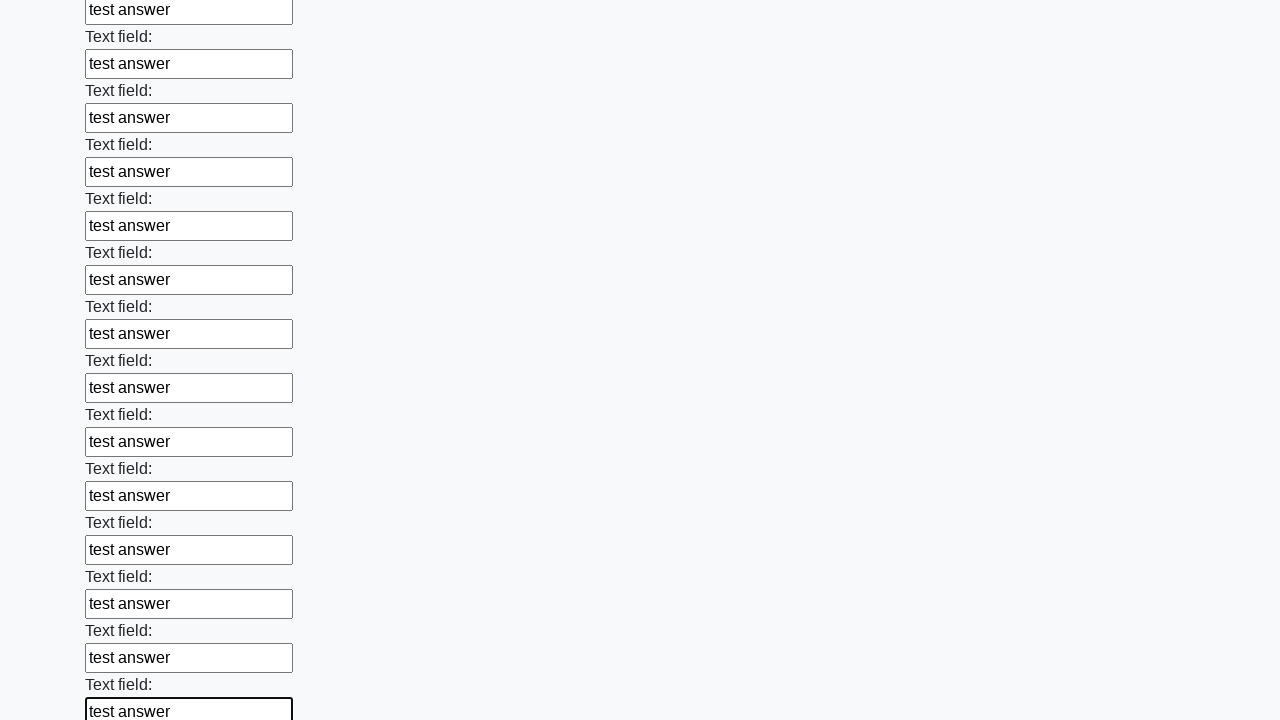

Filled text input field with 'test answer' on xpath=//input[@type="text"] >> nth=60
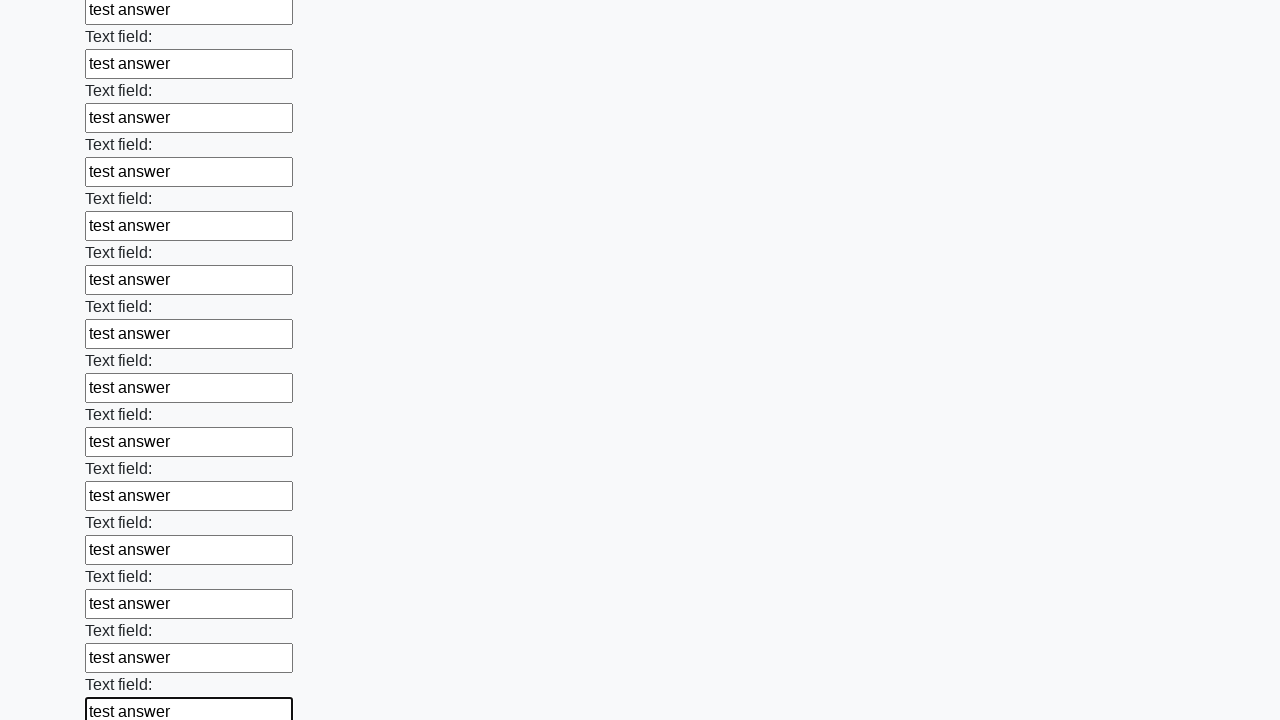

Filled text input field with 'test answer' on xpath=//input[@type="text"] >> nth=61
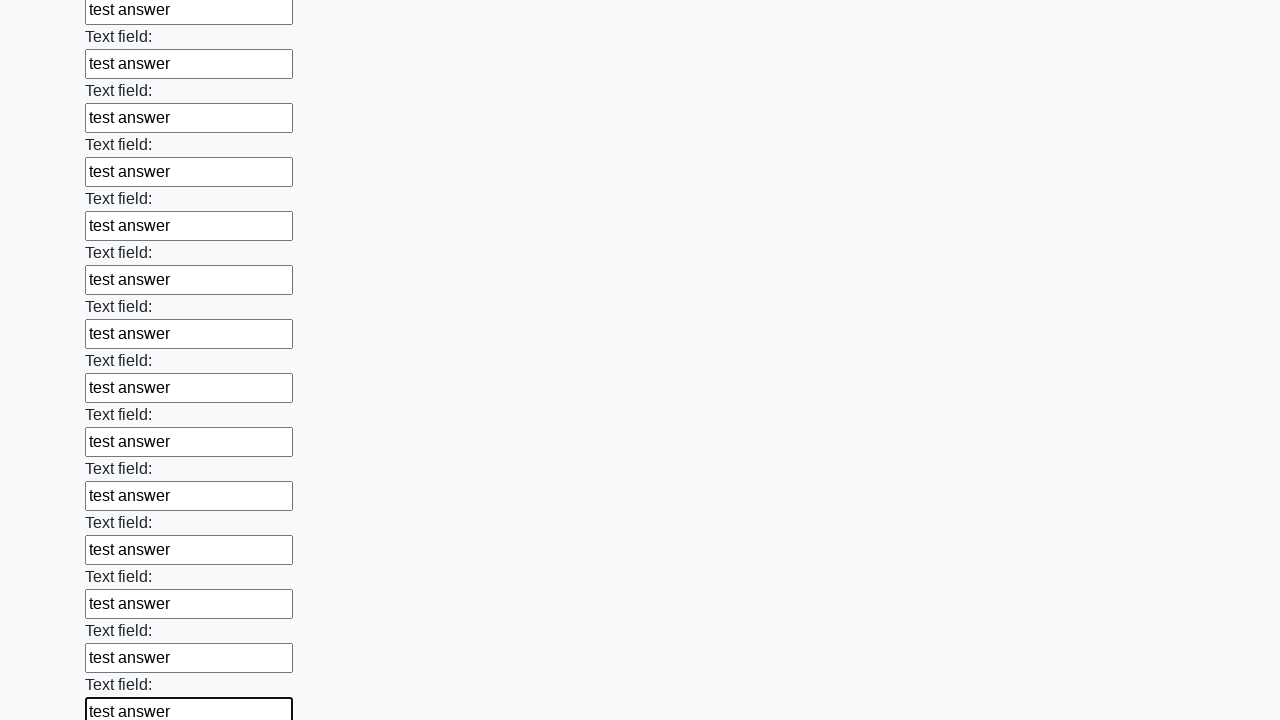

Filled text input field with 'test answer' on xpath=//input[@type="text"] >> nth=62
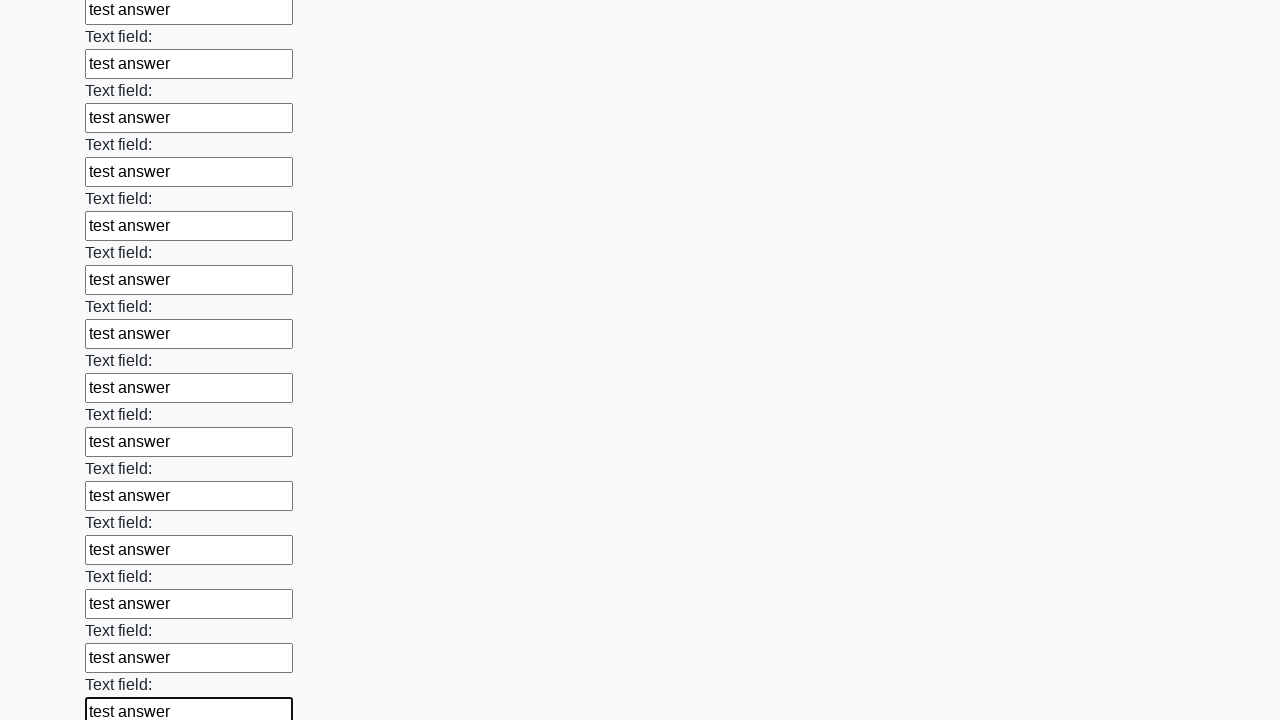

Filled text input field with 'test answer' on xpath=//input[@type="text"] >> nth=63
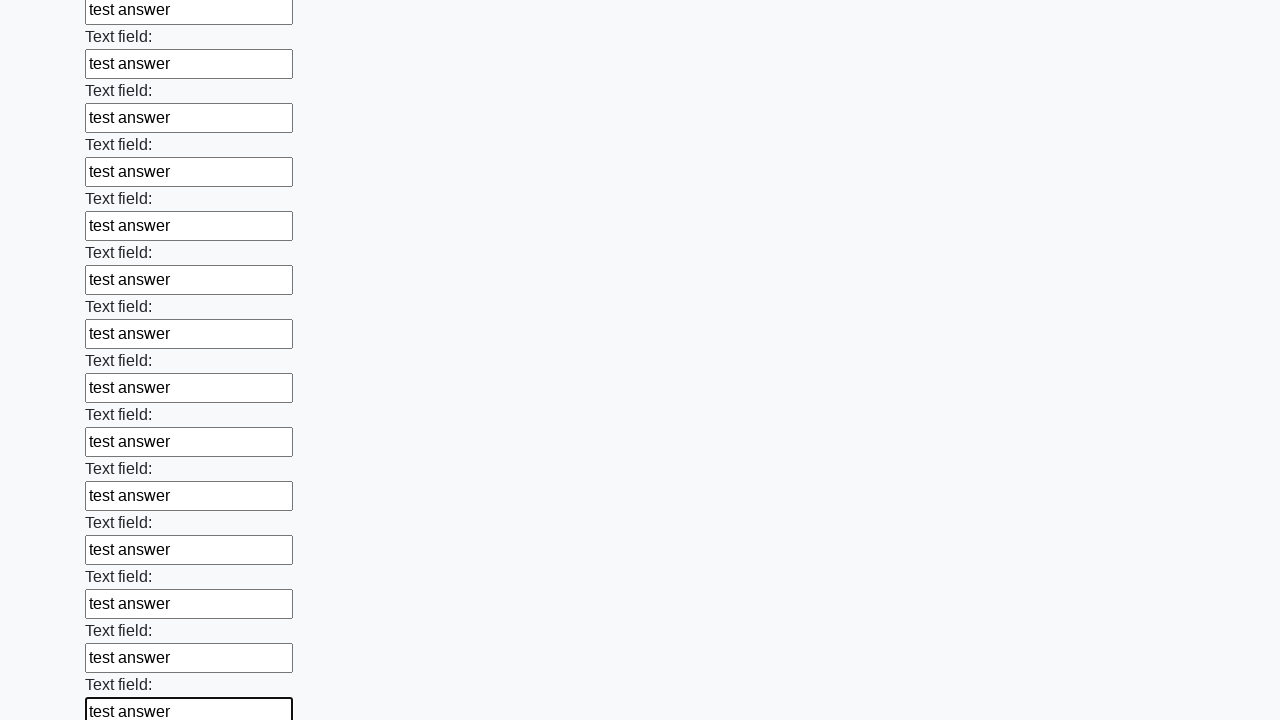

Filled text input field with 'test answer' on xpath=//input[@type="text"] >> nth=64
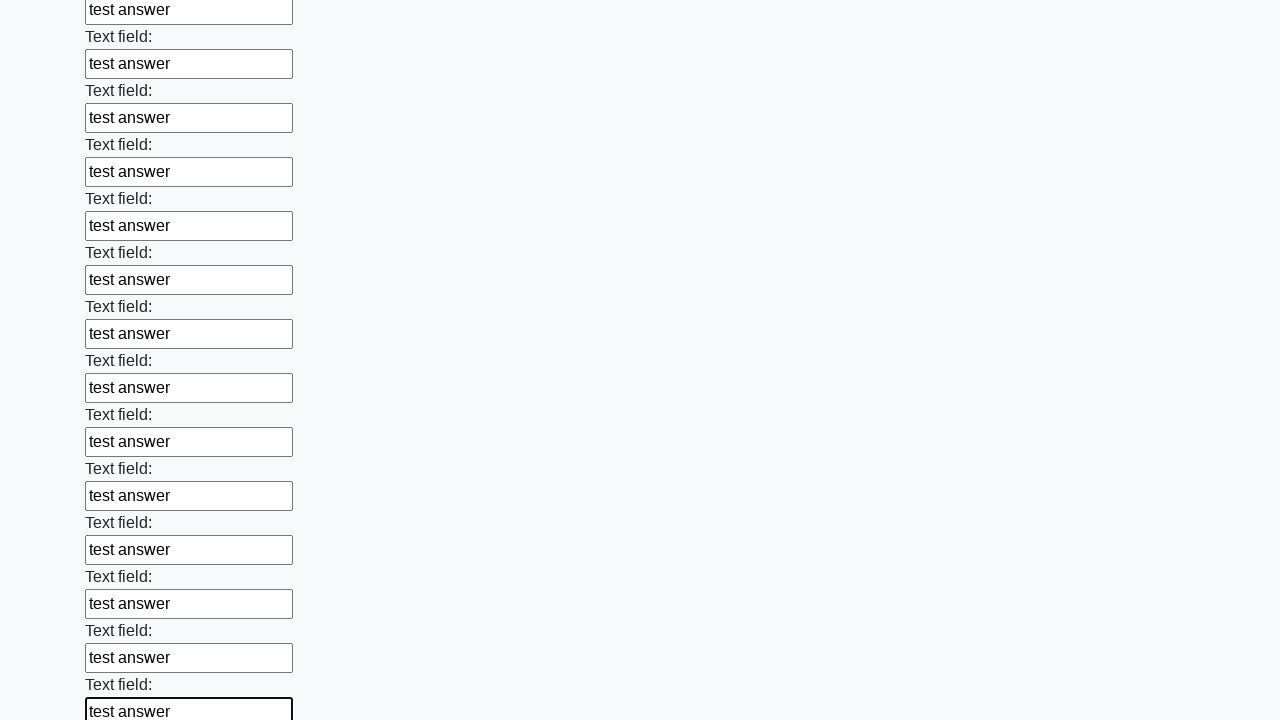

Filled text input field with 'test answer' on xpath=//input[@type="text"] >> nth=65
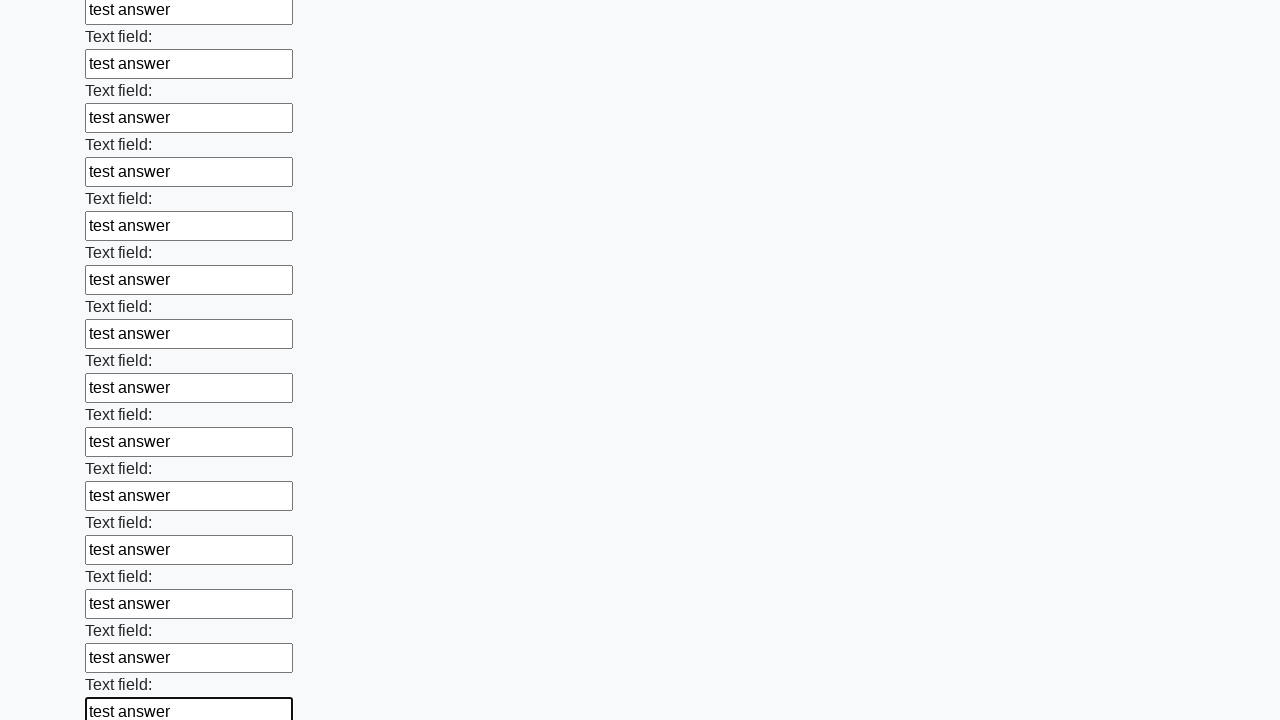

Filled text input field with 'test answer' on xpath=//input[@type="text"] >> nth=66
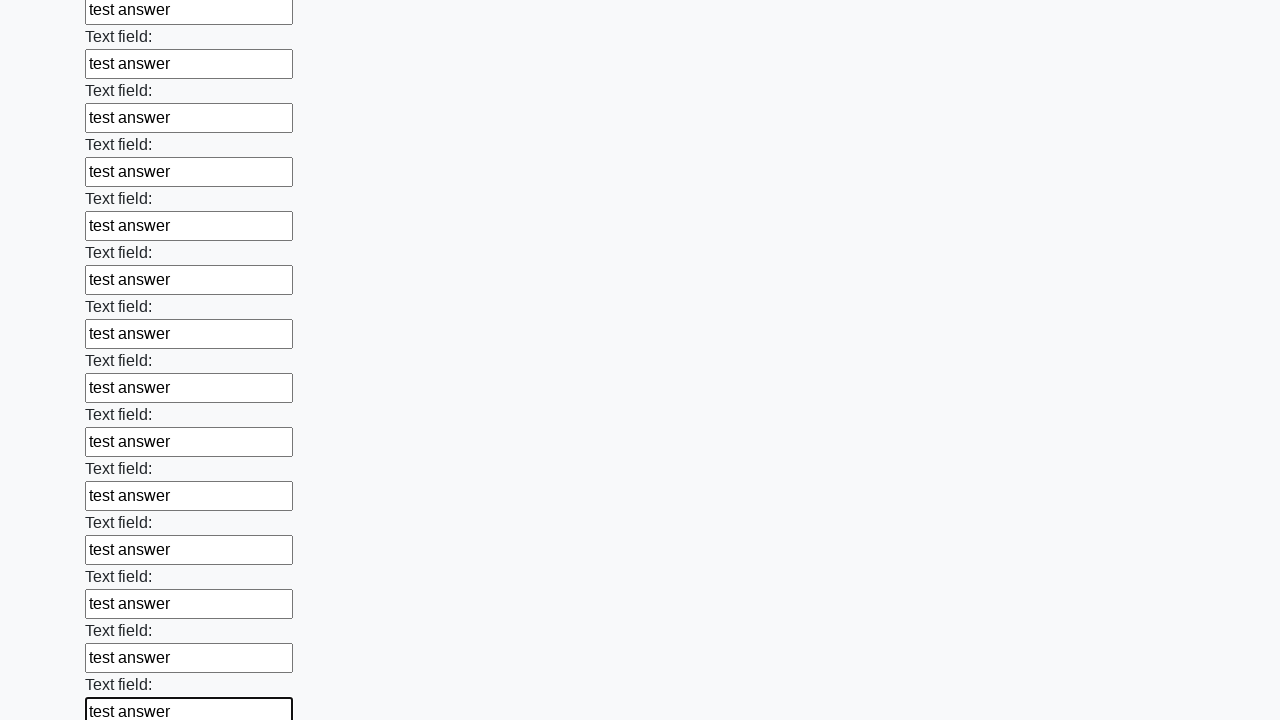

Filled text input field with 'test answer' on xpath=//input[@type="text"] >> nth=67
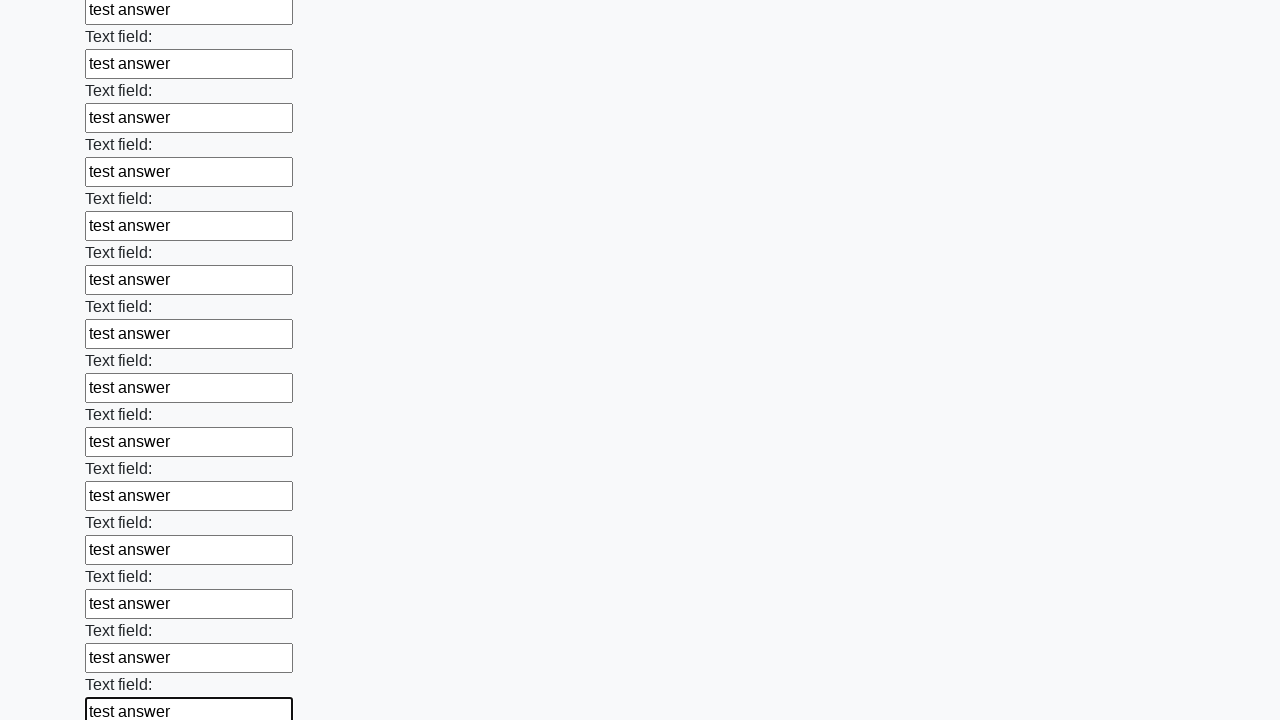

Filled text input field with 'test answer' on xpath=//input[@type="text"] >> nth=68
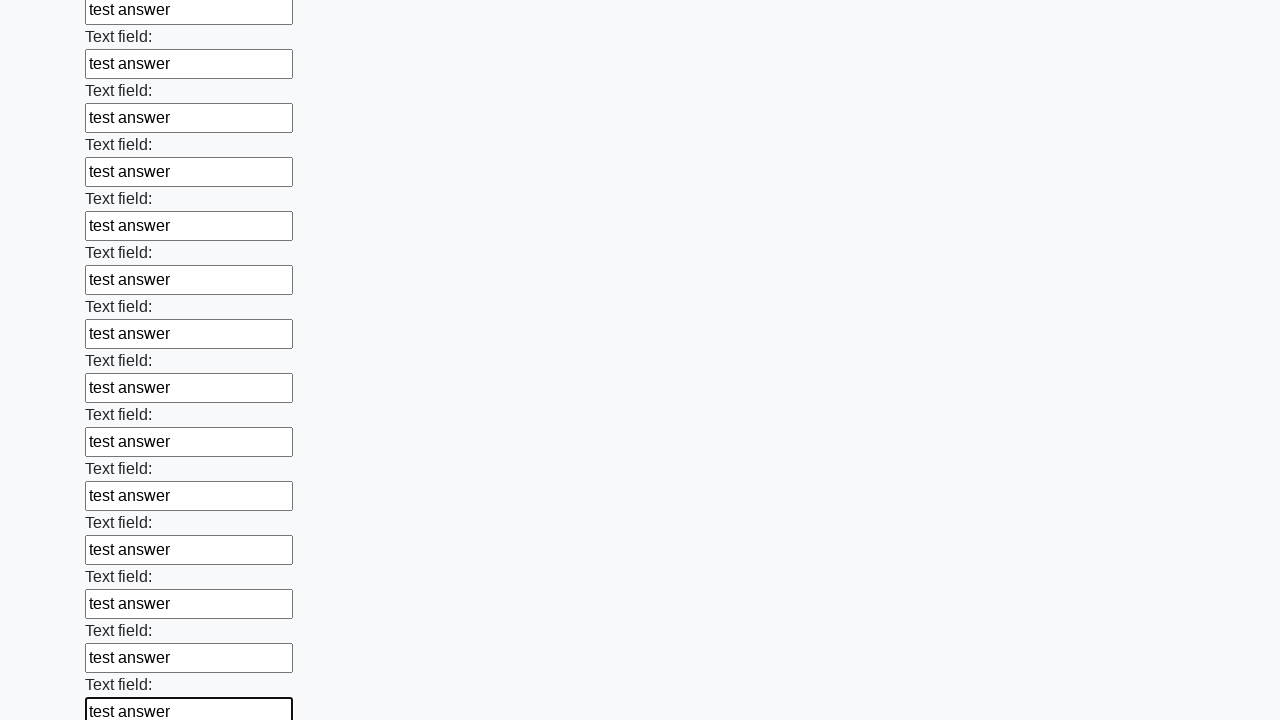

Filled text input field with 'test answer' on xpath=//input[@type="text"] >> nth=69
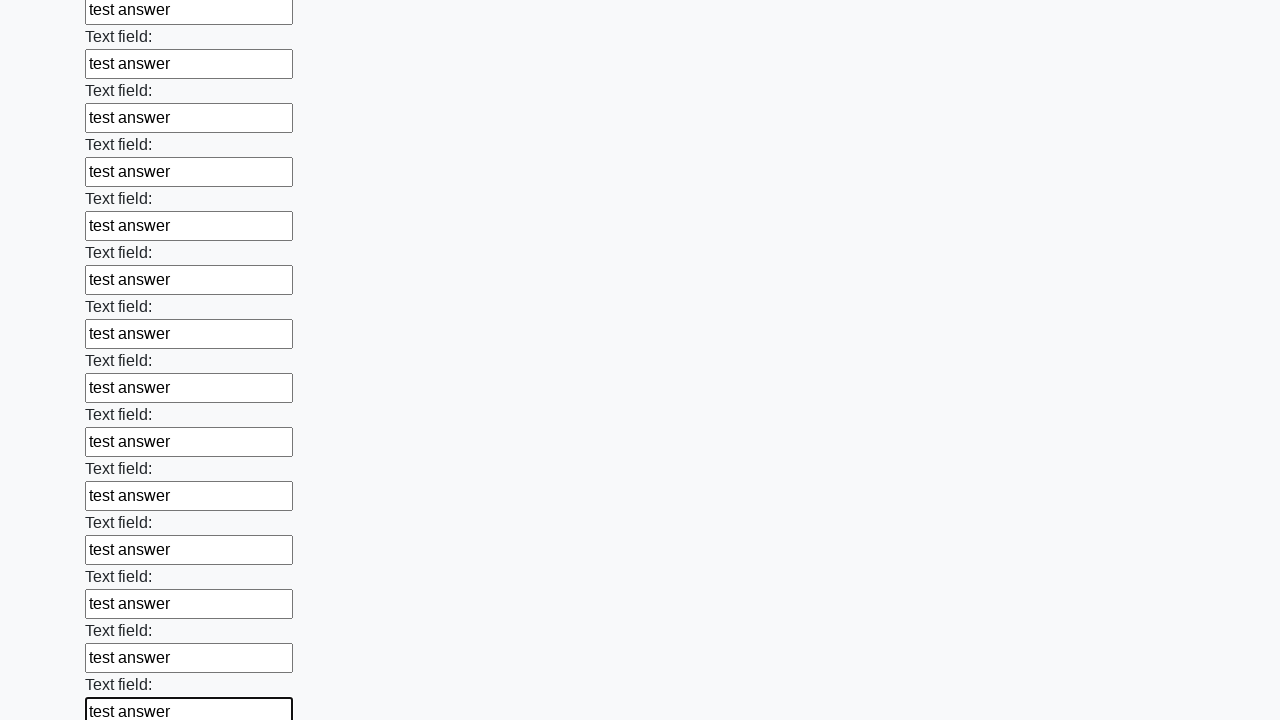

Filled text input field with 'test answer' on xpath=//input[@type="text"] >> nth=70
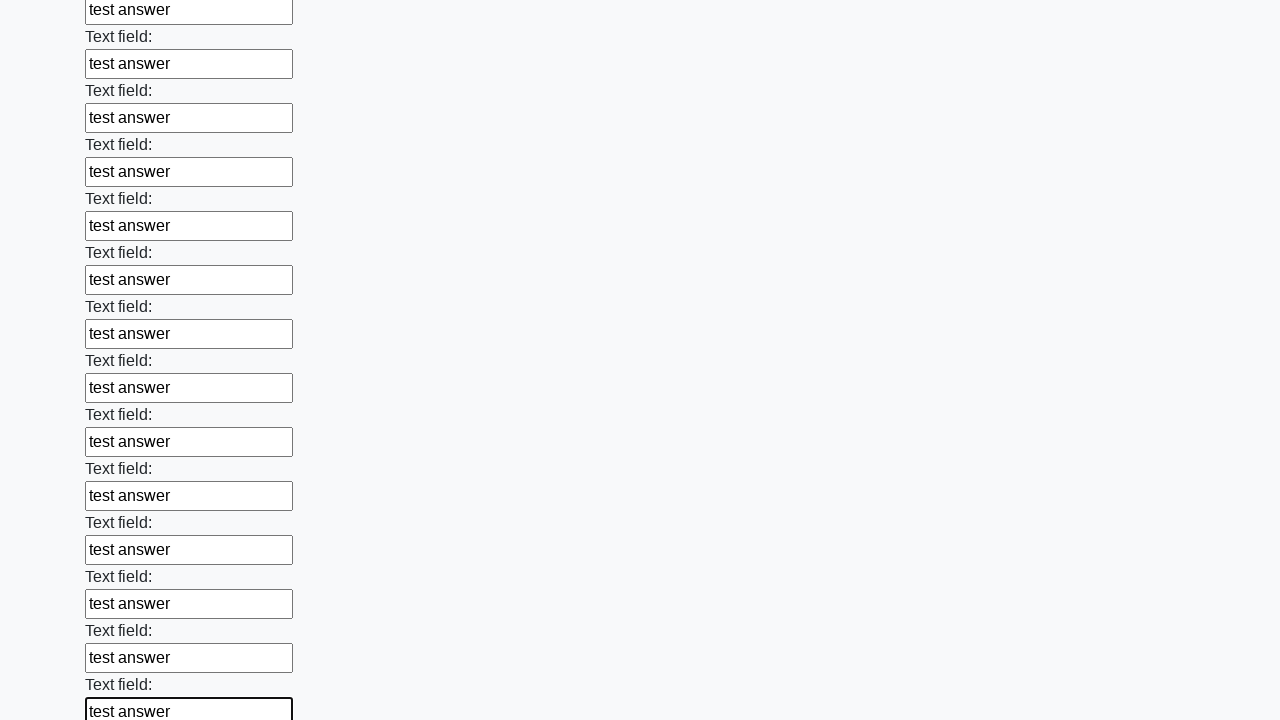

Filled text input field with 'test answer' on xpath=//input[@type="text"] >> nth=71
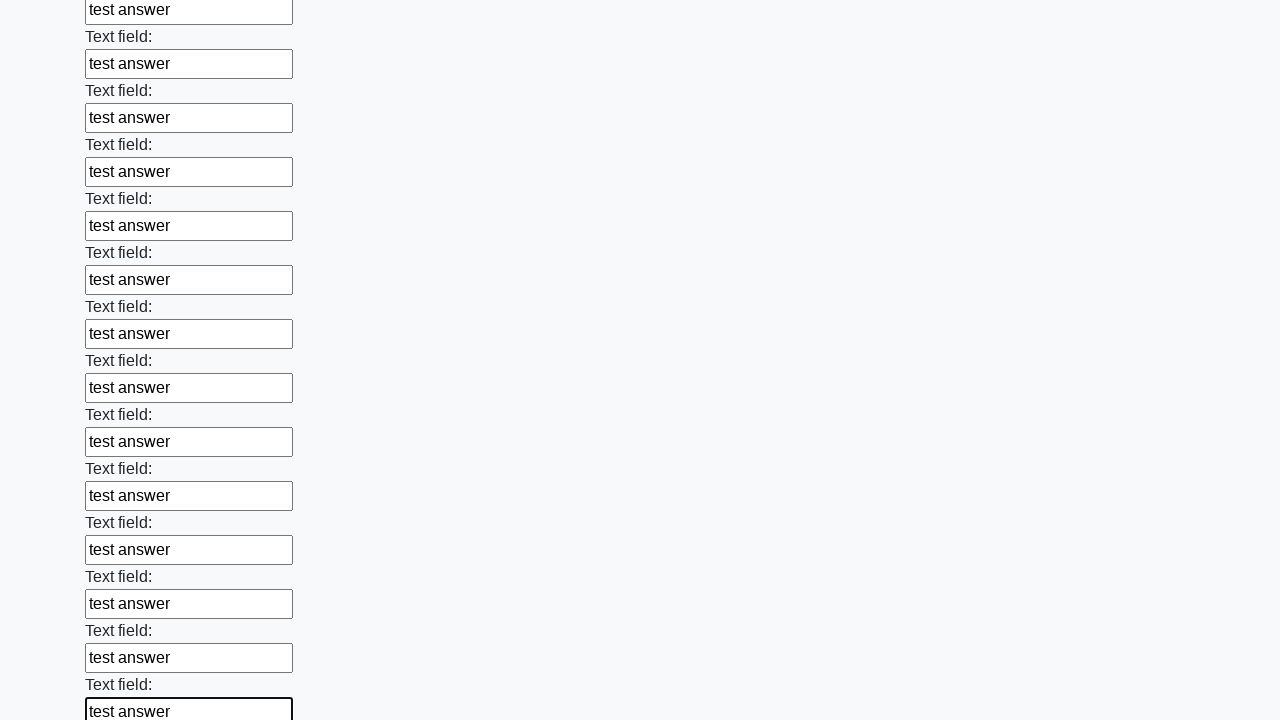

Filled text input field with 'test answer' on xpath=//input[@type="text"] >> nth=72
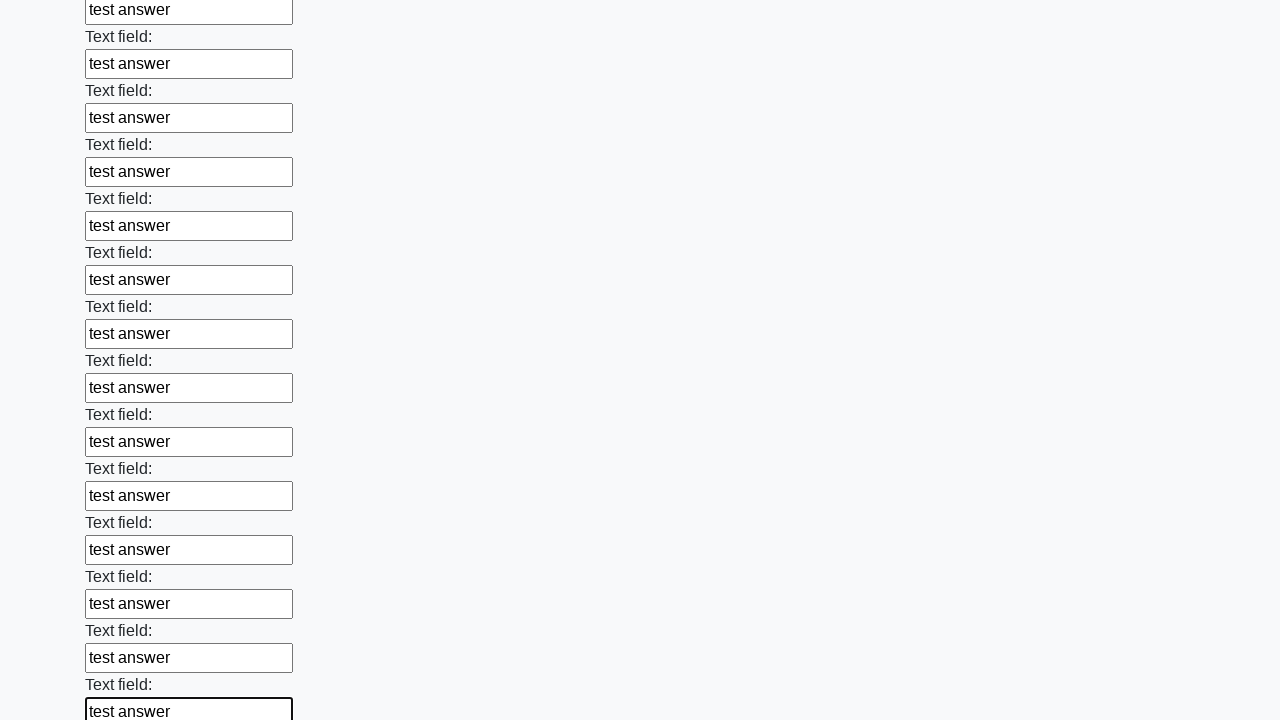

Filled text input field with 'test answer' on xpath=//input[@type="text"] >> nth=73
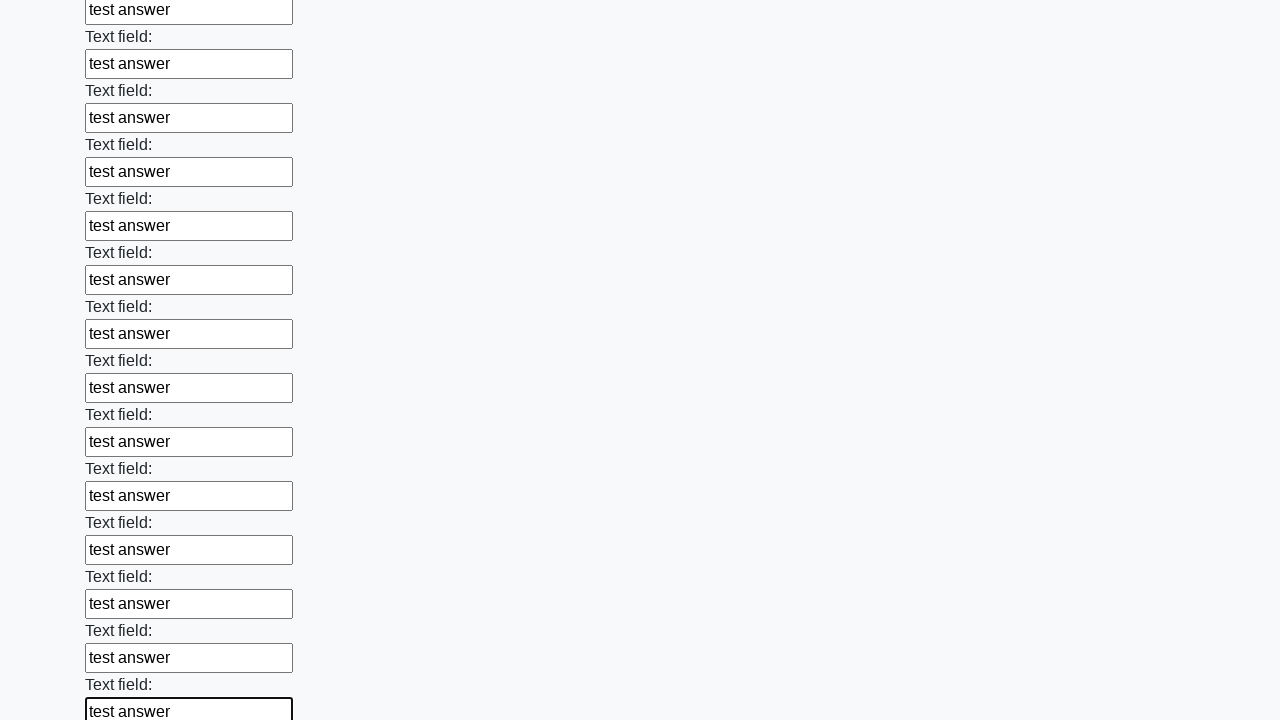

Filled text input field with 'test answer' on xpath=//input[@type="text"] >> nth=74
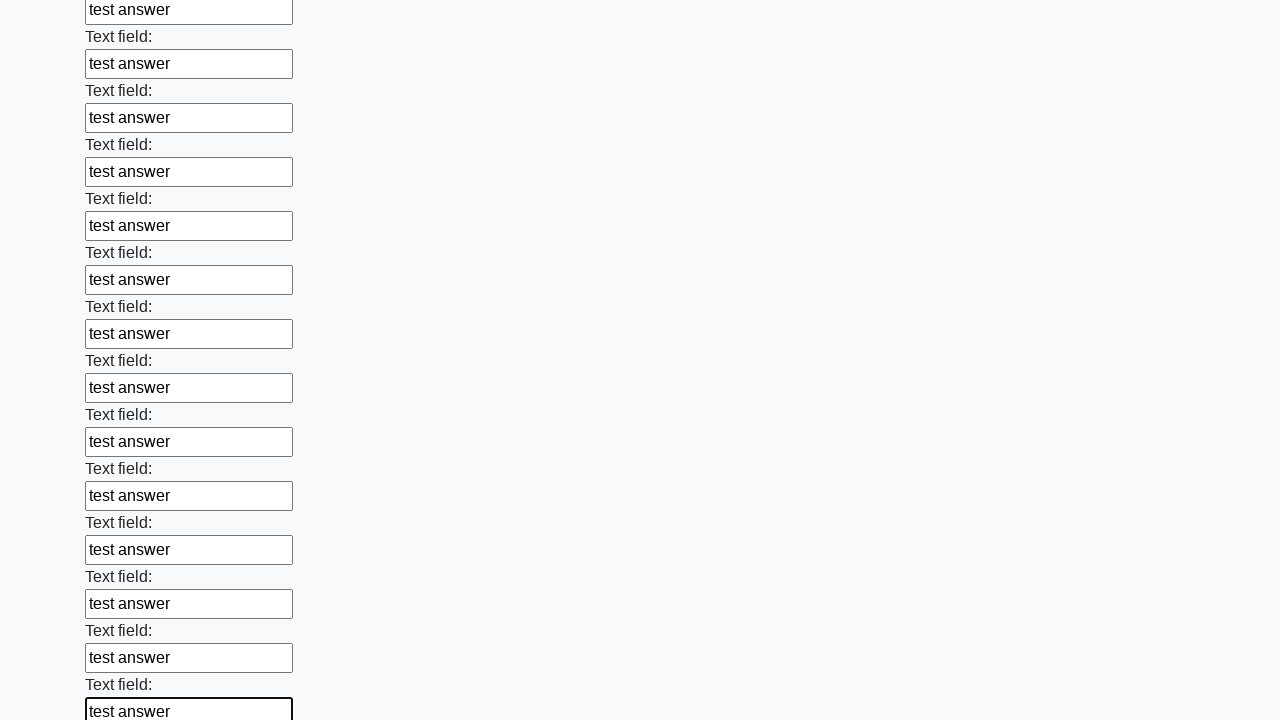

Filled text input field with 'test answer' on xpath=//input[@type="text"] >> nth=75
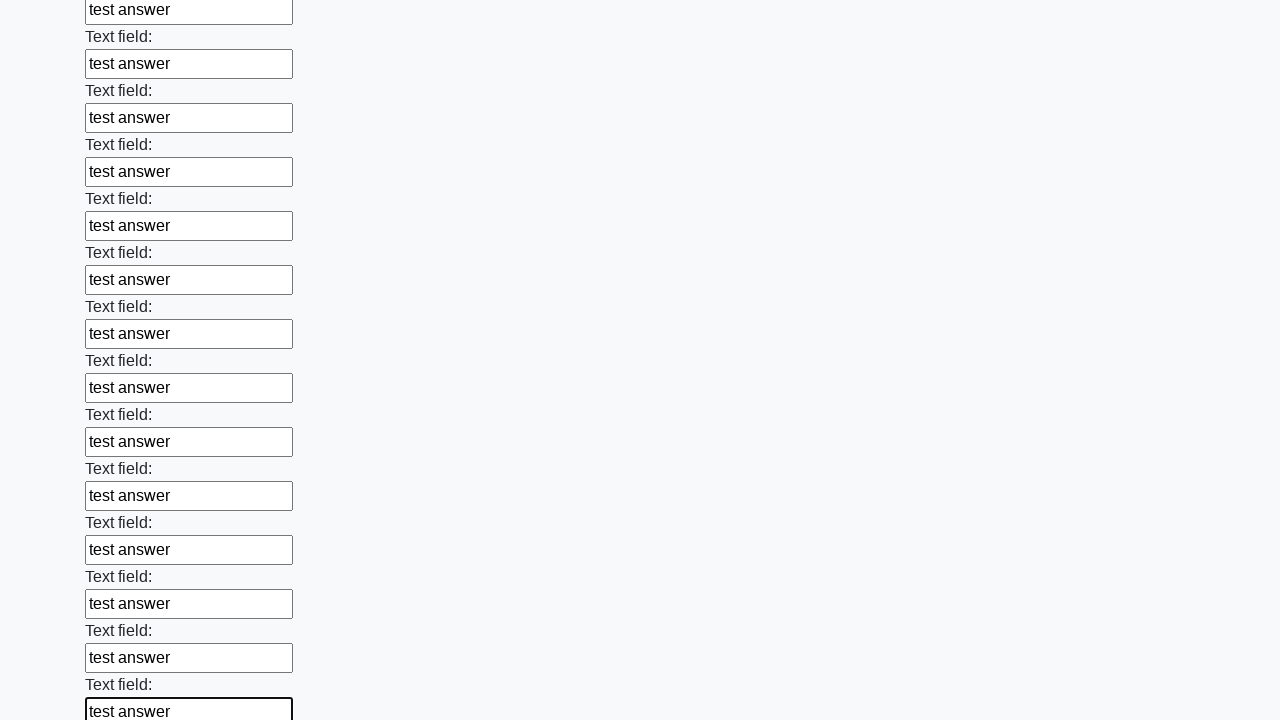

Filled text input field with 'test answer' on xpath=//input[@type="text"] >> nth=76
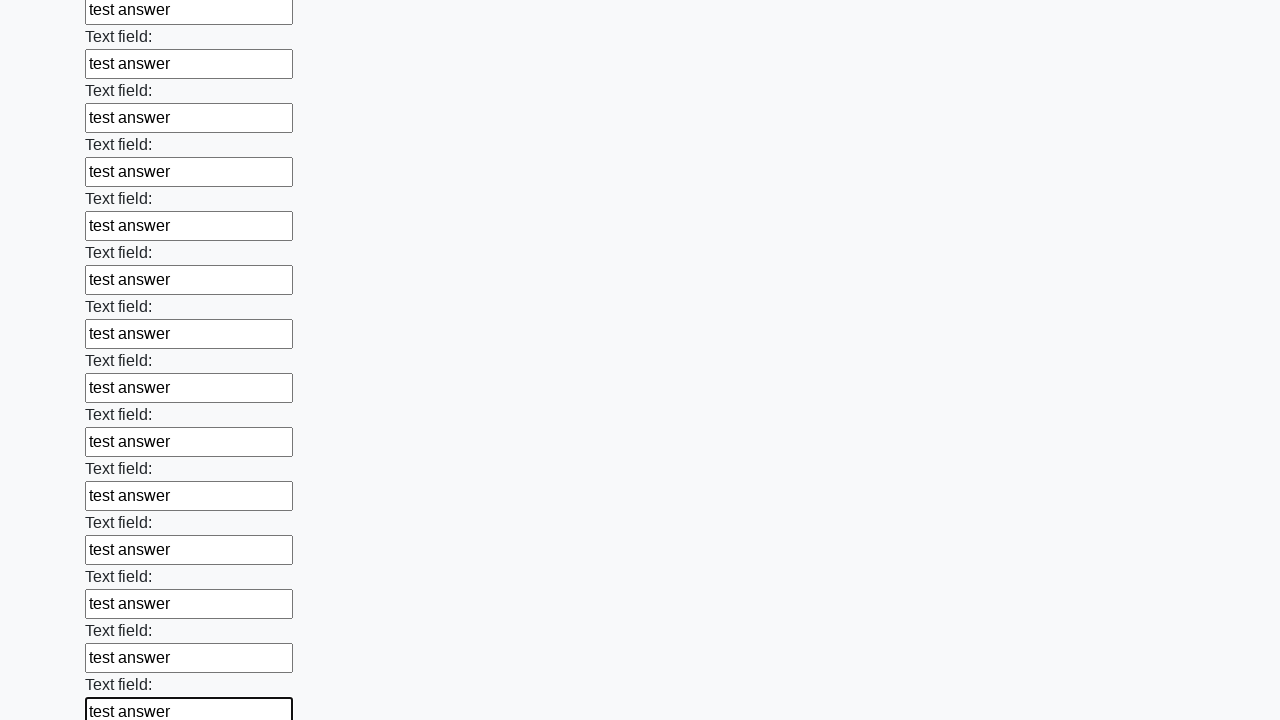

Filled text input field with 'test answer' on xpath=//input[@type="text"] >> nth=77
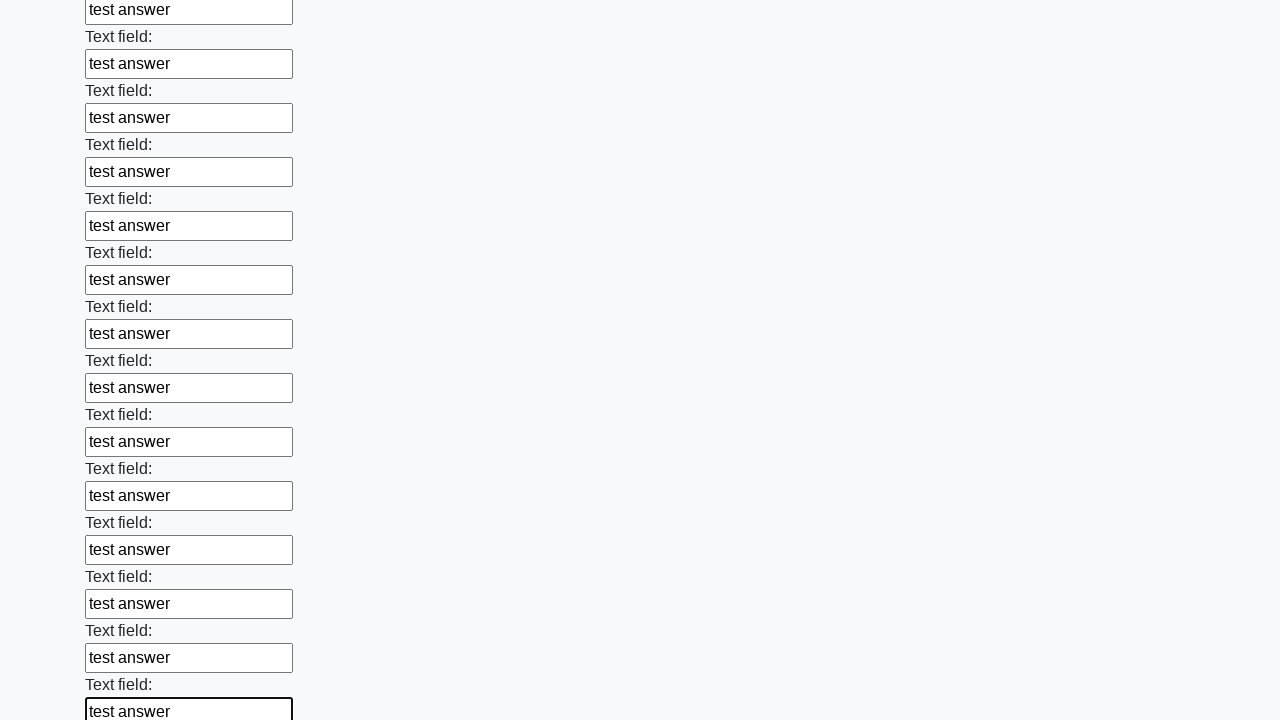

Filled text input field with 'test answer' on xpath=//input[@type="text"] >> nth=78
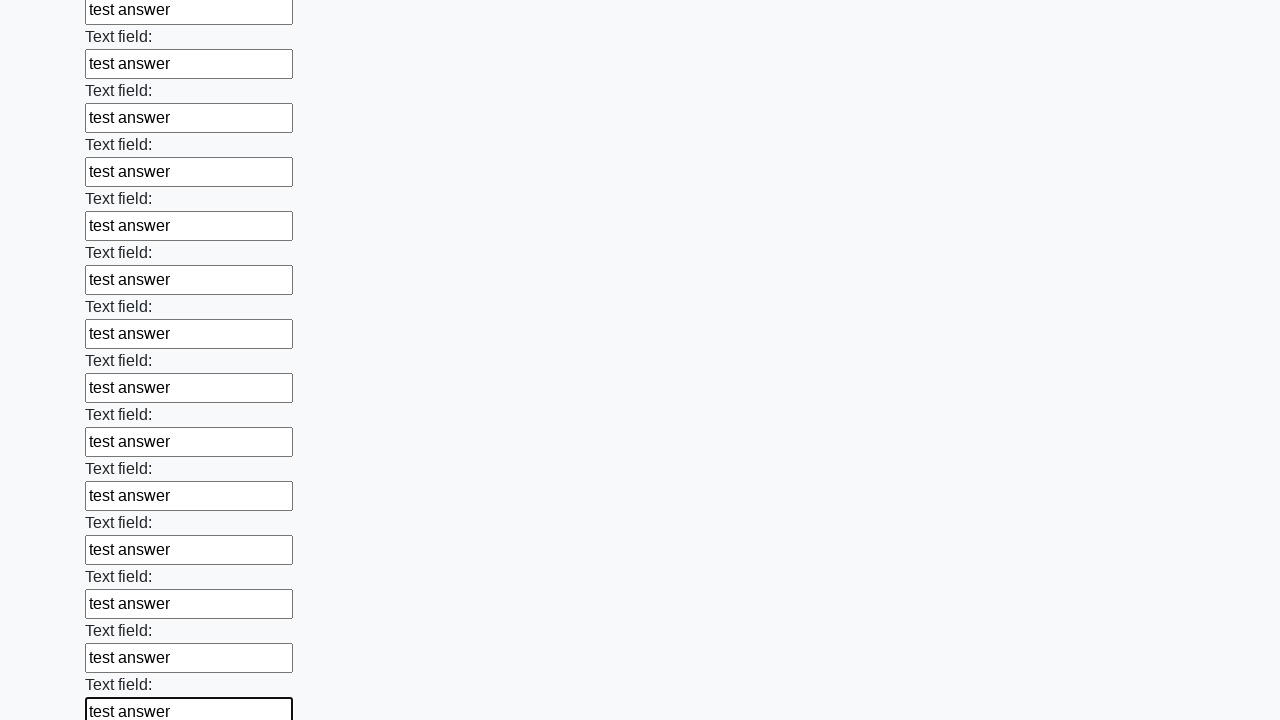

Filled text input field with 'test answer' on xpath=//input[@type="text"] >> nth=79
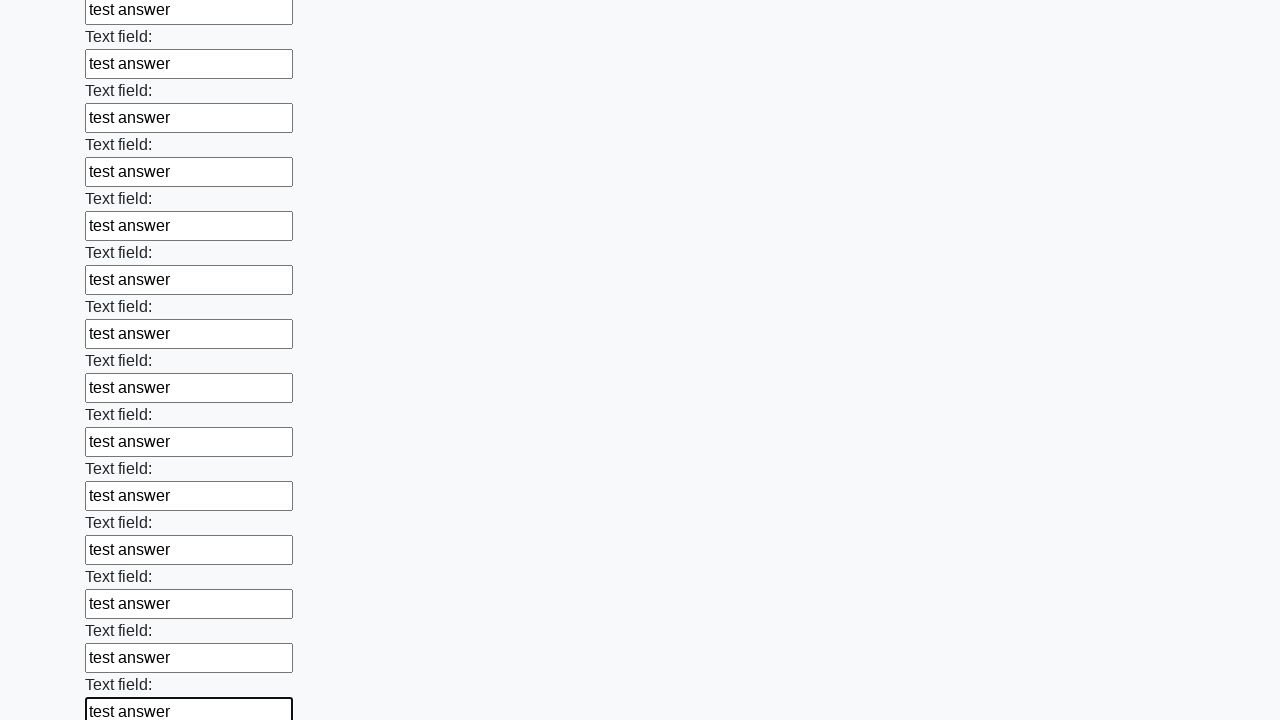

Filled text input field with 'test answer' on xpath=//input[@type="text"] >> nth=80
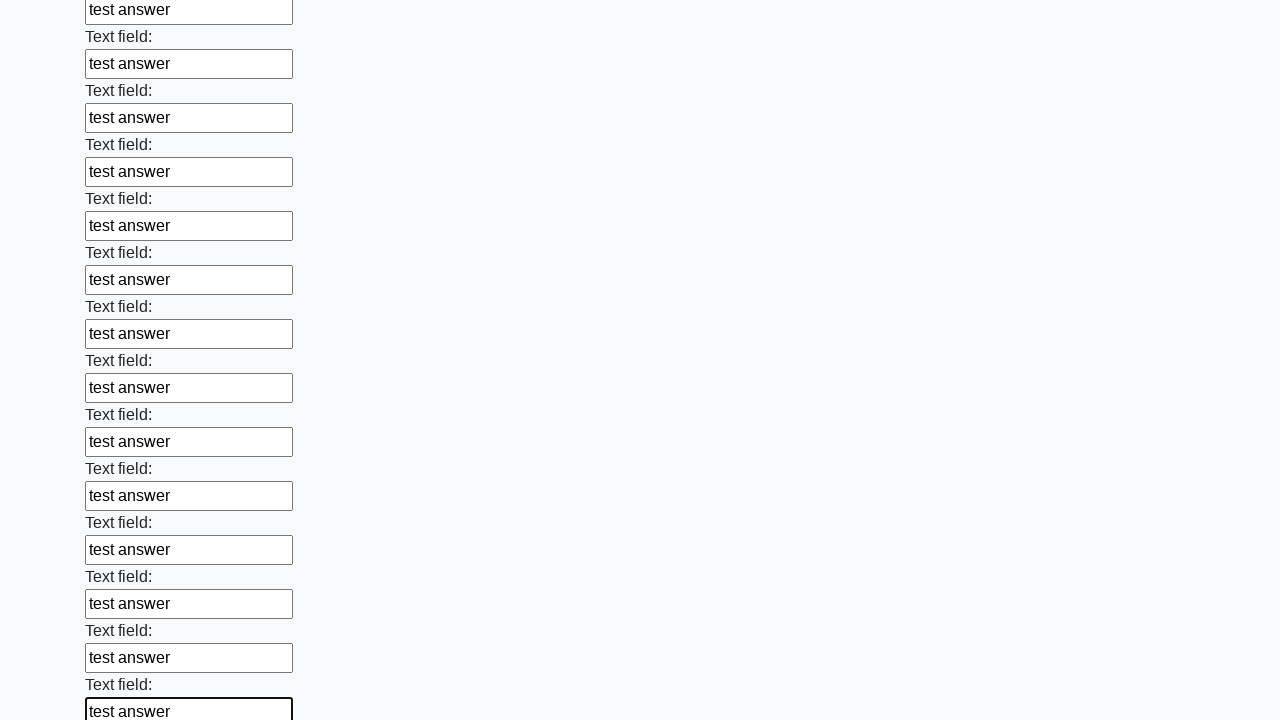

Filled text input field with 'test answer' on xpath=//input[@type="text"] >> nth=81
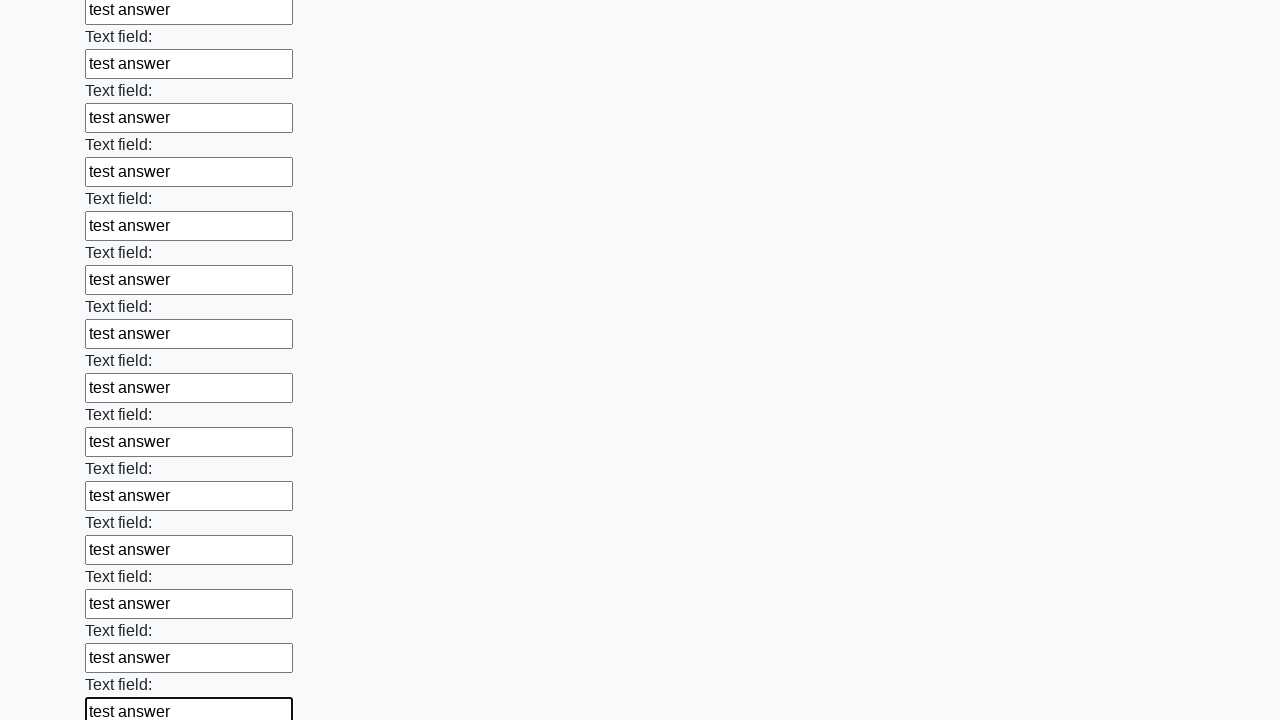

Filled text input field with 'test answer' on xpath=//input[@type="text"] >> nth=82
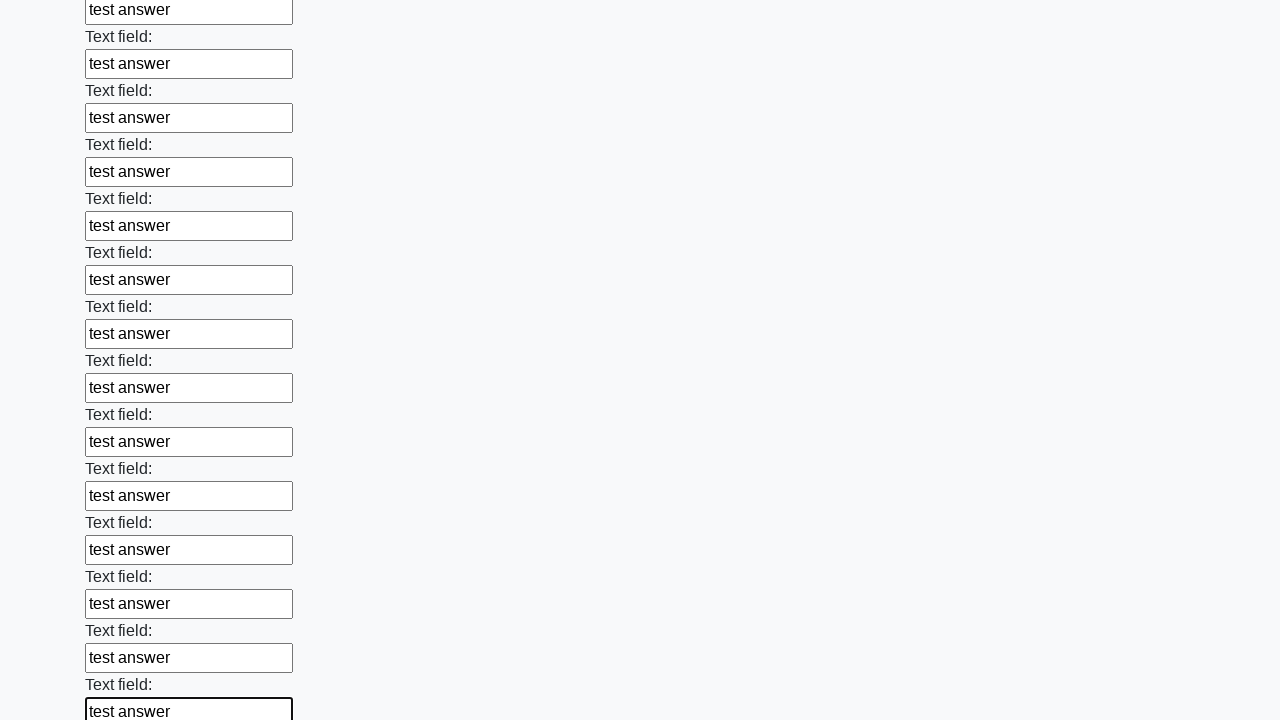

Filled text input field with 'test answer' on xpath=//input[@type="text"] >> nth=83
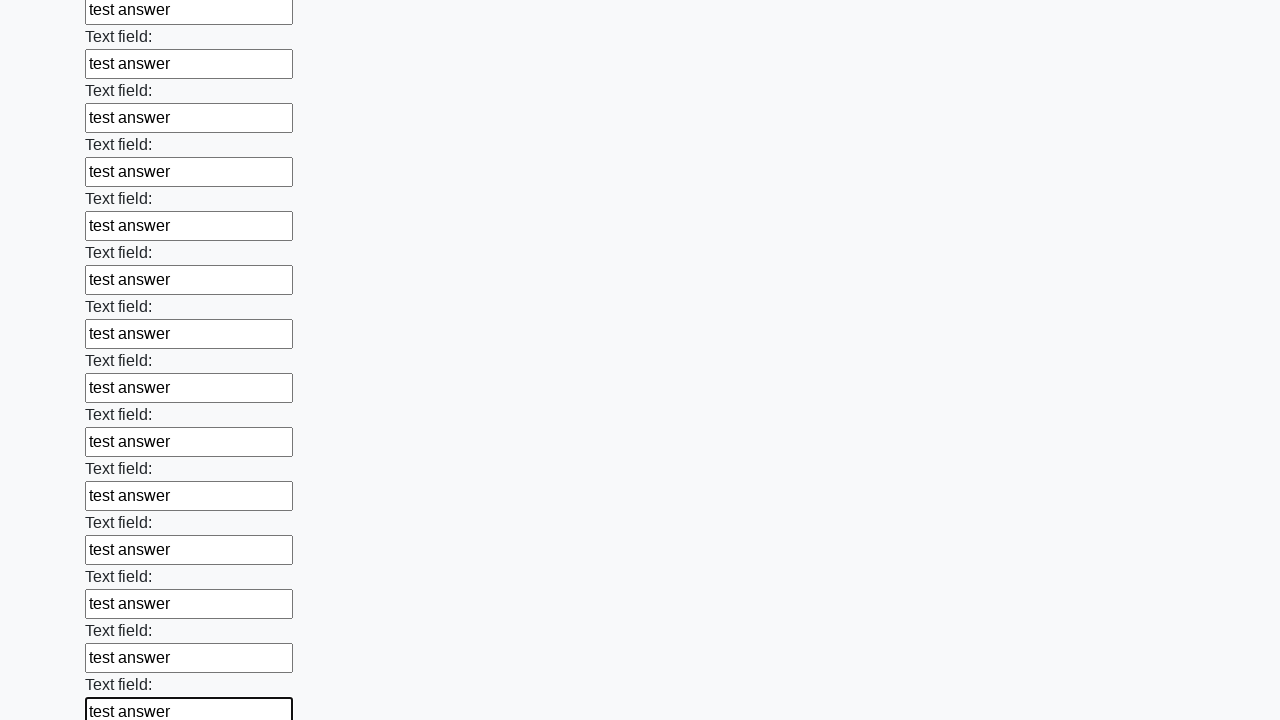

Filled text input field with 'test answer' on xpath=//input[@type="text"] >> nth=84
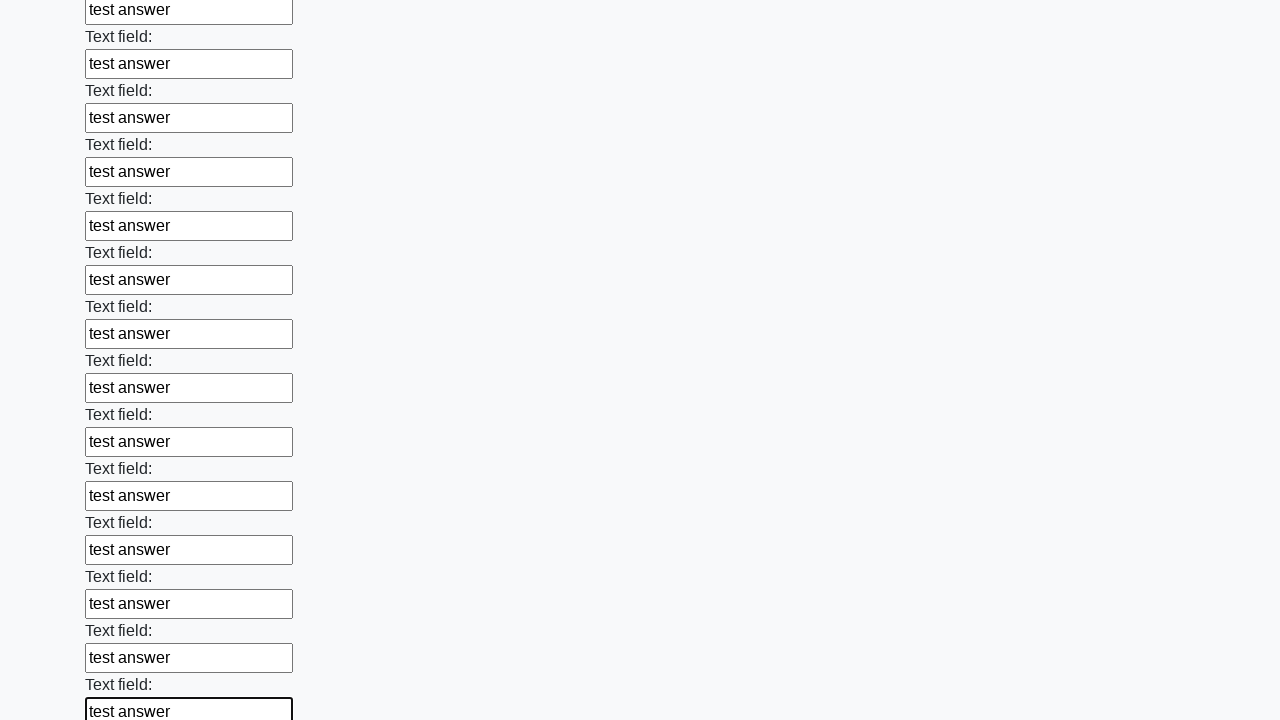

Filled text input field with 'test answer' on xpath=//input[@type="text"] >> nth=85
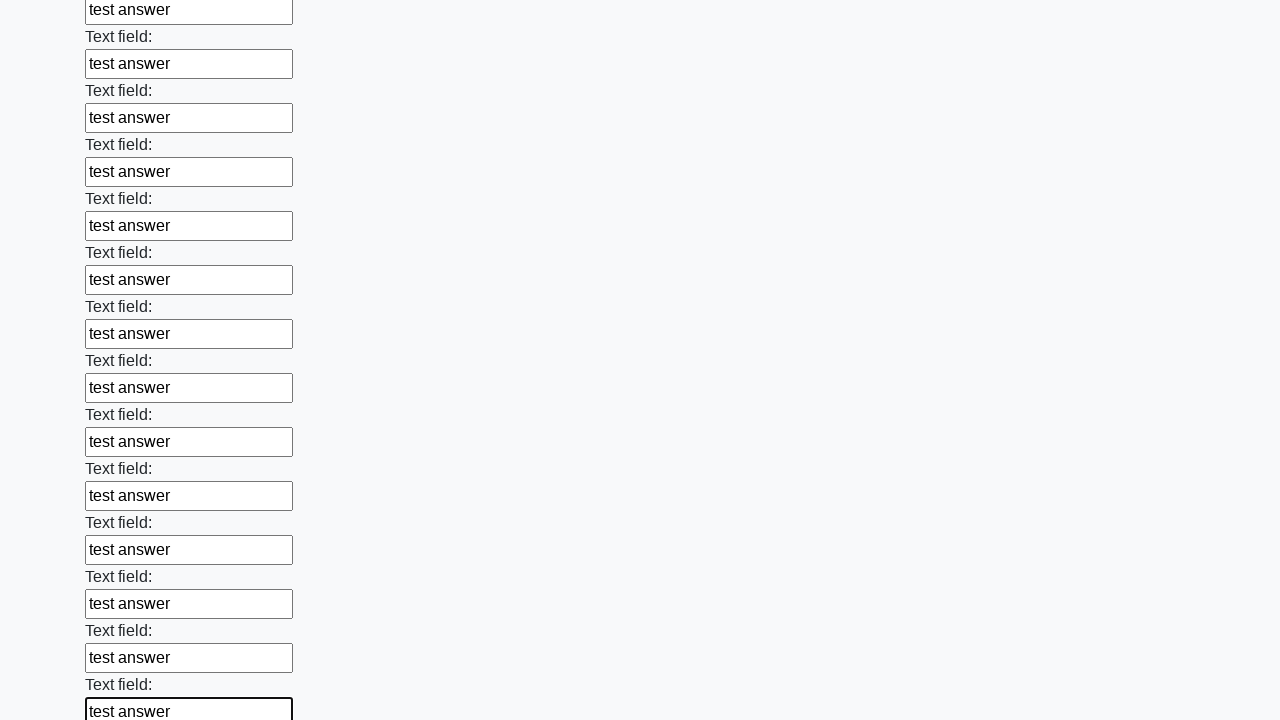

Filled text input field with 'test answer' on xpath=//input[@type="text"] >> nth=86
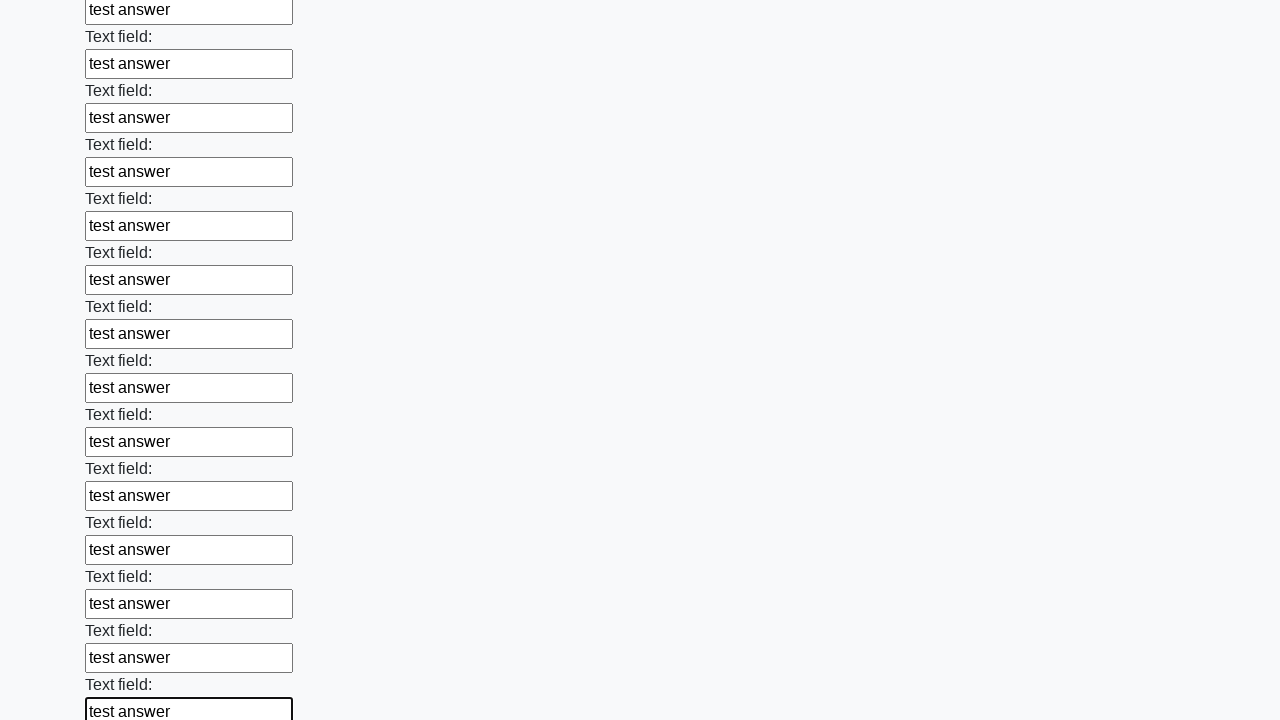

Filled text input field with 'test answer' on xpath=//input[@type="text"] >> nth=87
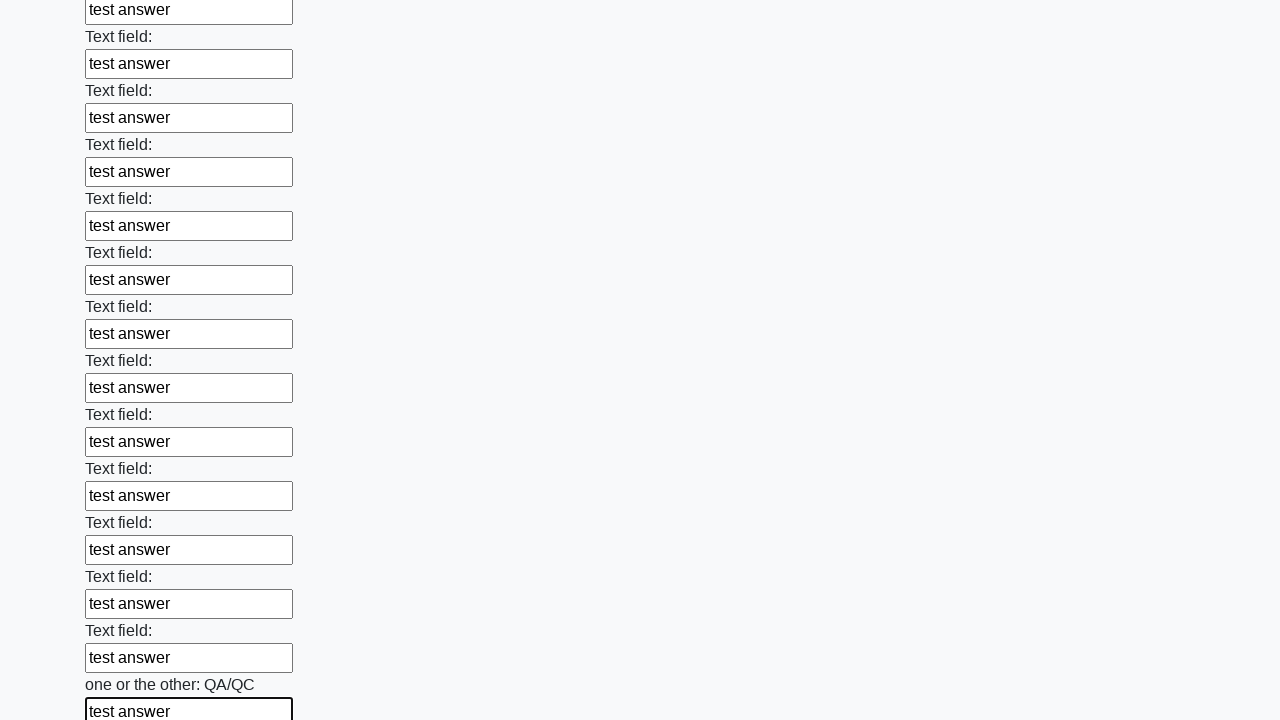

Filled text input field with 'test answer' on xpath=//input[@type="text"] >> nth=88
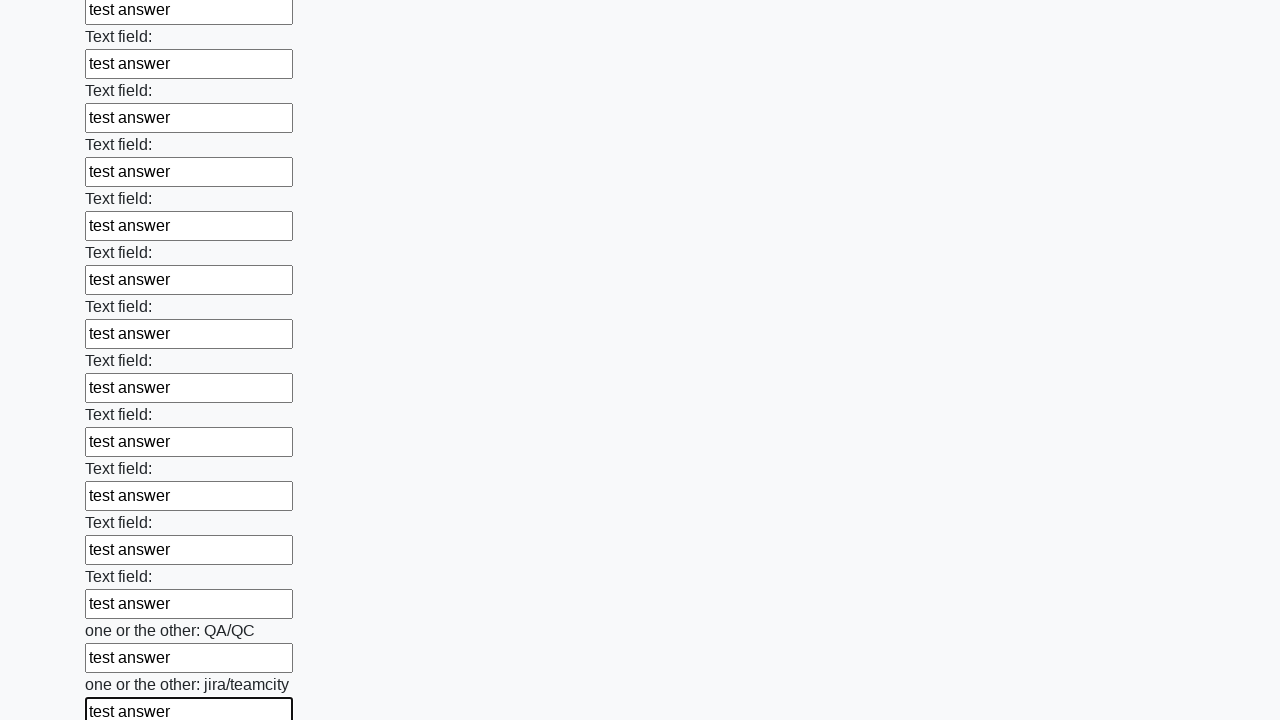

Filled text input field with 'test answer' on xpath=//input[@type="text"] >> nth=89
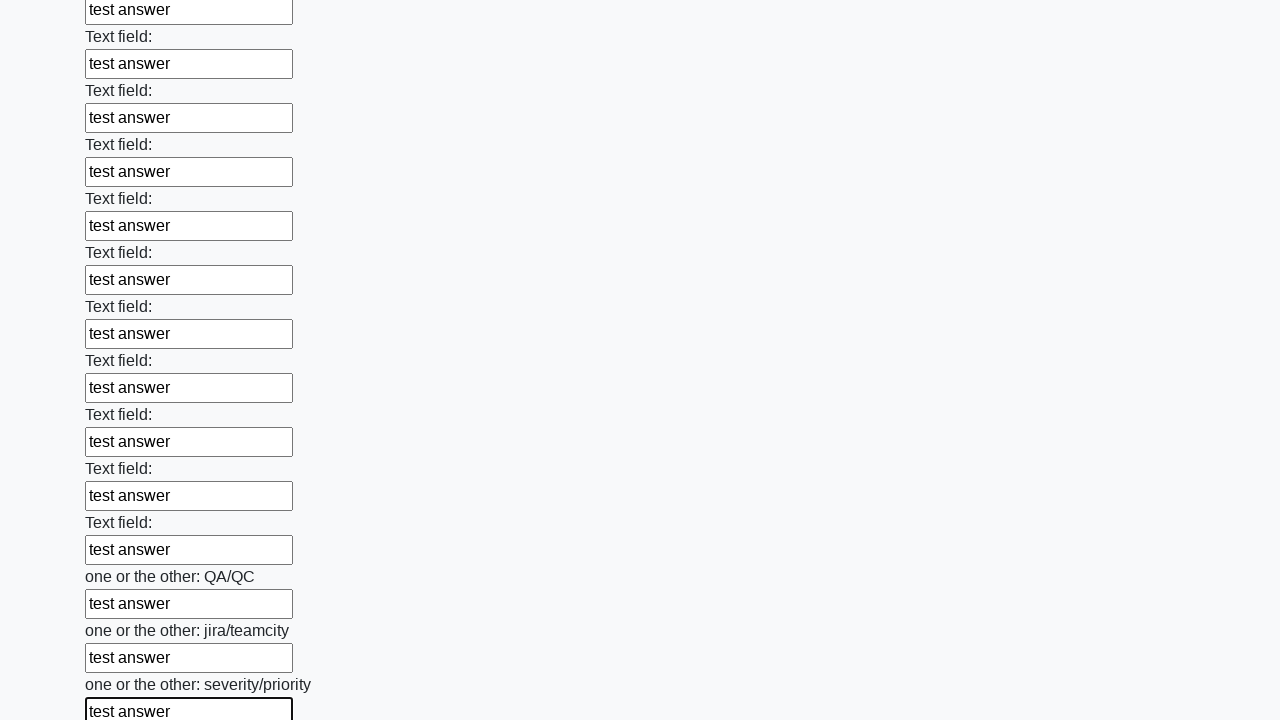

Filled text input field with 'test answer' on xpath=//input[@type="text"] >> nth=90
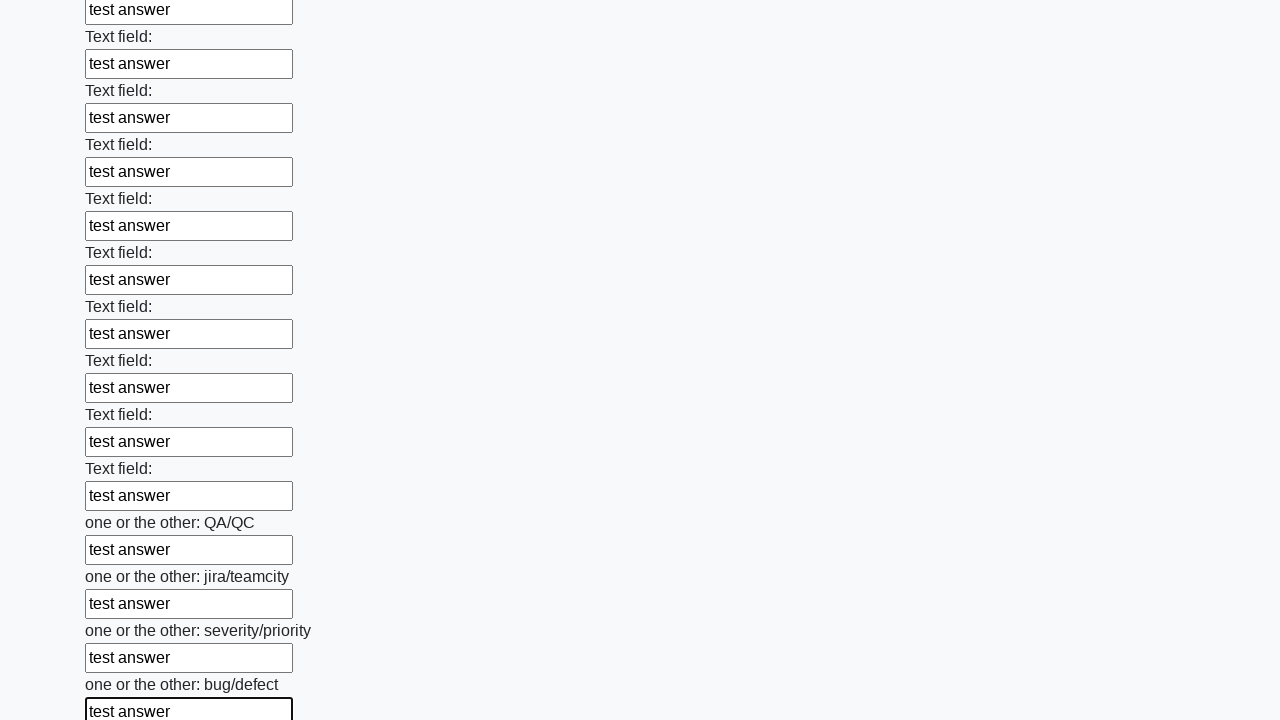

Filled text input field with 'test answer' on xpath=//input[@type="text"] >> nth=91
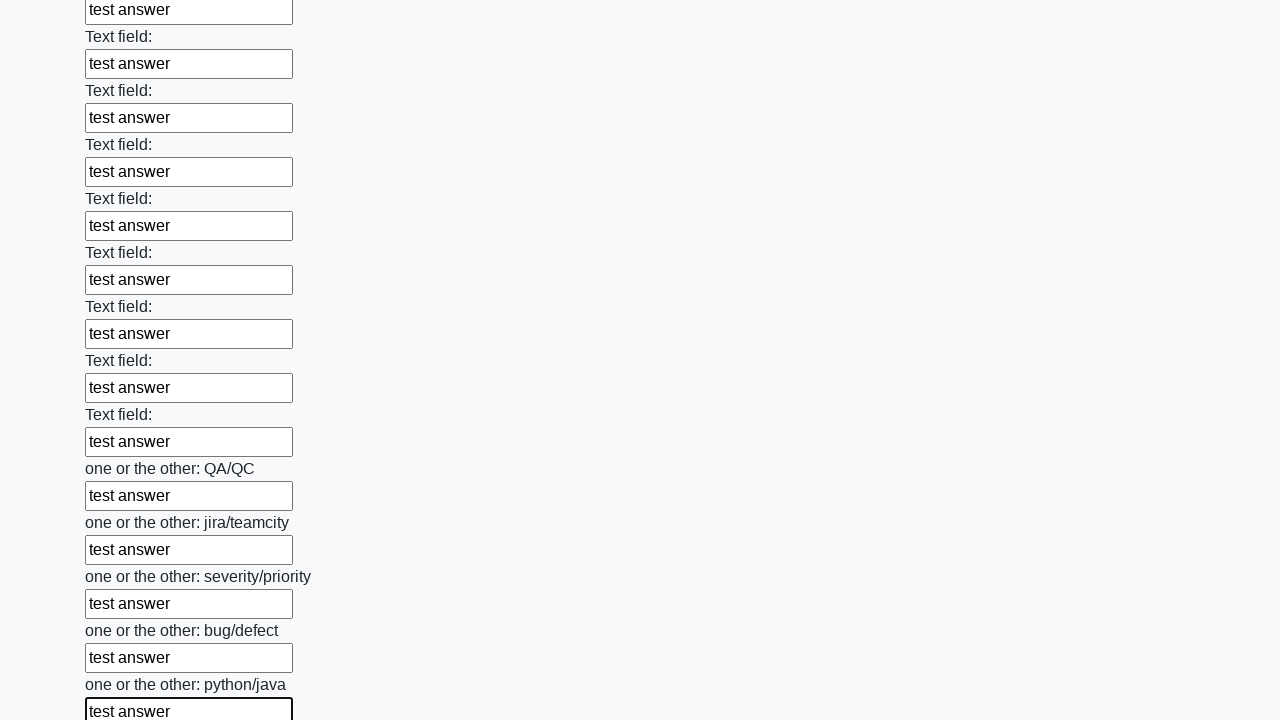

Filled text input field with 'test answer' on xpath=//input[@type="text"] >> nth=92
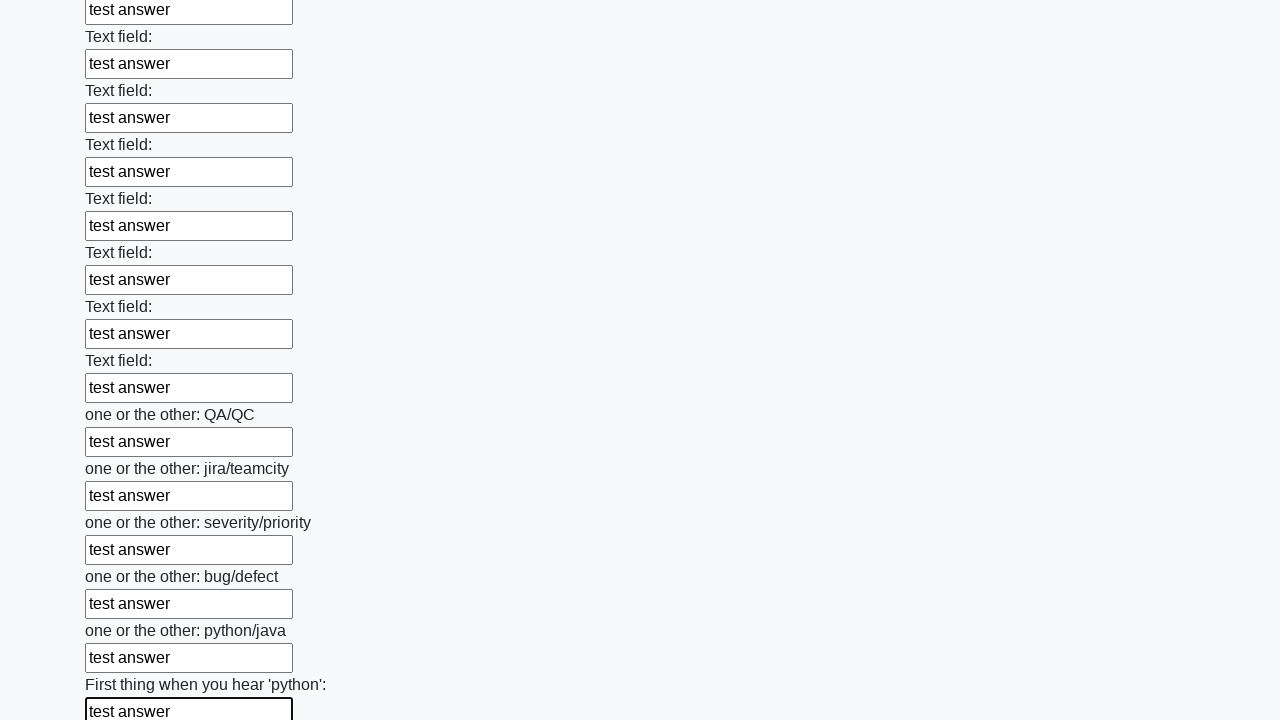

Filled text input field with 'test answer' on xpath=//input[@type="text"] >> nth=93
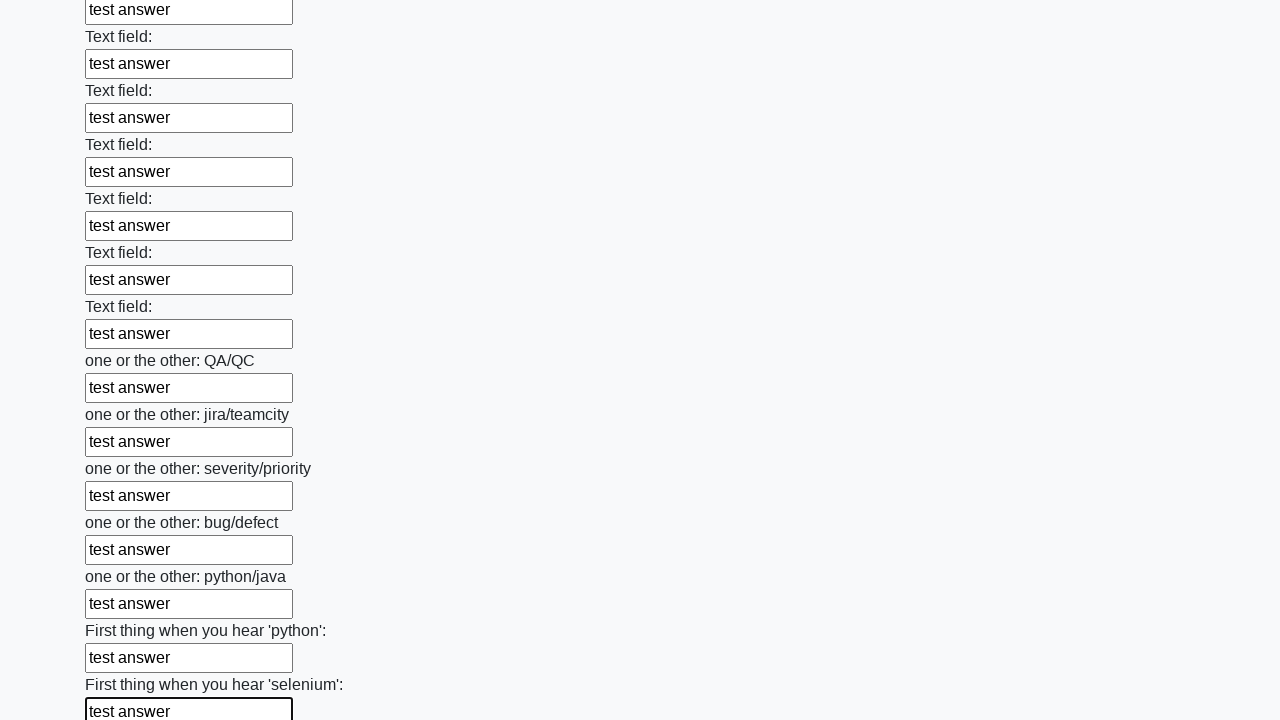

Filled text input field with 'test answer' on xpath=//input[@type="text"] >> nth=94
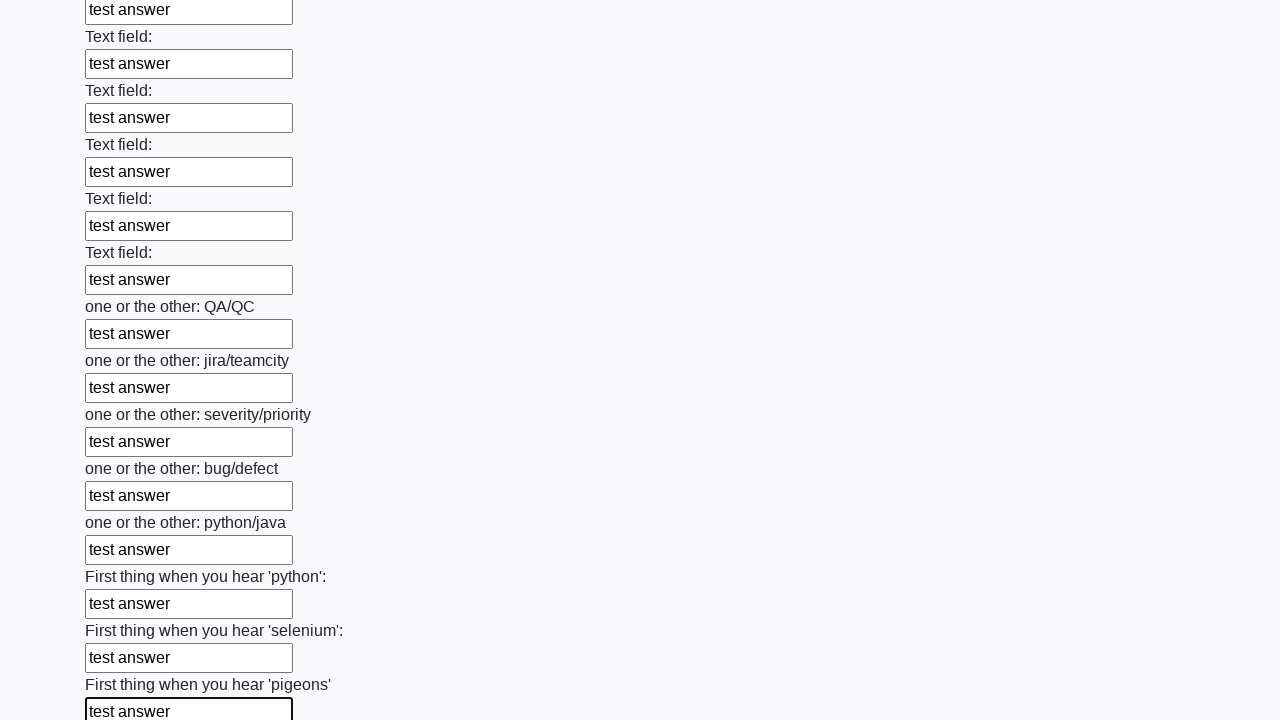

Filled text input field with 'test answer' on xpath=//input[@type="text"] >> nth=95
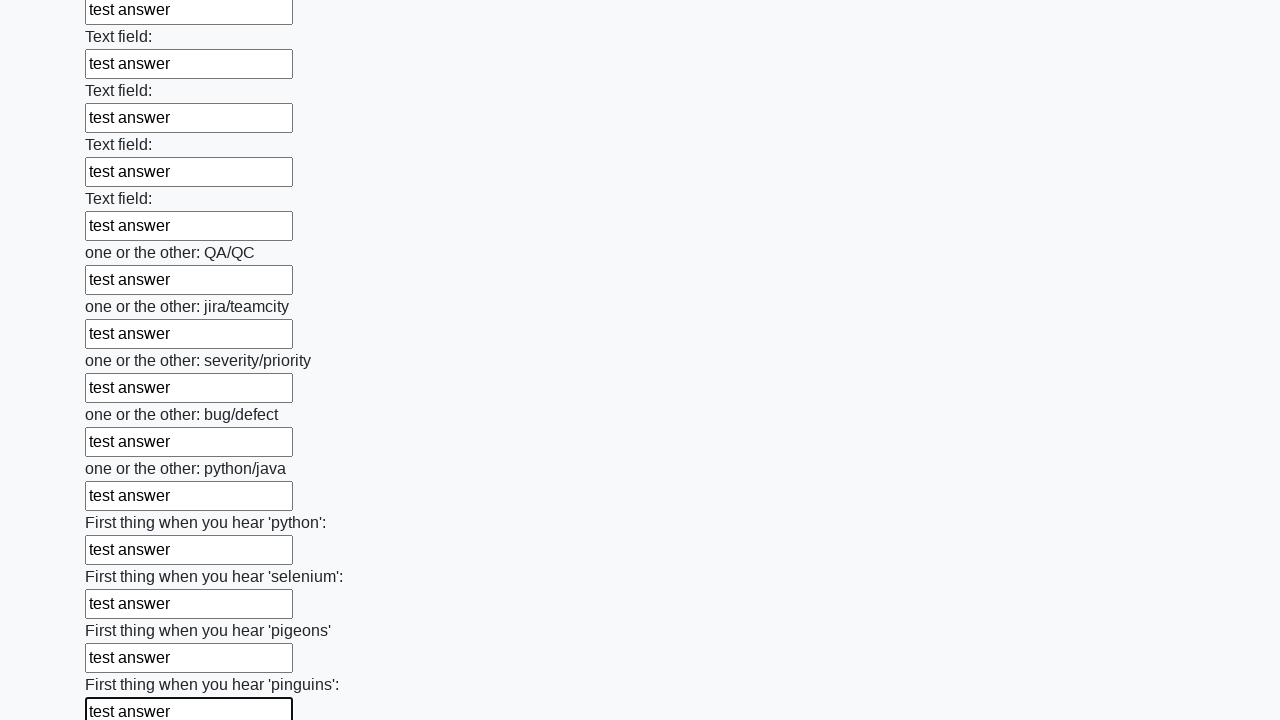

Filled text input field with 'test answer' on xpath=//input[@type="text"] >> nth=96
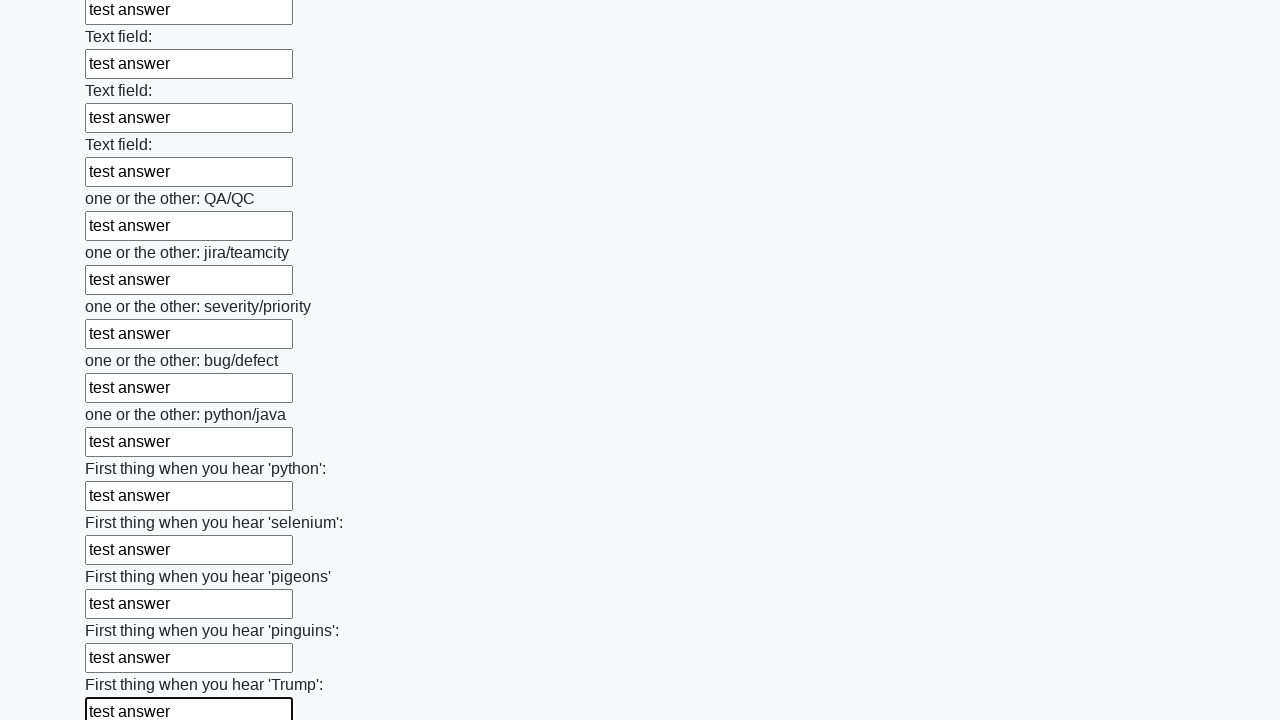

Filled text input field with 'test answer' on xpath=//input[@type="text"] >> nth=97
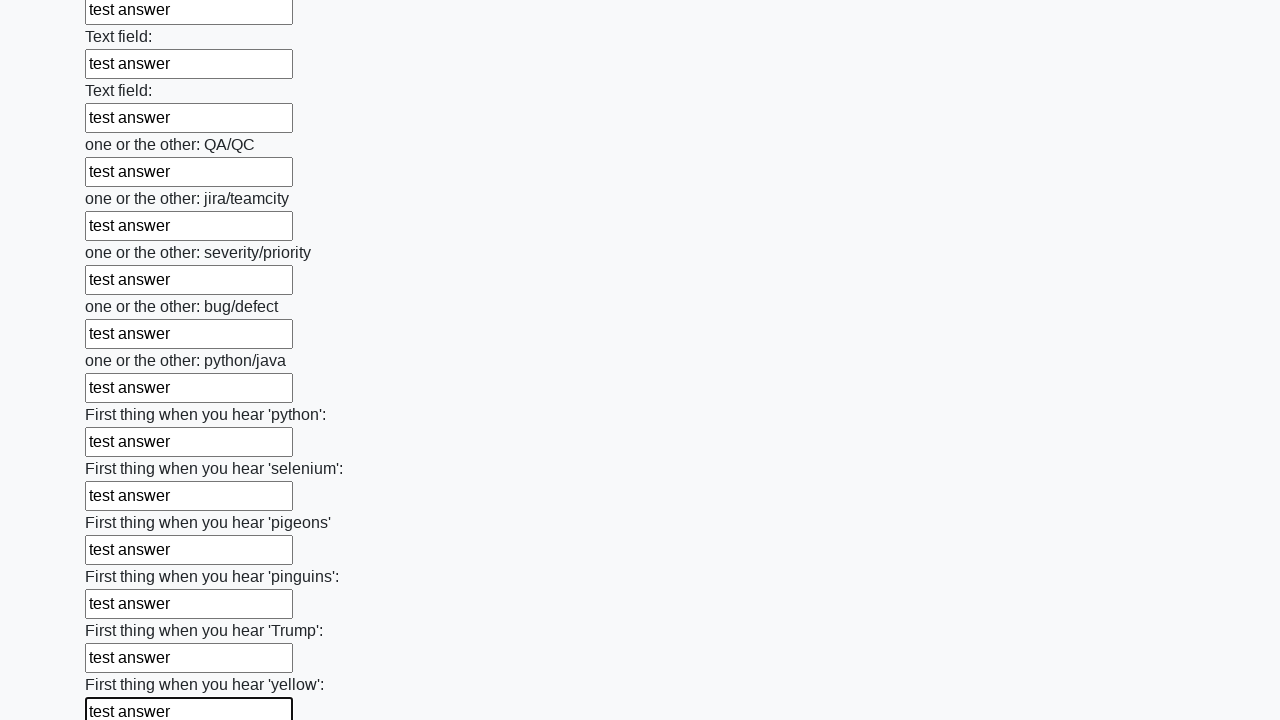

Filled text input field with 'test answer' on xpath=//input[@type="text"] >> nth=98
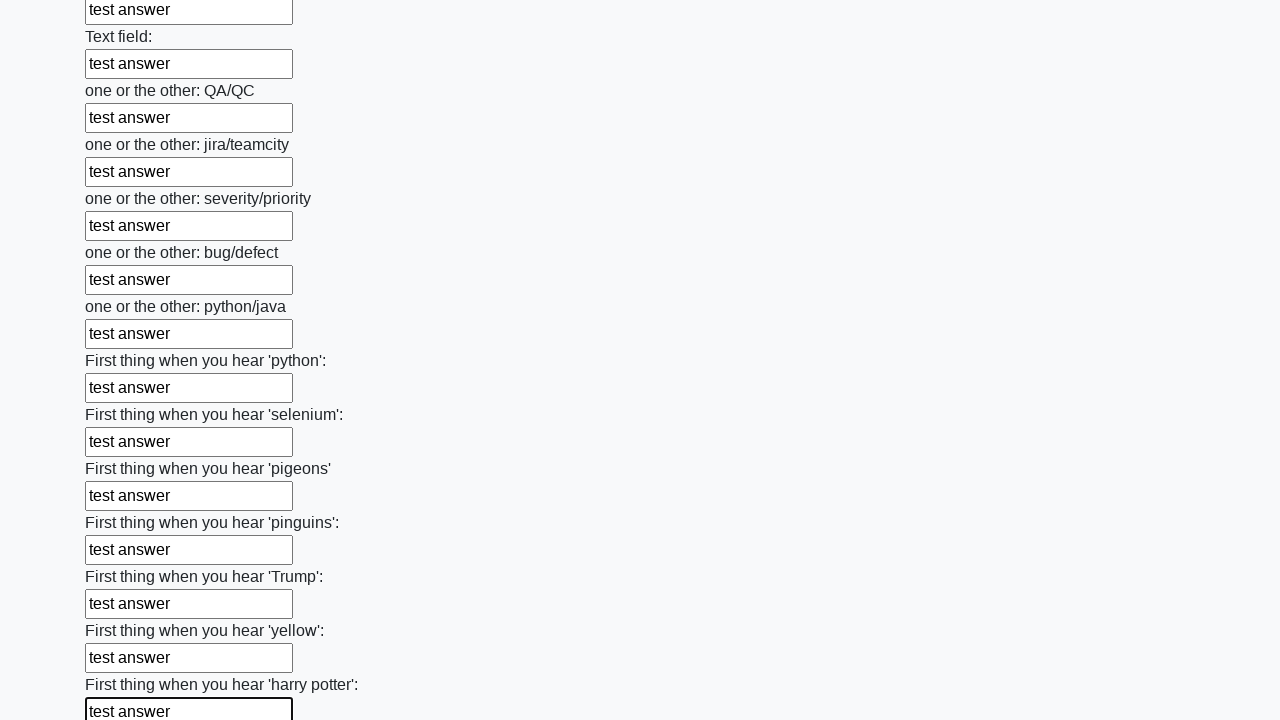

Filled text input field with 'test answer' on xpath=//input[@type="text"] >> nth=99
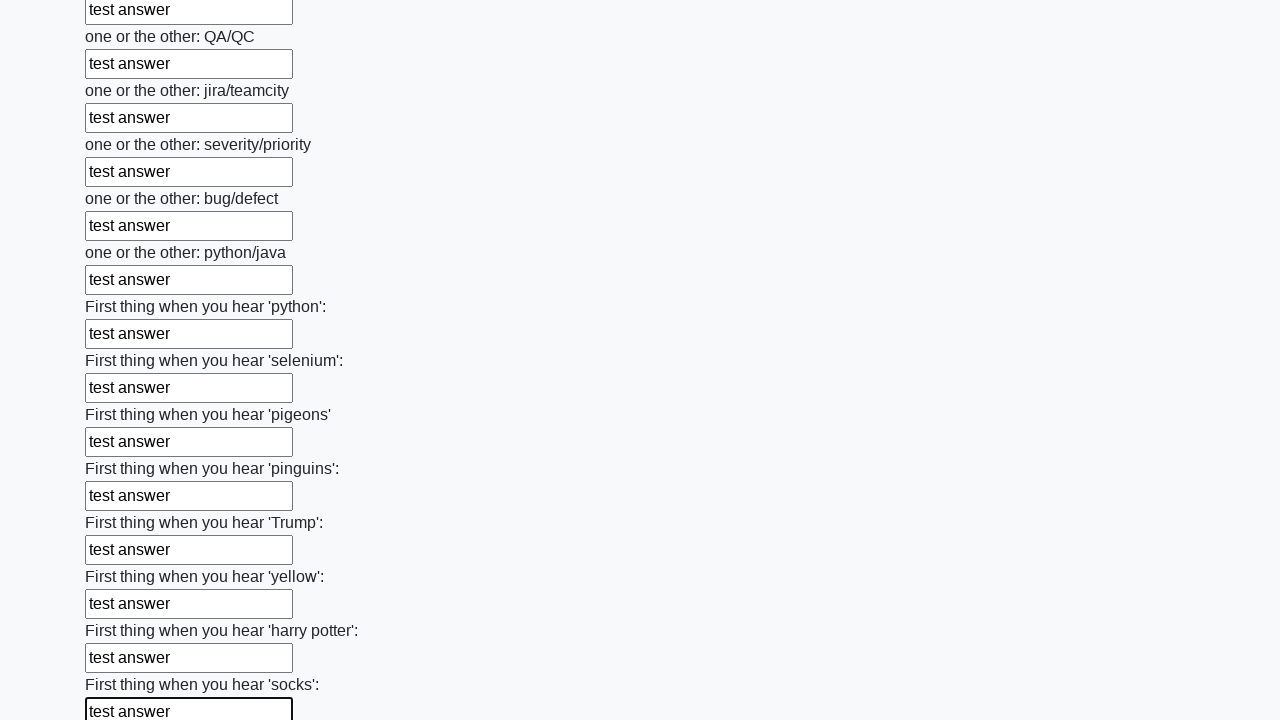

Clicked submit button to submit the form at (123, 611) on button.btn
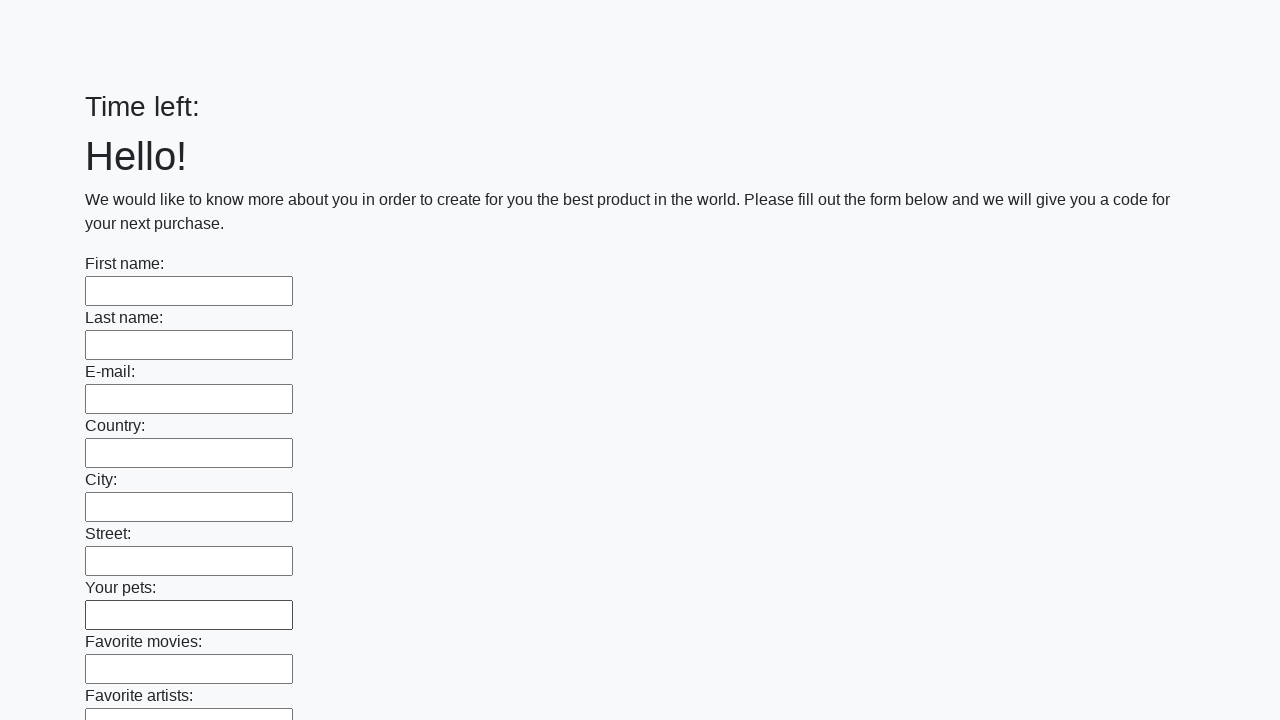

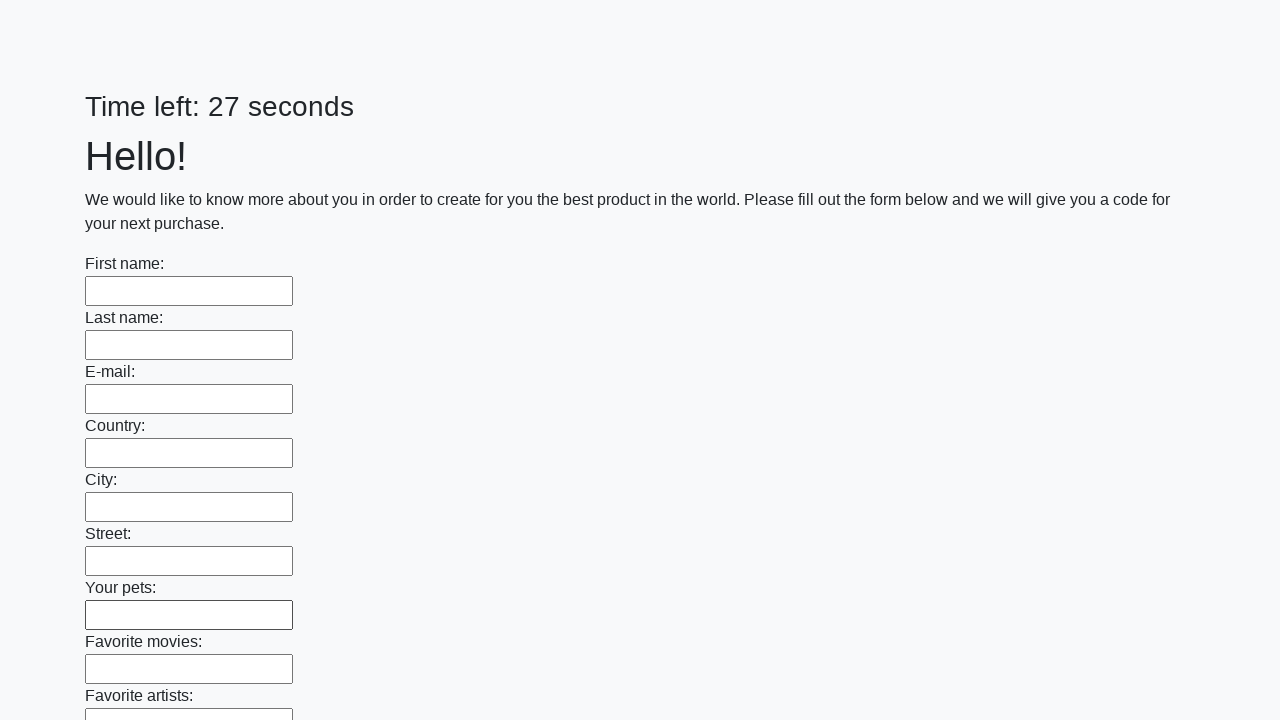